Tests multiple checkbox selection on a form page - first selects all checkboxes, then refreshes and selects only the "Heart Attack" checkbox, verifying the states

Starting URL: https://automationfc.github.io/multiple-fields/

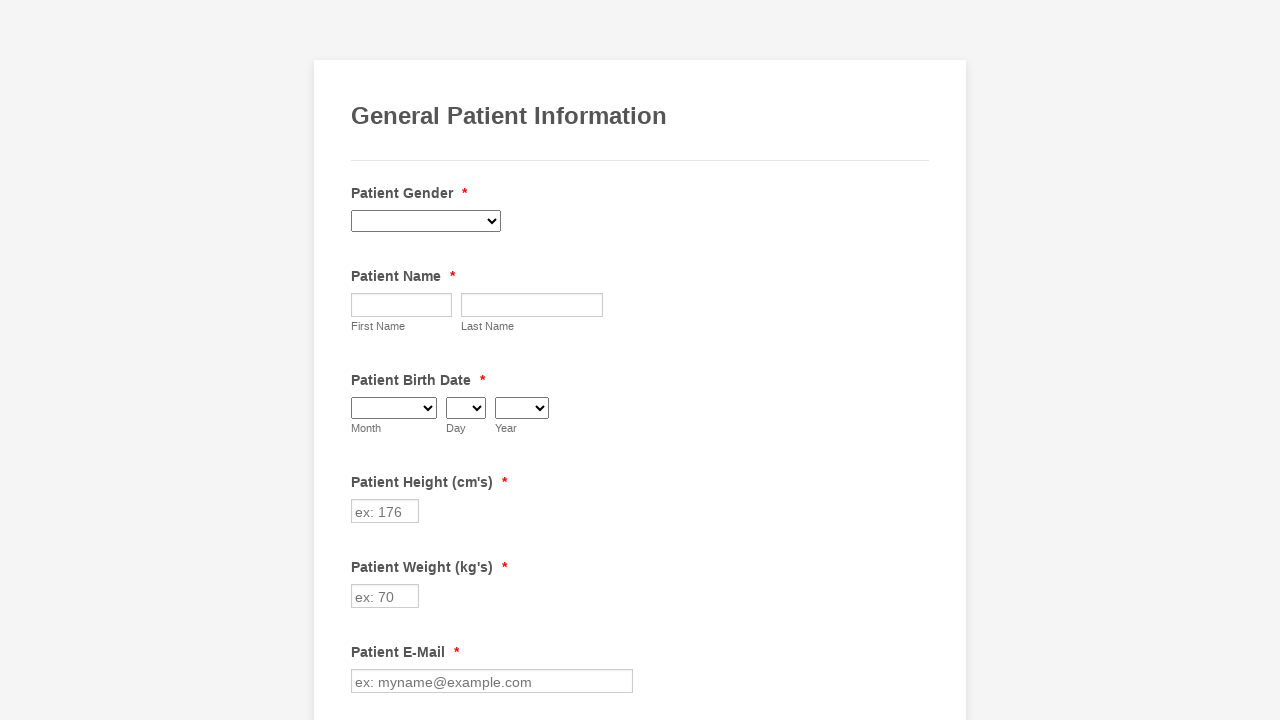

Waited for checkboxes to load
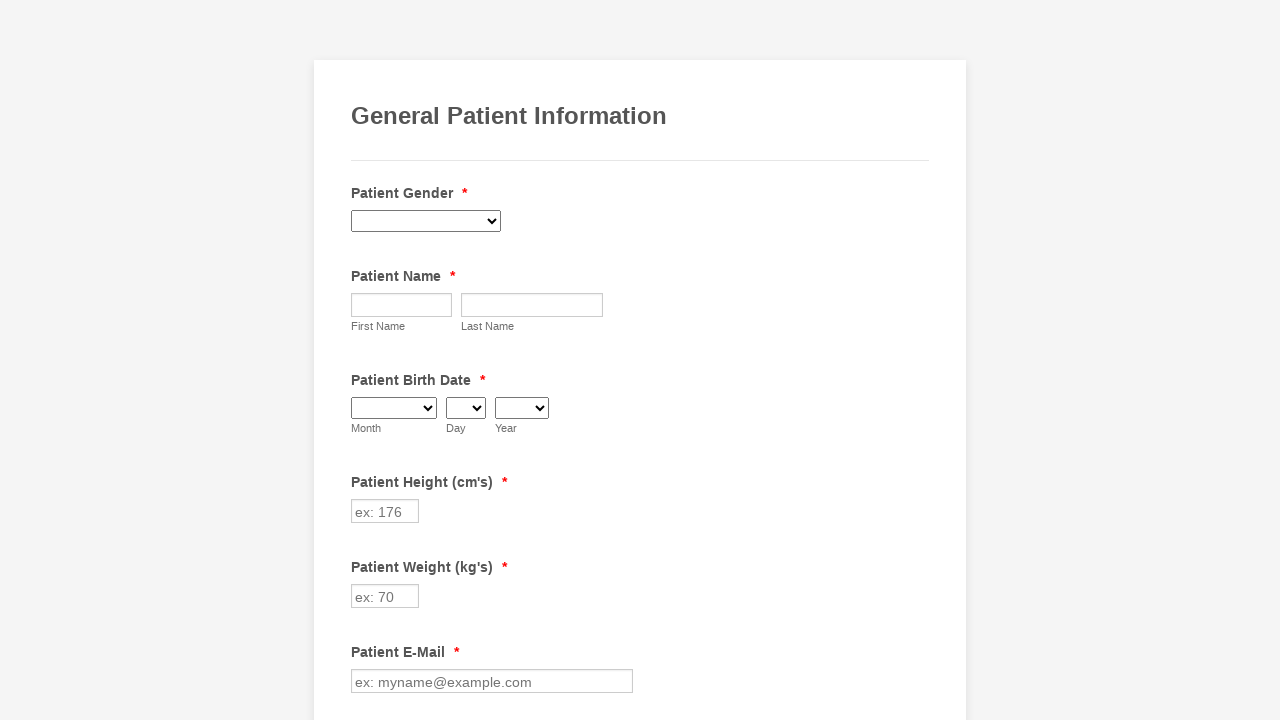

Located all 29 checkboxes on form
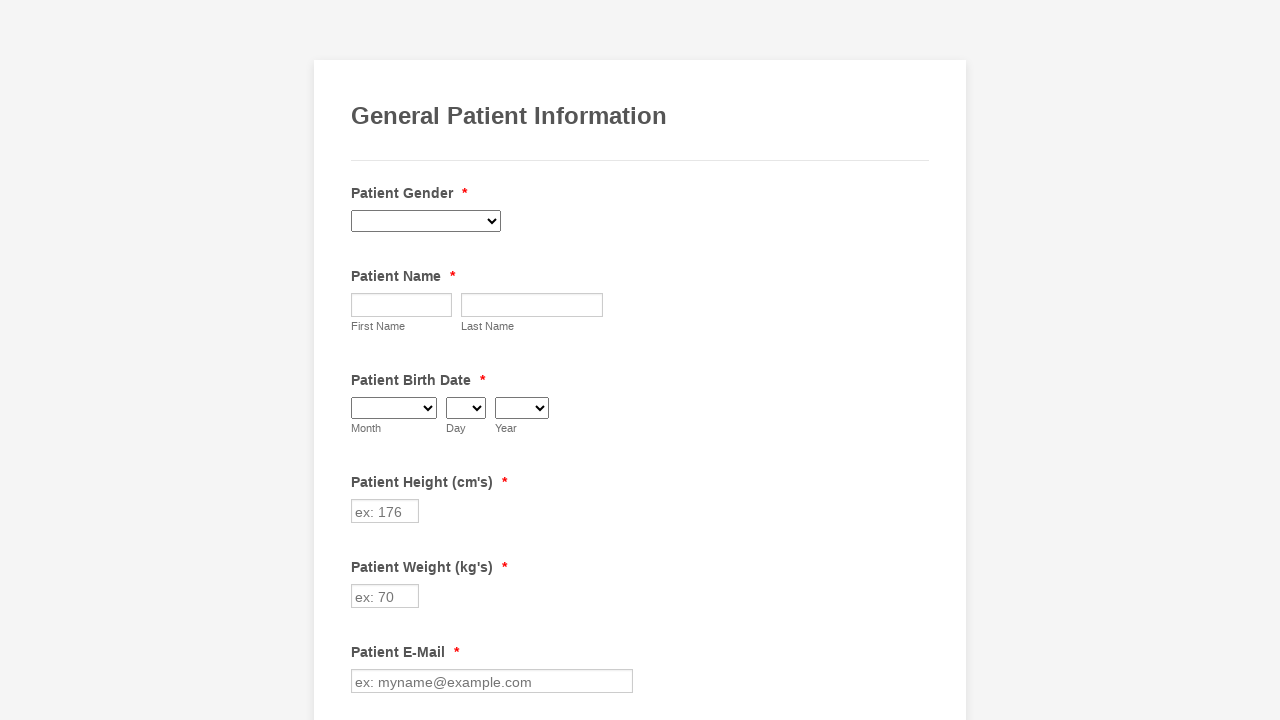

Checked checkbox 1 of 29 at (362, 360) on div.form-single-column input[type='checkbox'] >> nth=0
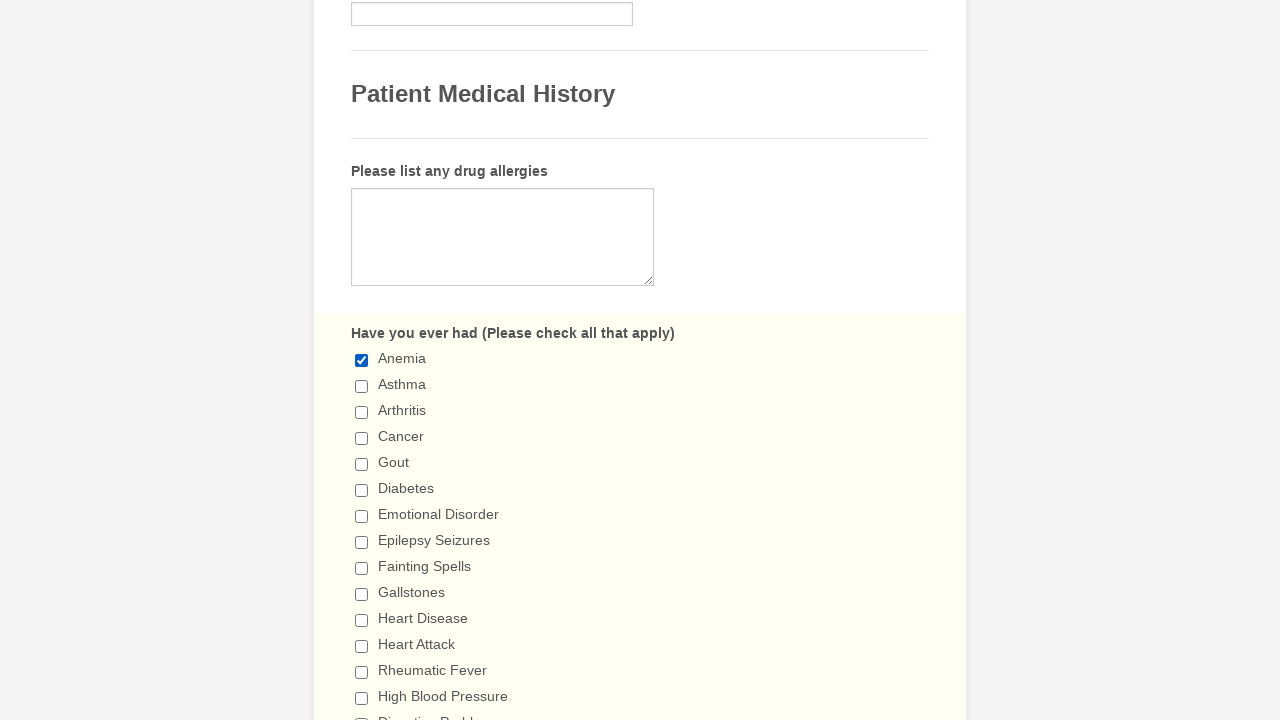

Checked checkbox 2 of 29 at (362, 386) on div.form-single-column input[type='checkbox'] >> nth=1
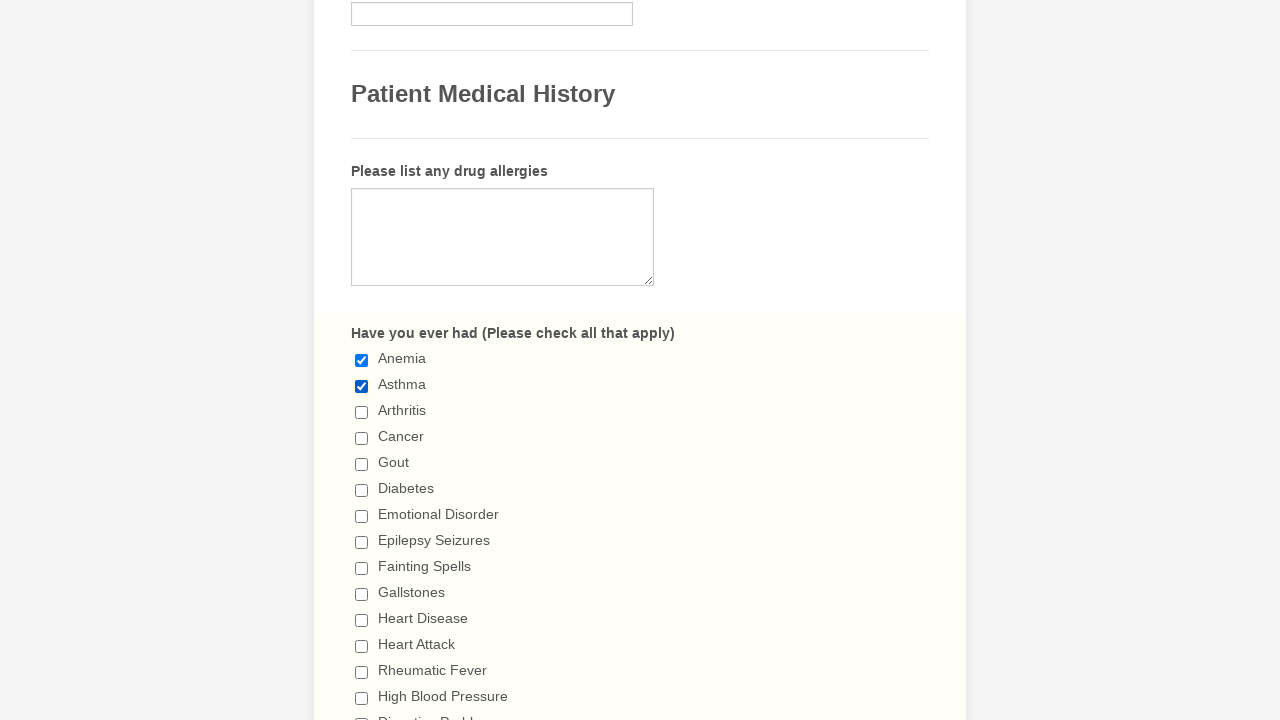

Checked checkbox 3 of 29 at (362, 412) on div.form-single-column input[type='checkbox'] >> nth=2
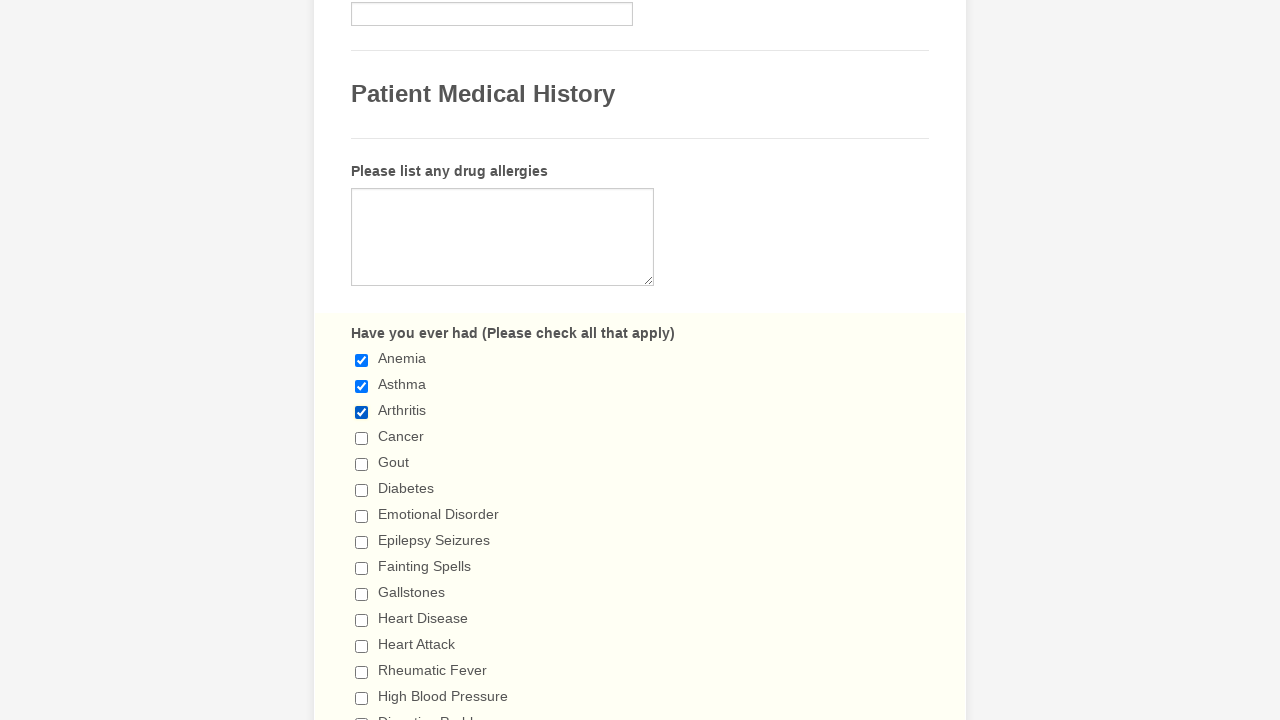

Checked checkbox 4 of 29 at (362, 438) on div.form-single-column input[type='checkbox'] >> nth=3
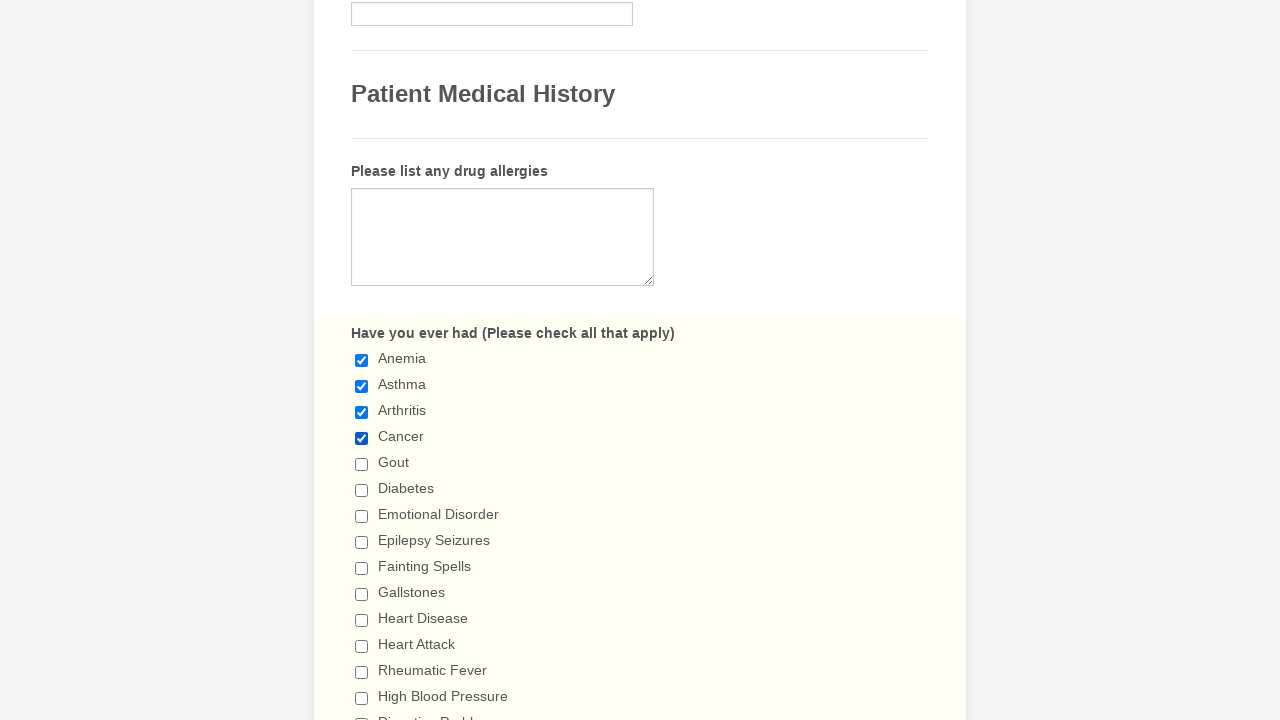

Checked checkbox 5 of 29 at (362, 464) on div.form-single-column input[type='checkbox'] >> nth=4
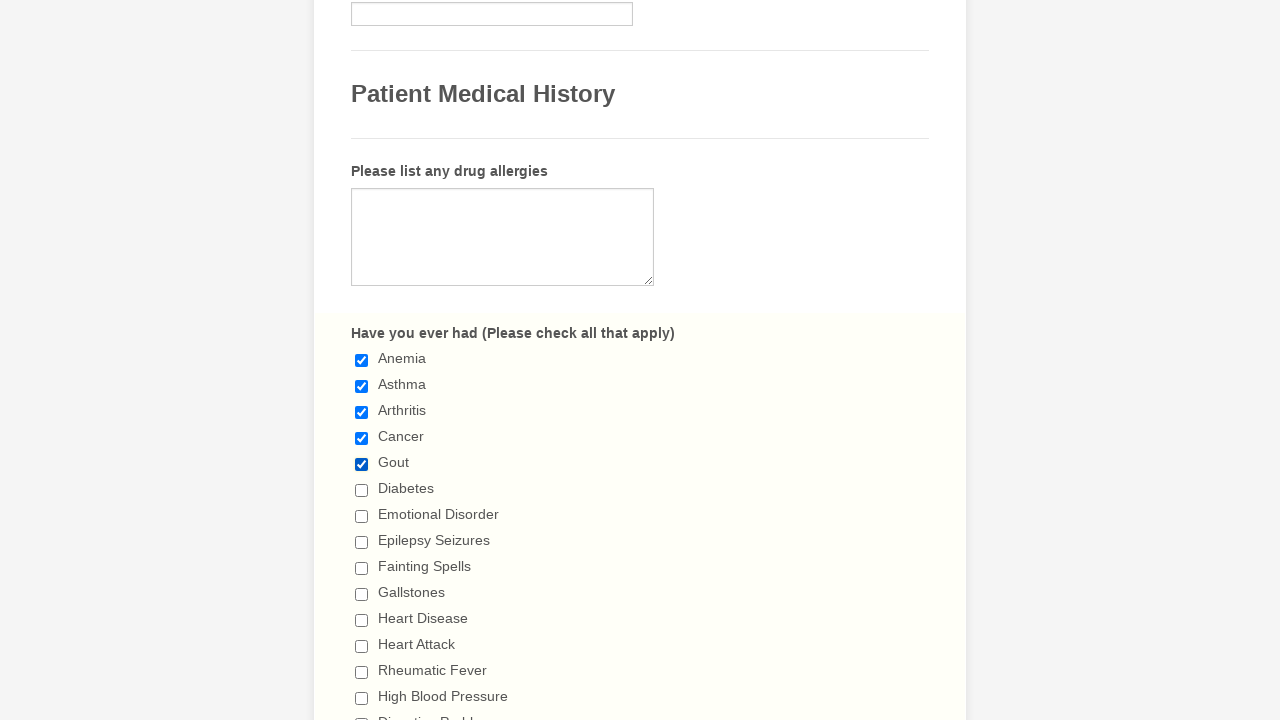

Checked checkbox 6 of 29 at (362, 490) on div.form-single-column input[type='checkbox'] >> nth=5
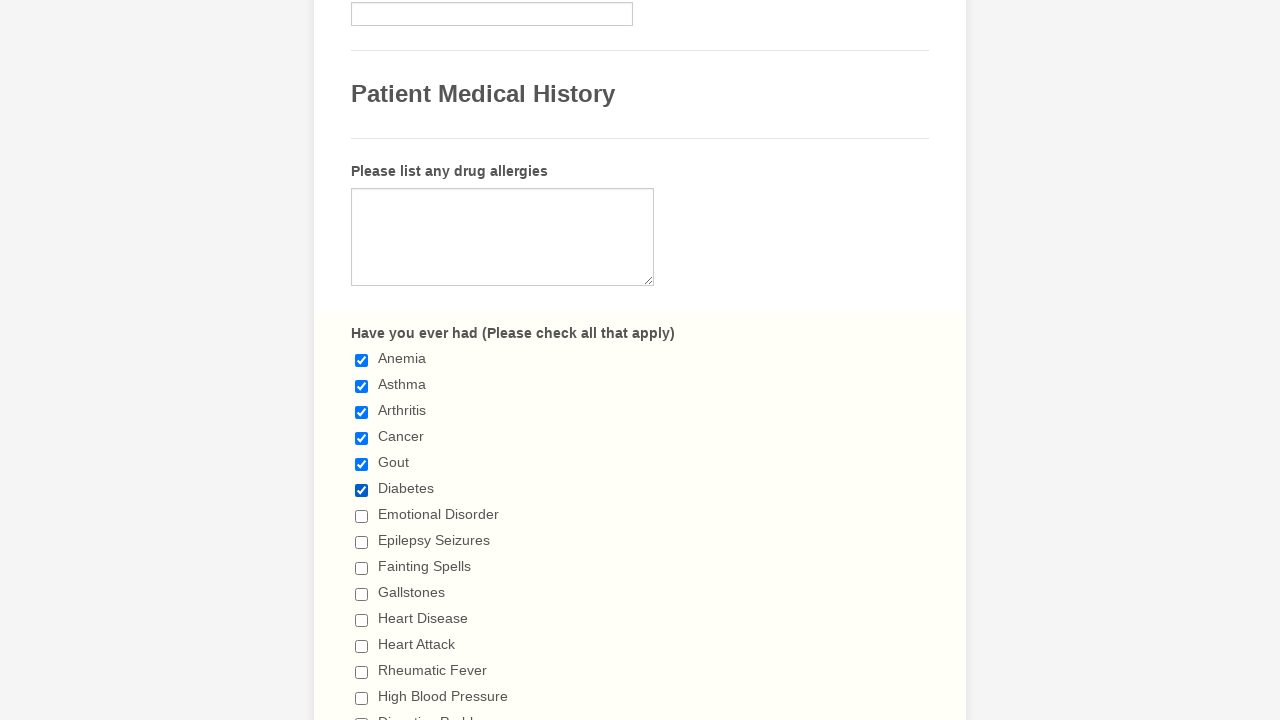

Checked checkbox 7 of 29 at (362, 516) on div.form-single-column input[type='checkbox'] >> nth=6
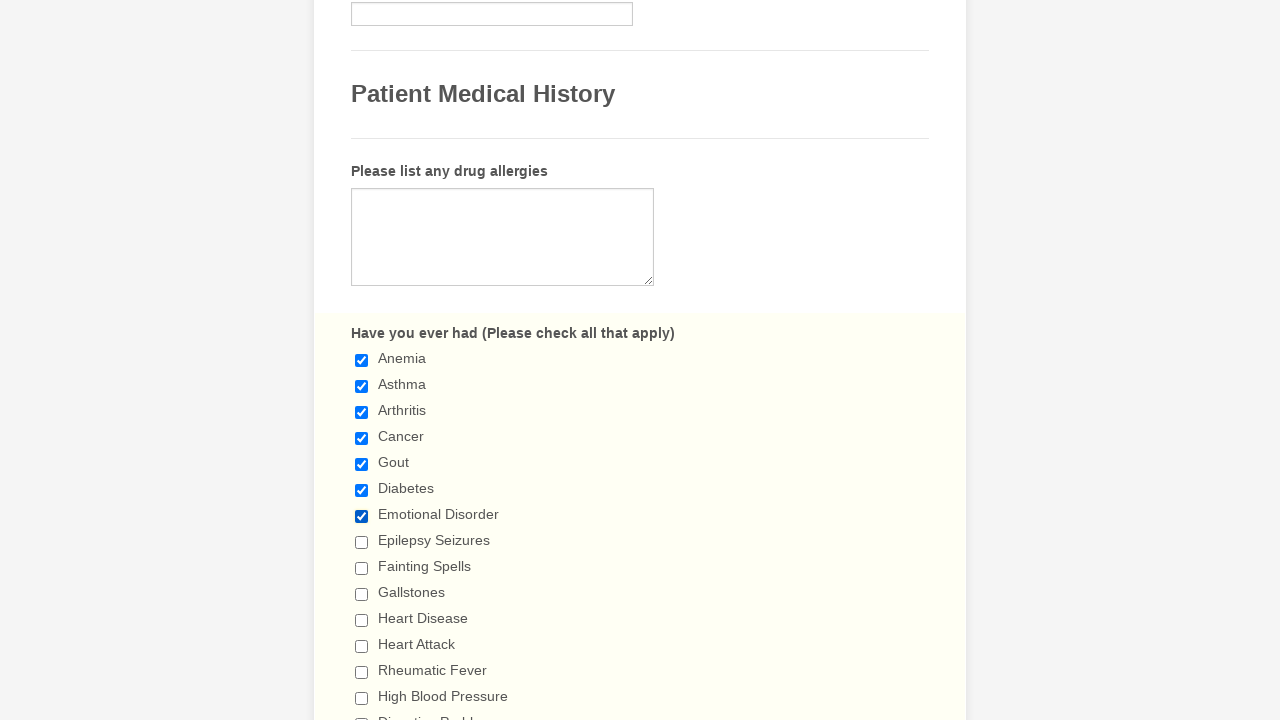

Checked checkbox 8 of 29 at (362, 542) on div.form-single-column input[type='checkbox'] >> nth=7
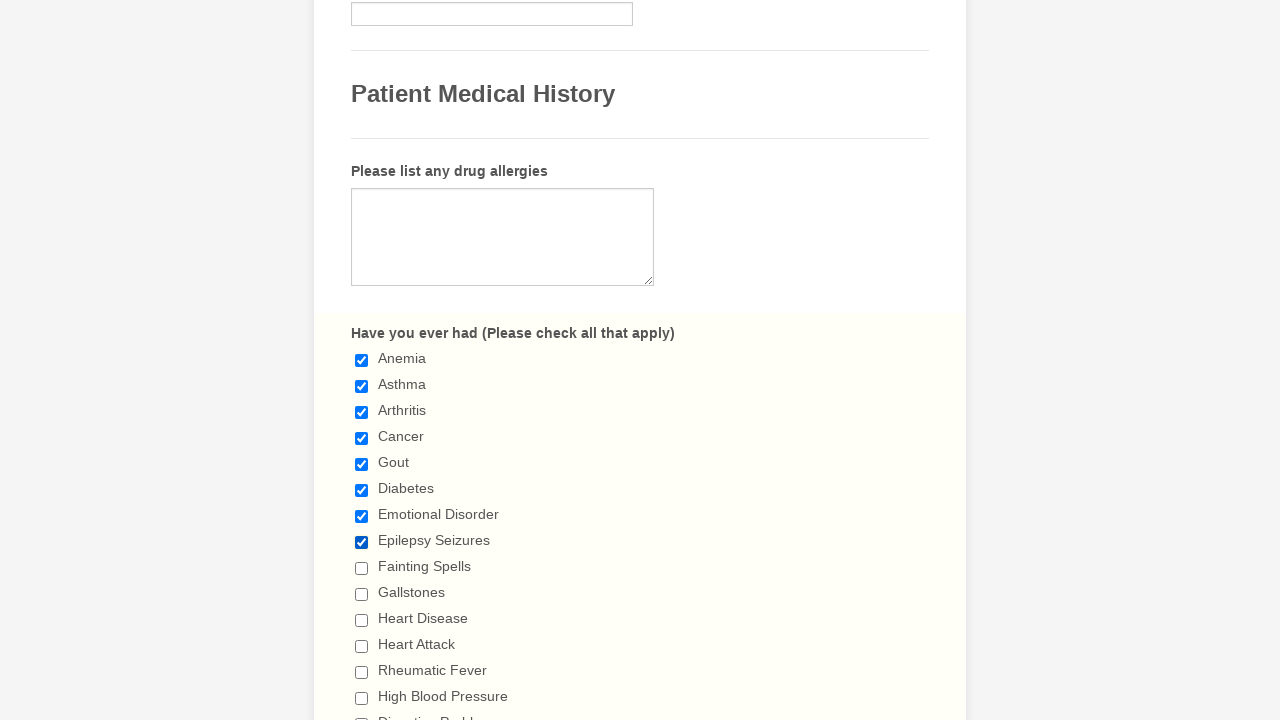

Checked checkbox 9 of 29 at (362, 568) on div.form-single-column input[type='checkbox'] >> nth=8
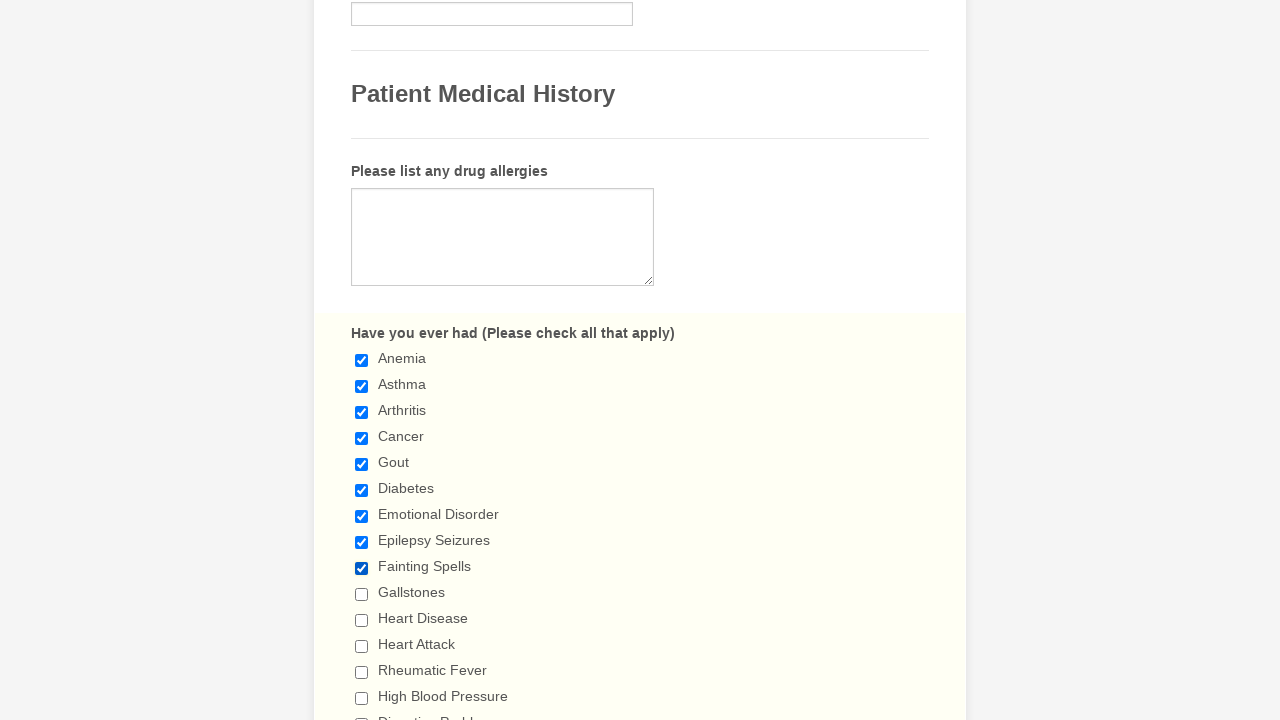

Checked checkbox 10 of 29 at (362, 594) on div.form-single-column input[type='checkbox'] >> nth=9
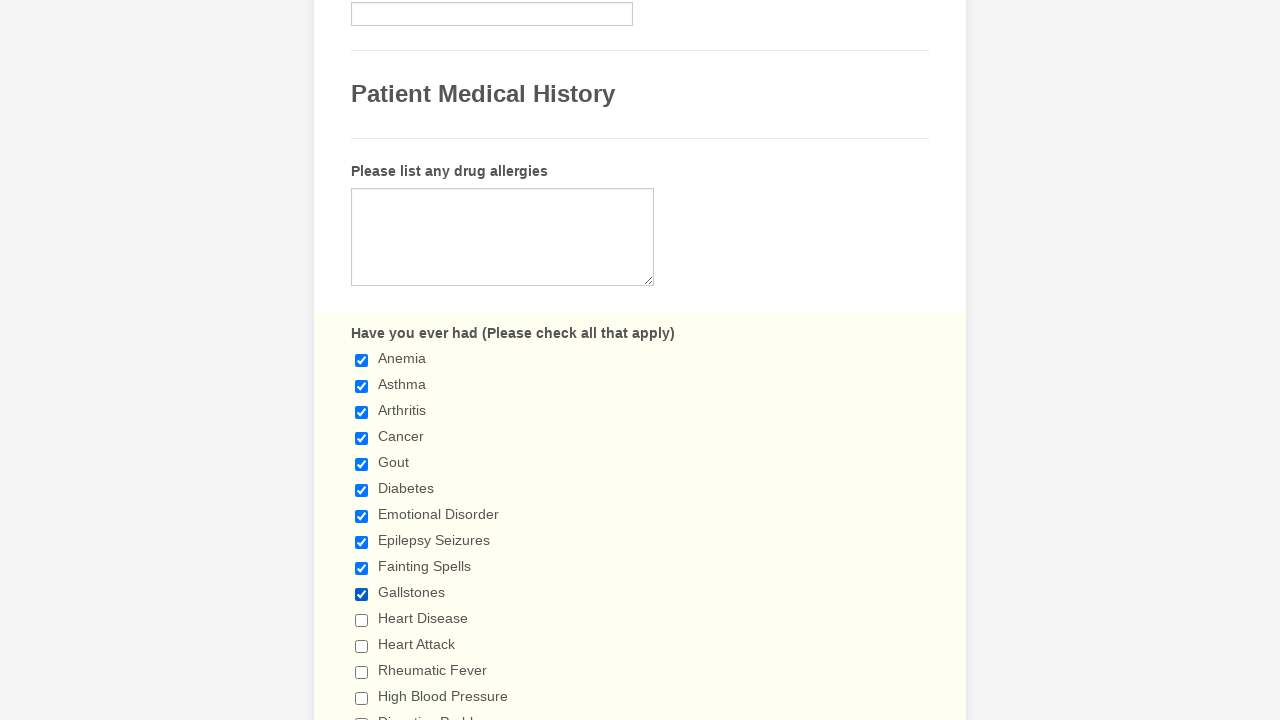

Checked checkbox 11 of 29 at (362, 620) on div.form-single-column input[type='checkbox'] >> nth=10
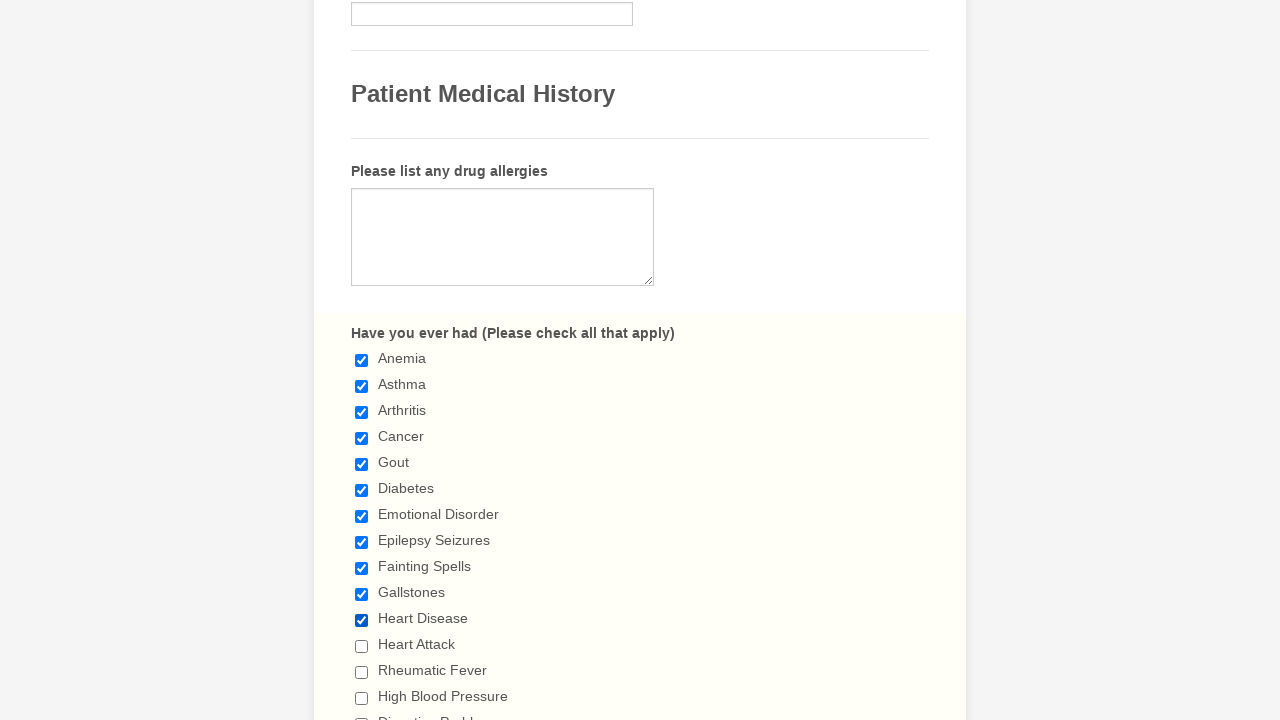

Checked checkbox 12 of 29 at (362, 646) on div.form-single-column input[type='checkbox'] >> nth=11
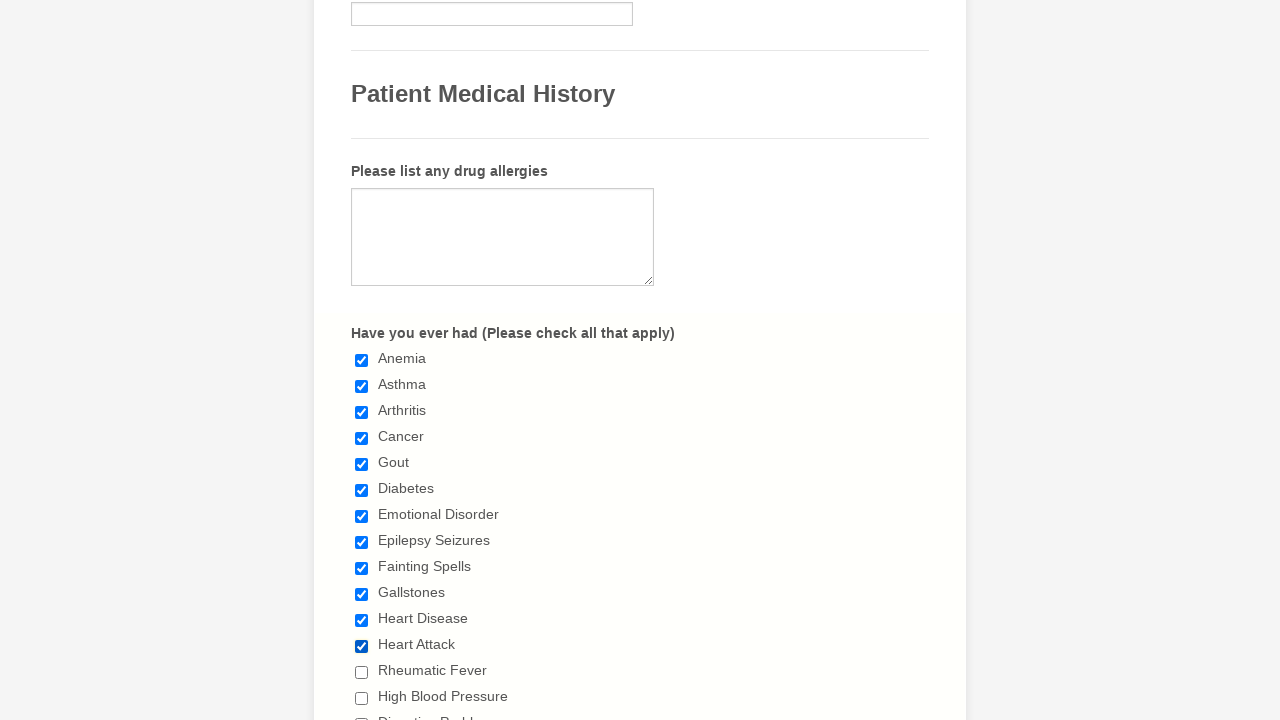

Checked checkbox 13 of 29 at (362, 672) on div.form-single-column input[type='checkbox'] >> nth=12
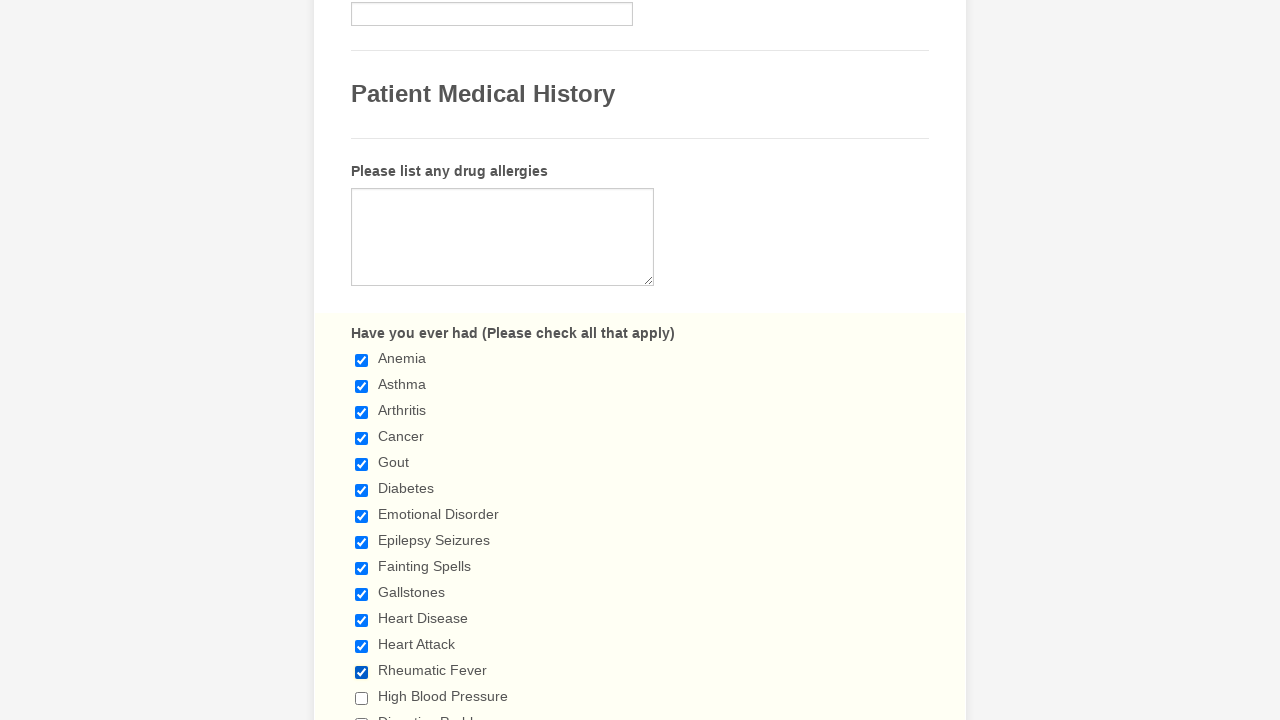

Checked checkbox 14 of 29 at (362, 698) on div.form-single-column input[type='checkbox'] >> nth=13
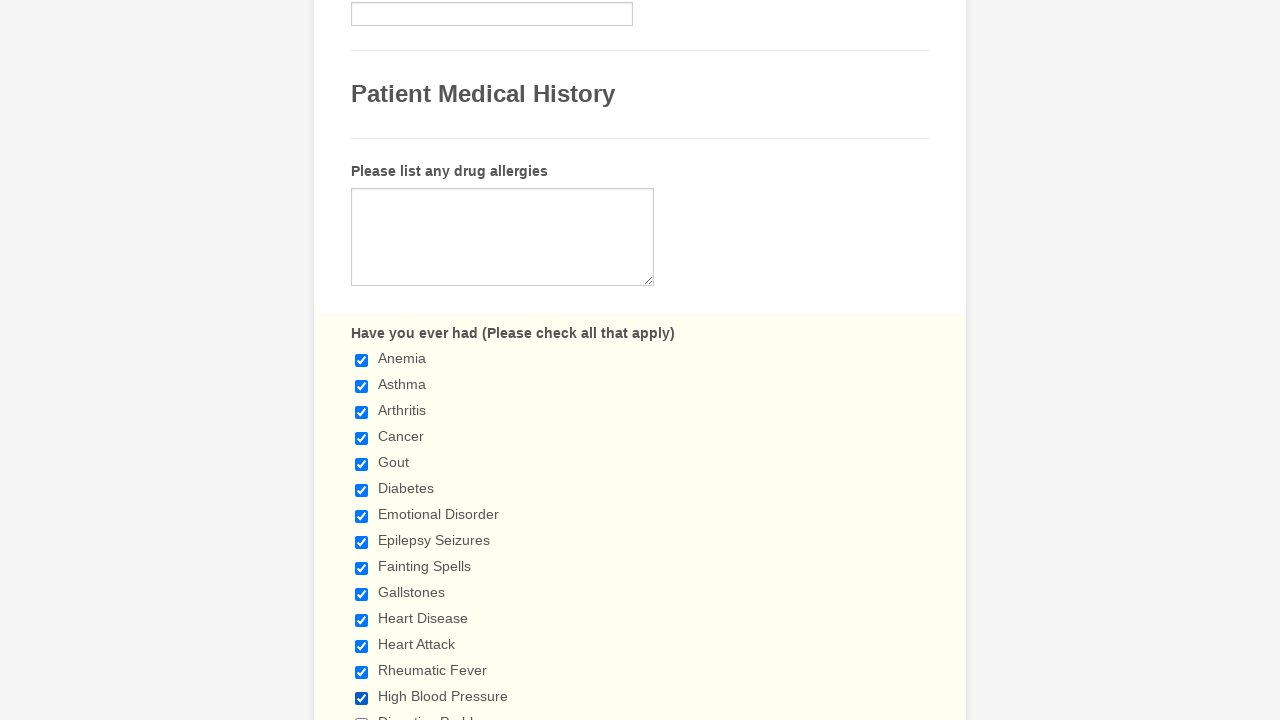

Checked checkbox 15 of 29 at (362, 714) on div.form-single-column input[type='checkbox'] >> nth=14
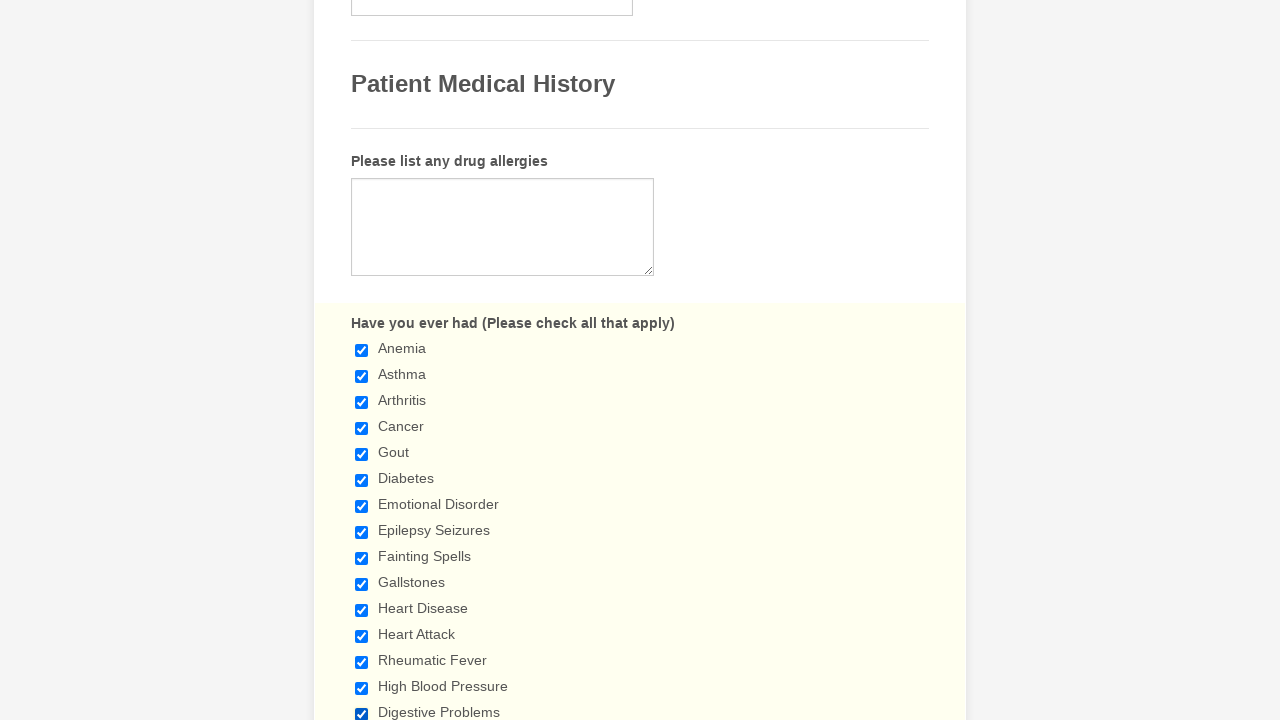

Checked checkbox 16 of 29 at (362, 360) on div.form-single-column input[type='checkbox'] >> nth=15
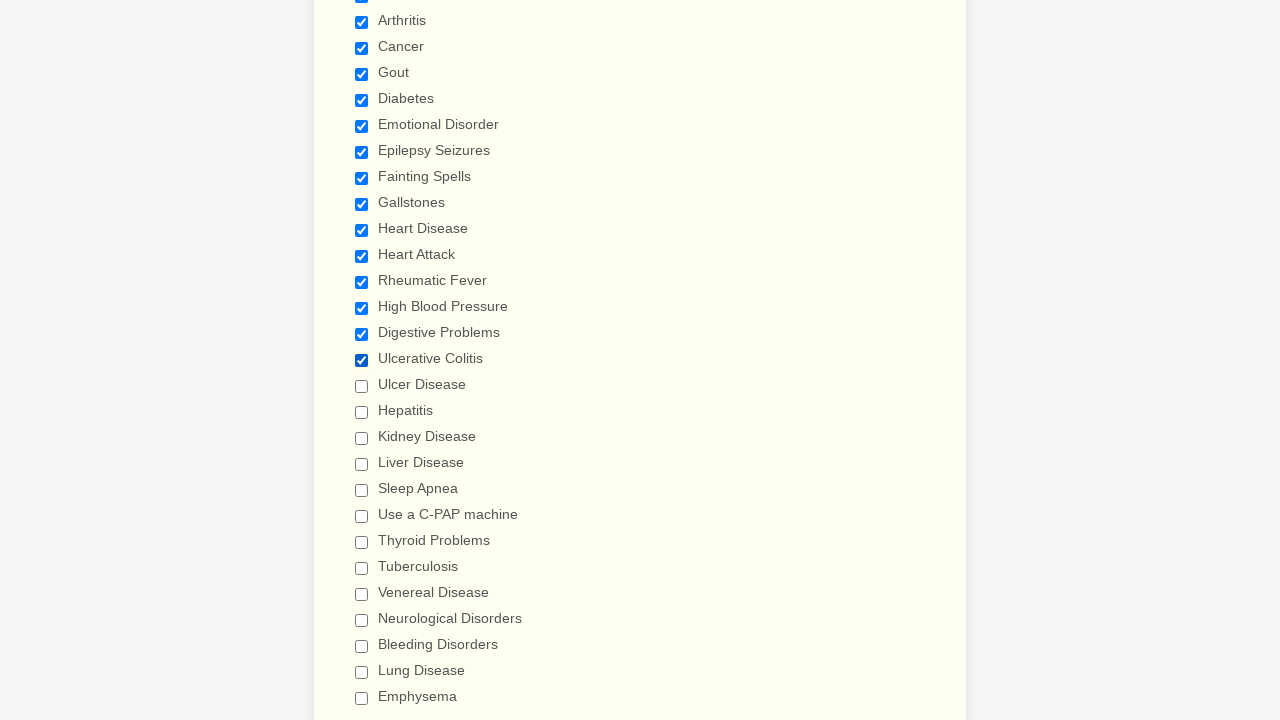

Checked checkbox 17 of 29 at (362, 386) on div.form-single-column input[type='checkbox'] >> nth=16
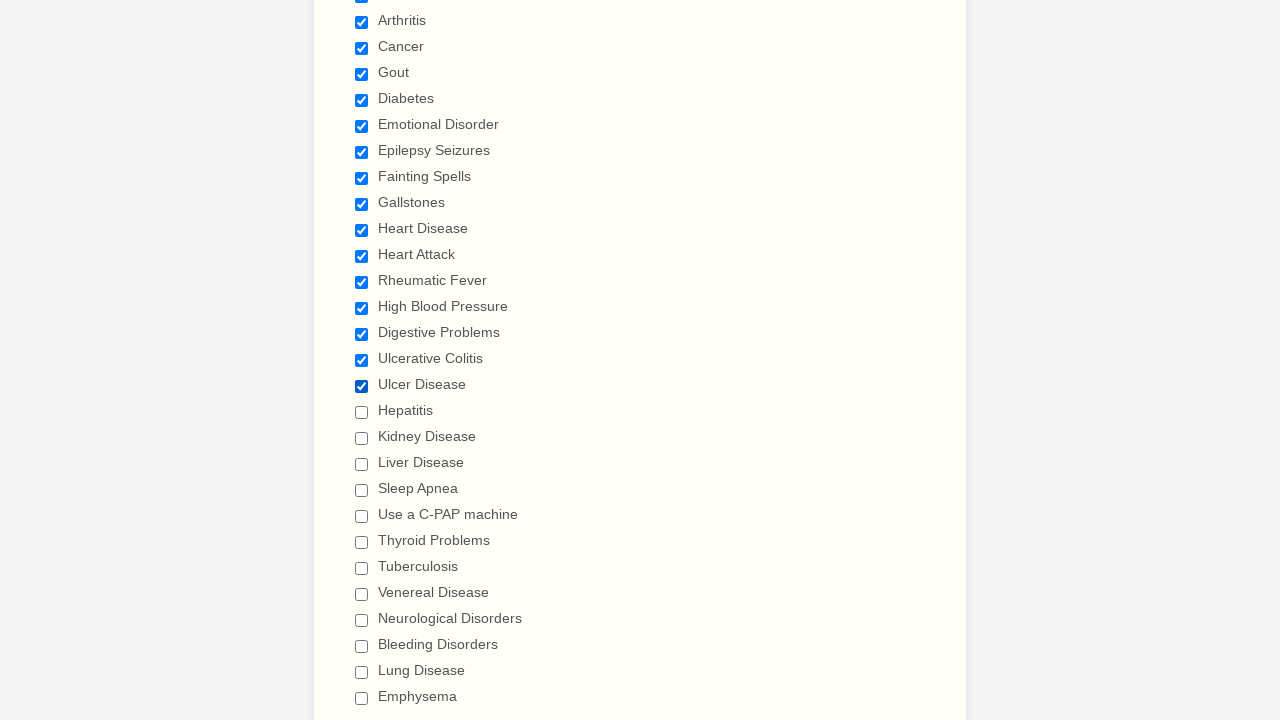

Checked checkbox 18 of 29 at (362, 412) on div.form-single-column input[type='checkbox'] >> nth=17
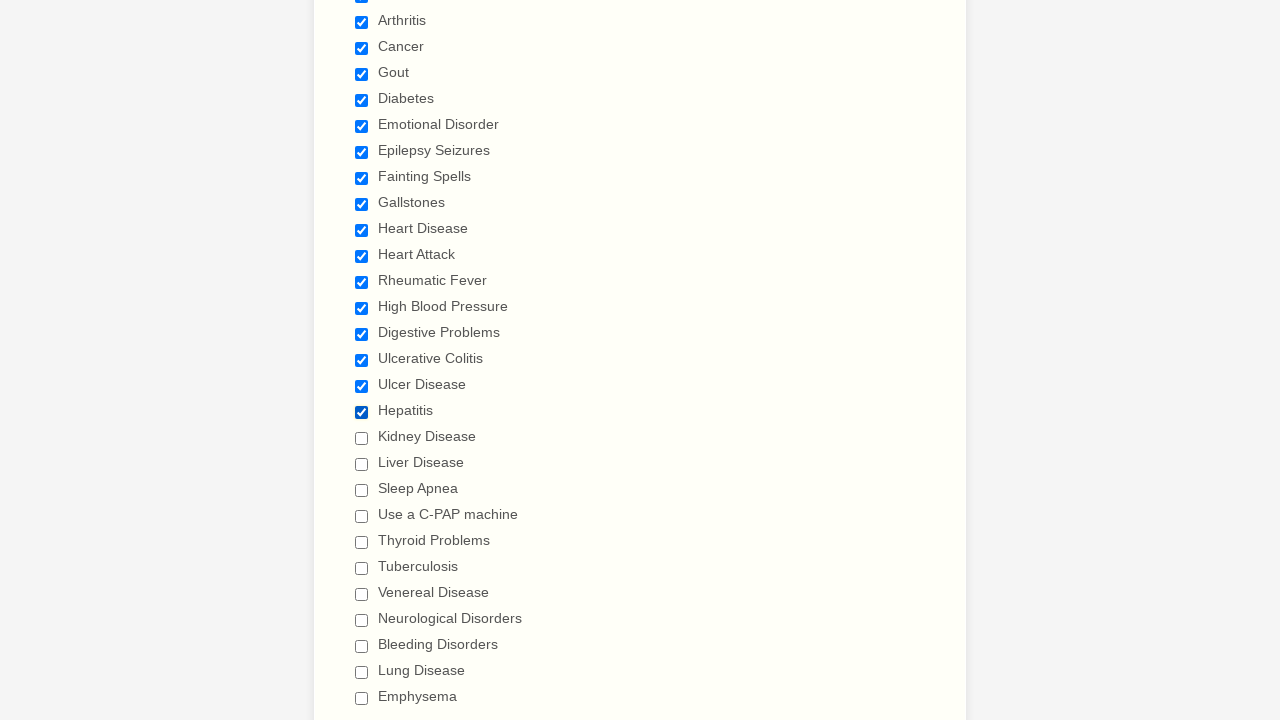

Checked checkbox 19 of 29 at (362, 438) on div.form-single-column input[type='checkbox'] >> nth=18
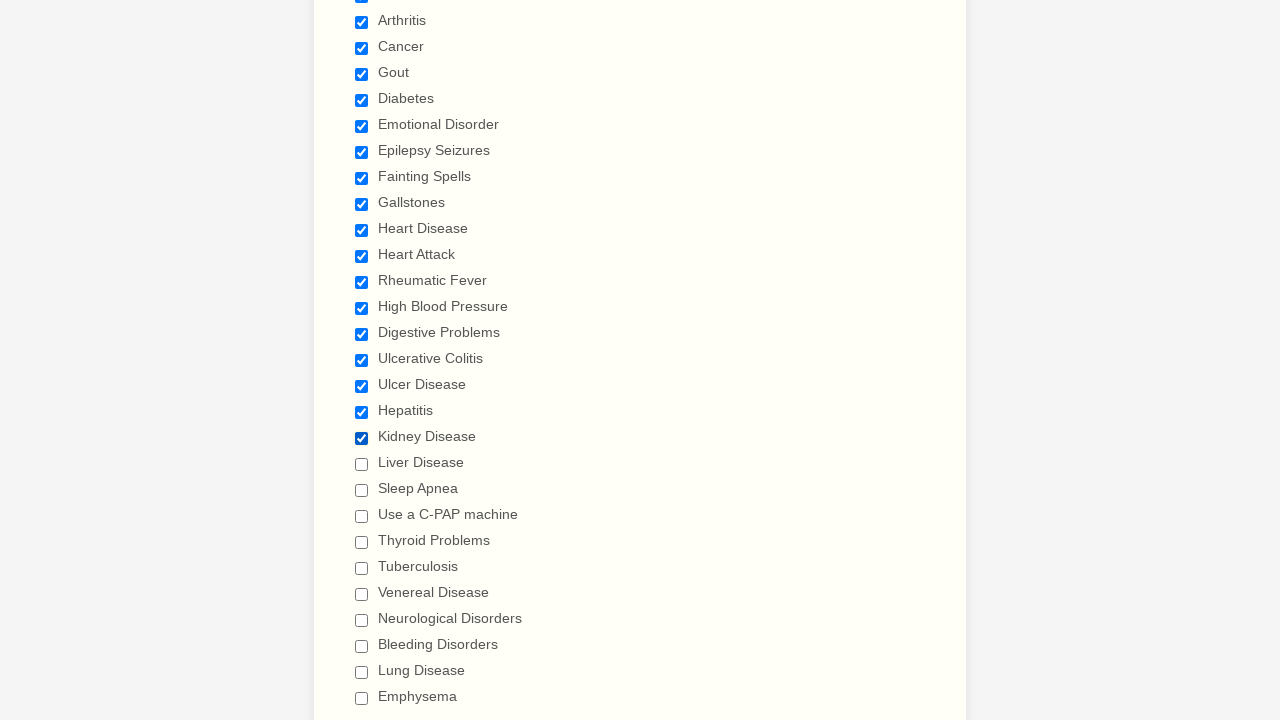

Checked checkbox 20 of 29 at (362, 464) on div.form-single-column input[type='checkbox'] >> nth=19
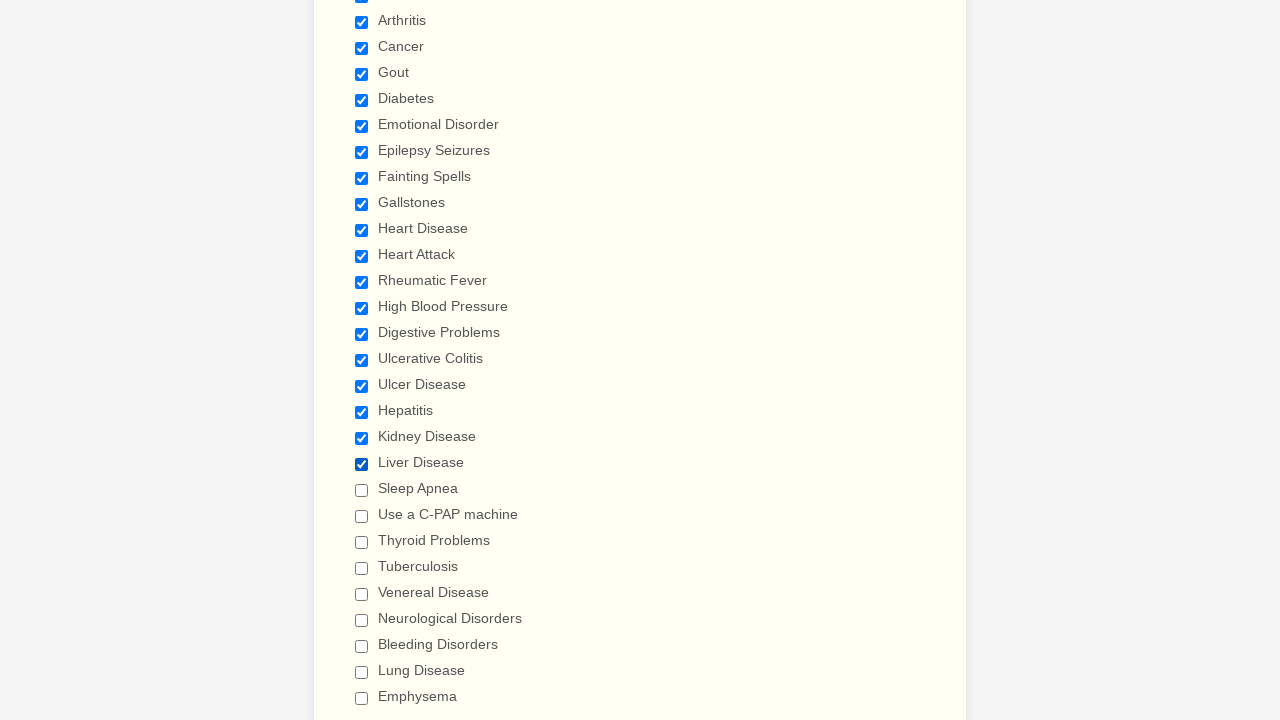

Checked checkbox 21 of 29 at (362, 490) on div.form-single-column input[type='checkbox'] >> nth=20
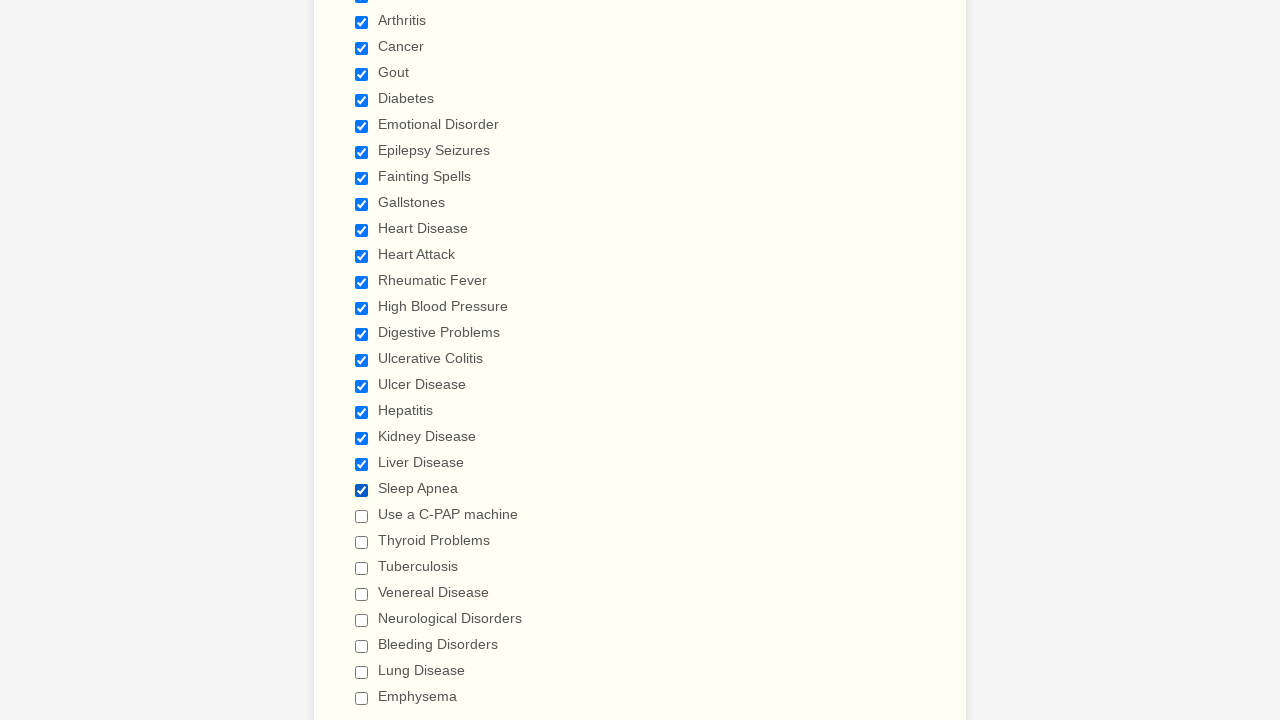

Checked checkbox 22 of 29 at (362, 516) on div.form-single-column input[type='checkbox'] >> nth=21
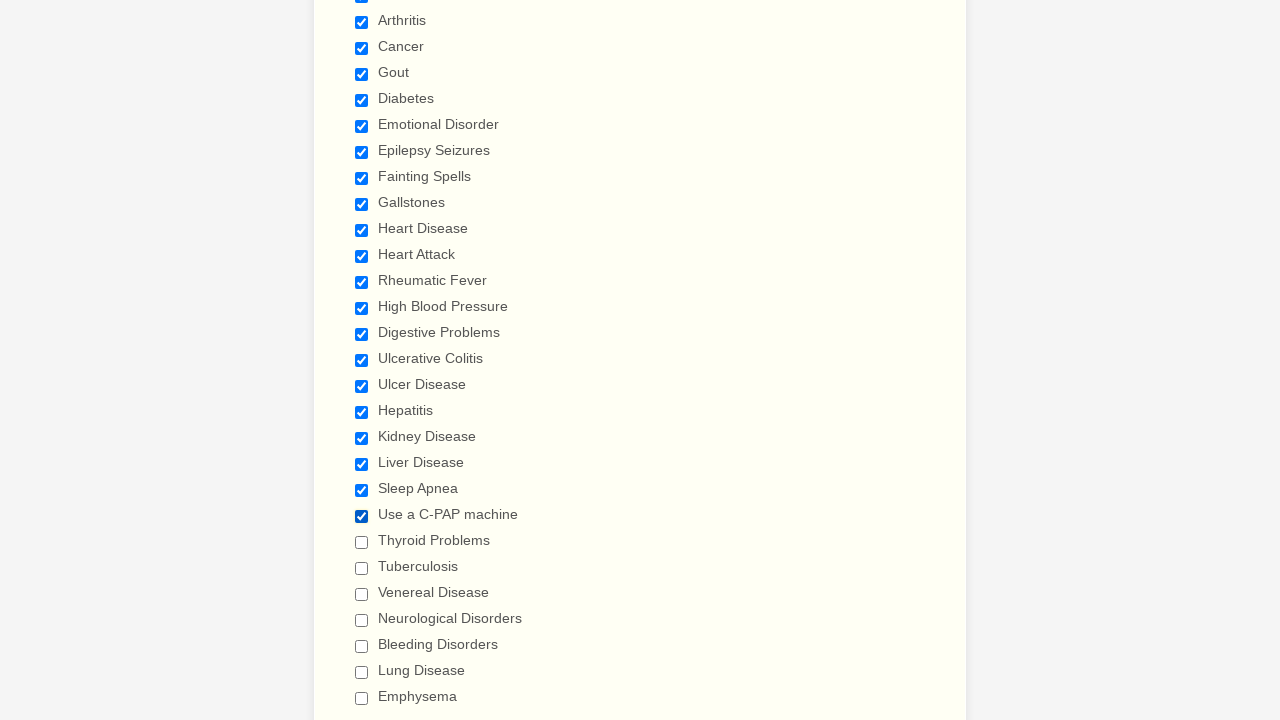

Checked checkbox 23 of 29 at (362, 542) on div.form-single-column input[type='checkbox'] >> nth=22
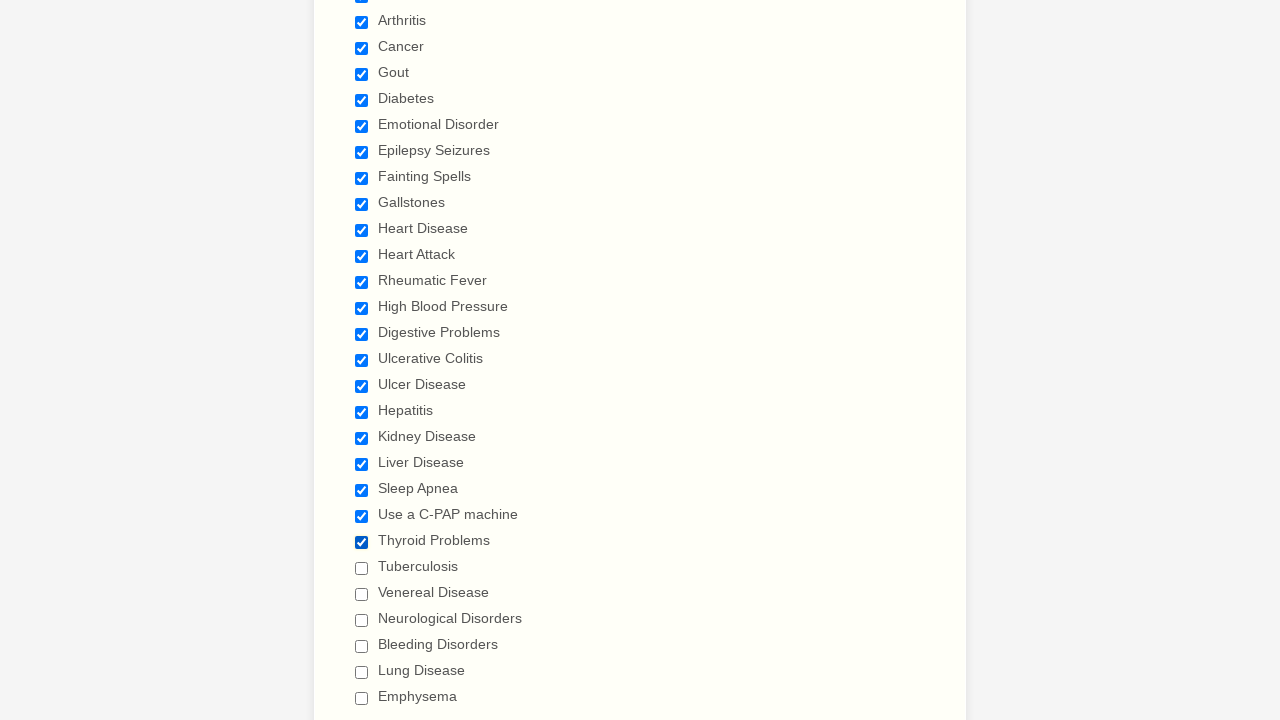

Checked checkbox 24 of 29 at (362, 568) on div.form-single-column input[type='checkbox'] >> nth=23
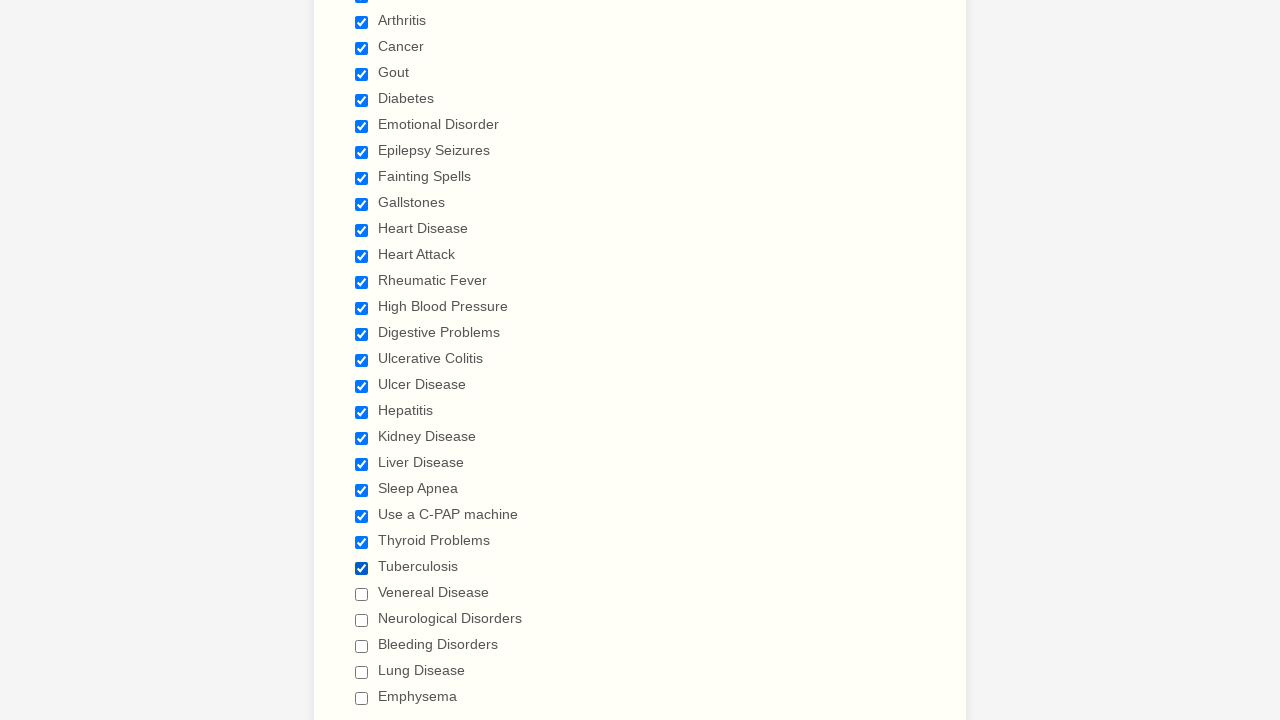

Checked checkbox 25 of 29 at (362, 594) on div.form-single-column input[type='checkbox'] >> nth=24
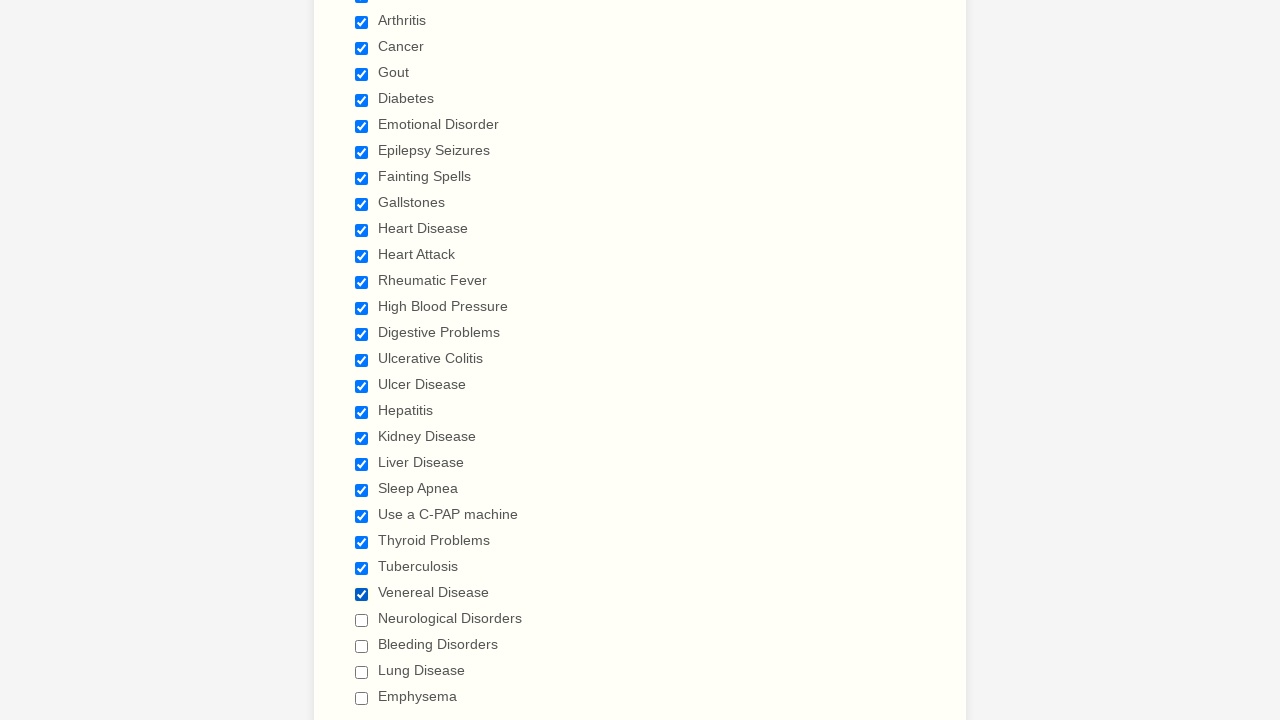

Checked checkbox 26 of 29 at (362, 620) on div.form-single-column input[type='checkbox'] >> nth=25
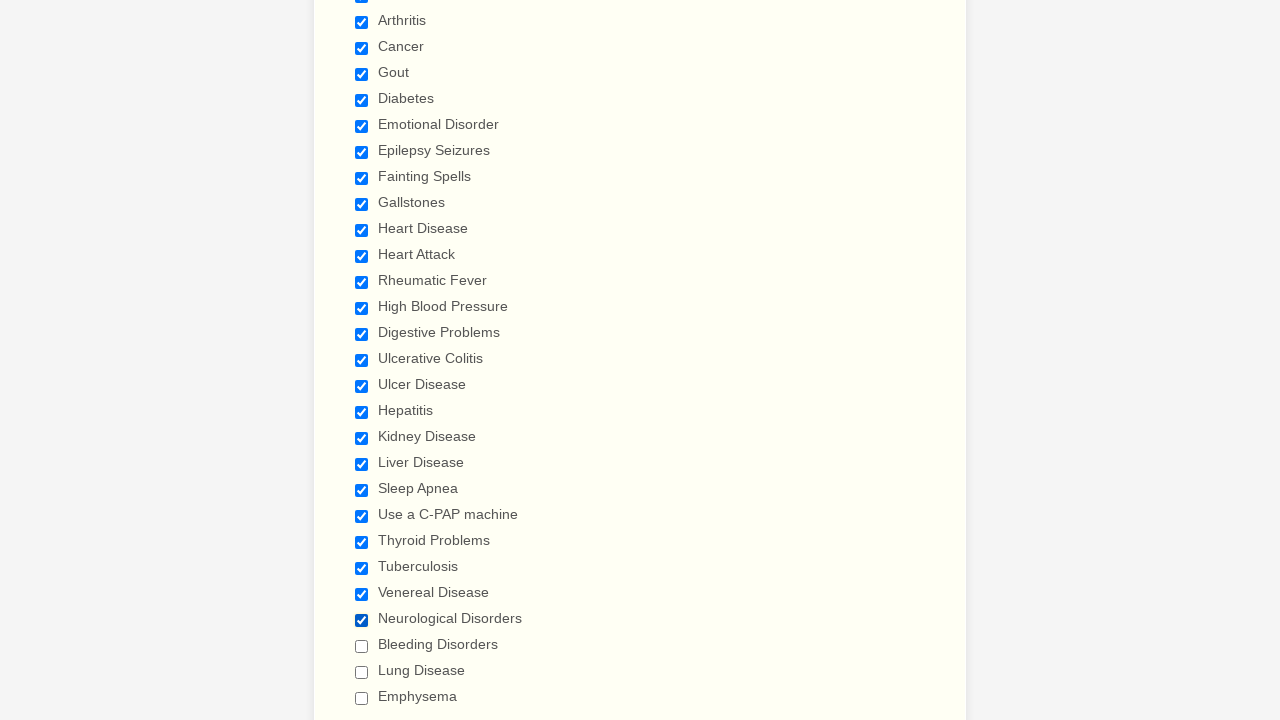

Checked checkbox 27 of 29 at (362, 646) on div.form-single-column input[type='checkbox'] >> nth=26
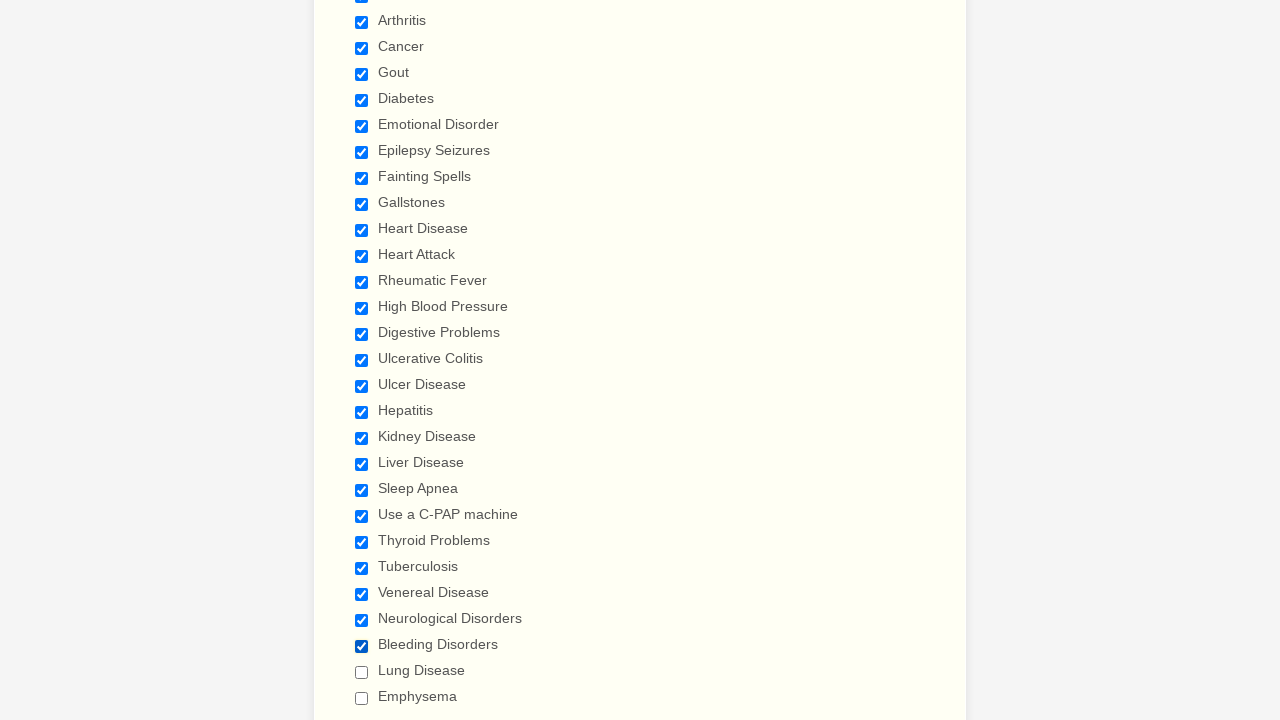

Checked checkbox 28 of 29 at (362, 672) on div.form-single-column input[type='checkbox'] >> nth=27
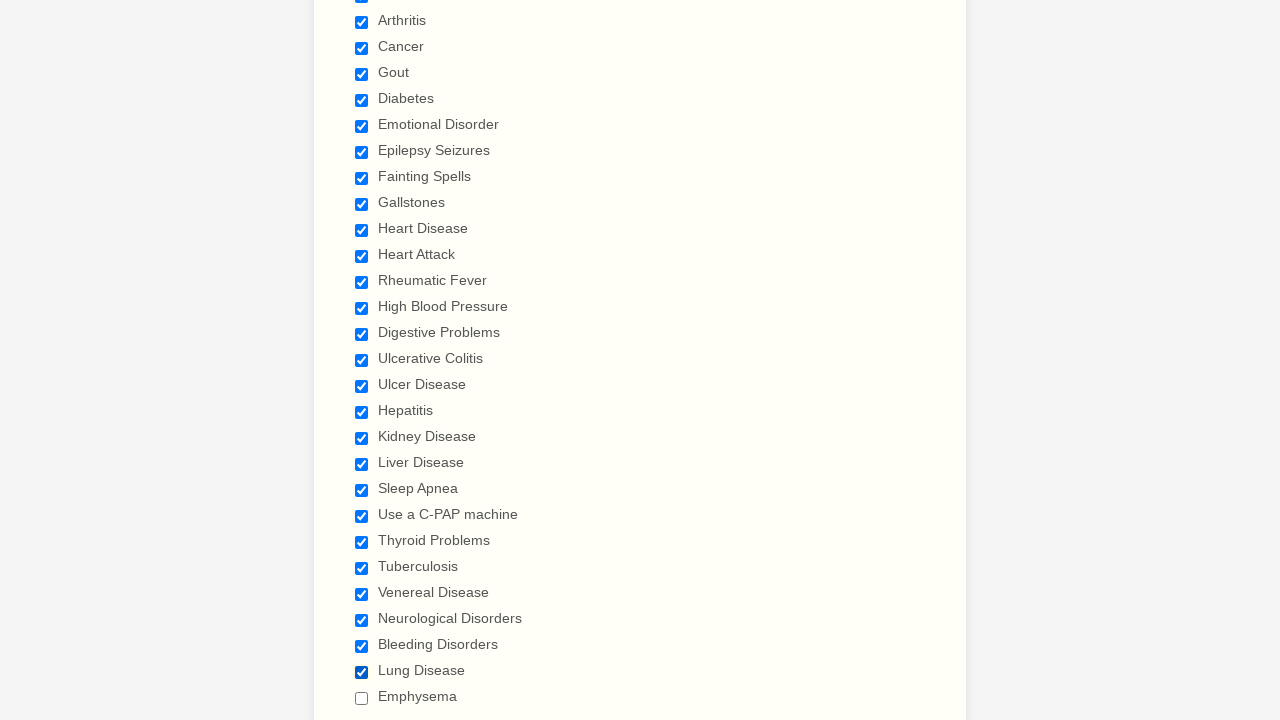

Checked checkbox 29 of 29 at (362, 698) on div.form-single-column input[type='checkbox'] >> nth=28
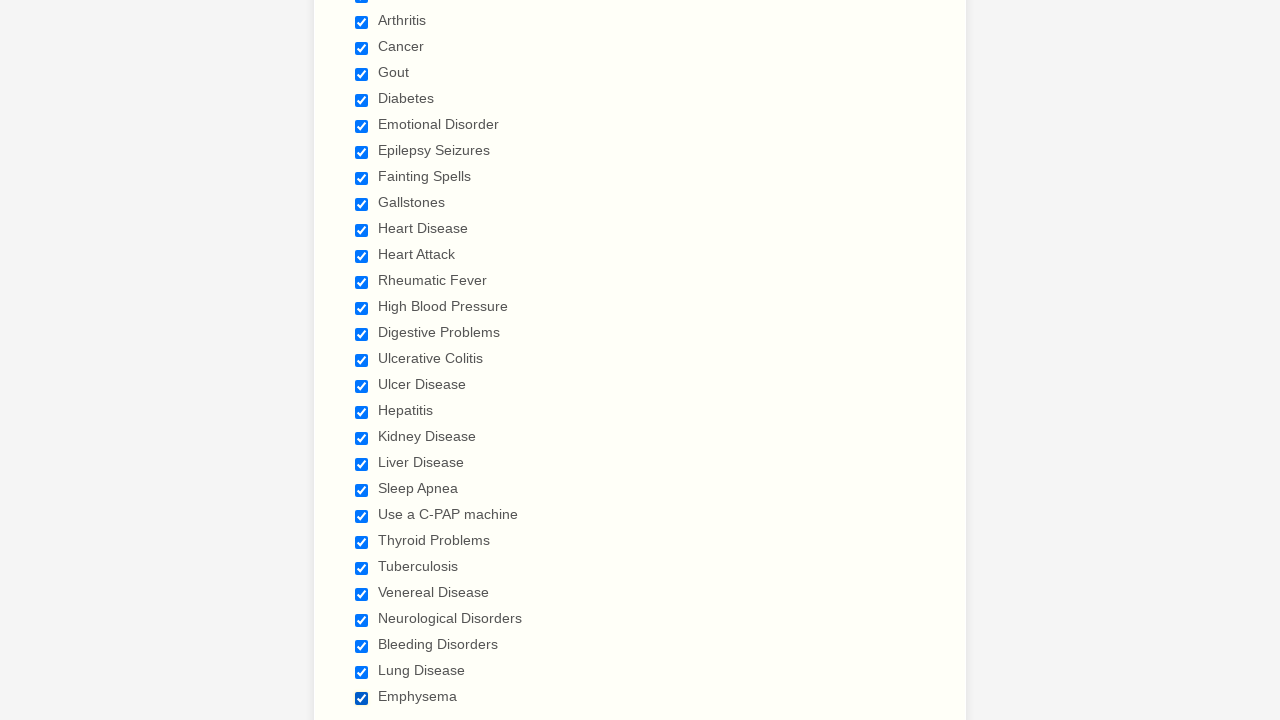

Verified checkbox 1 is selected
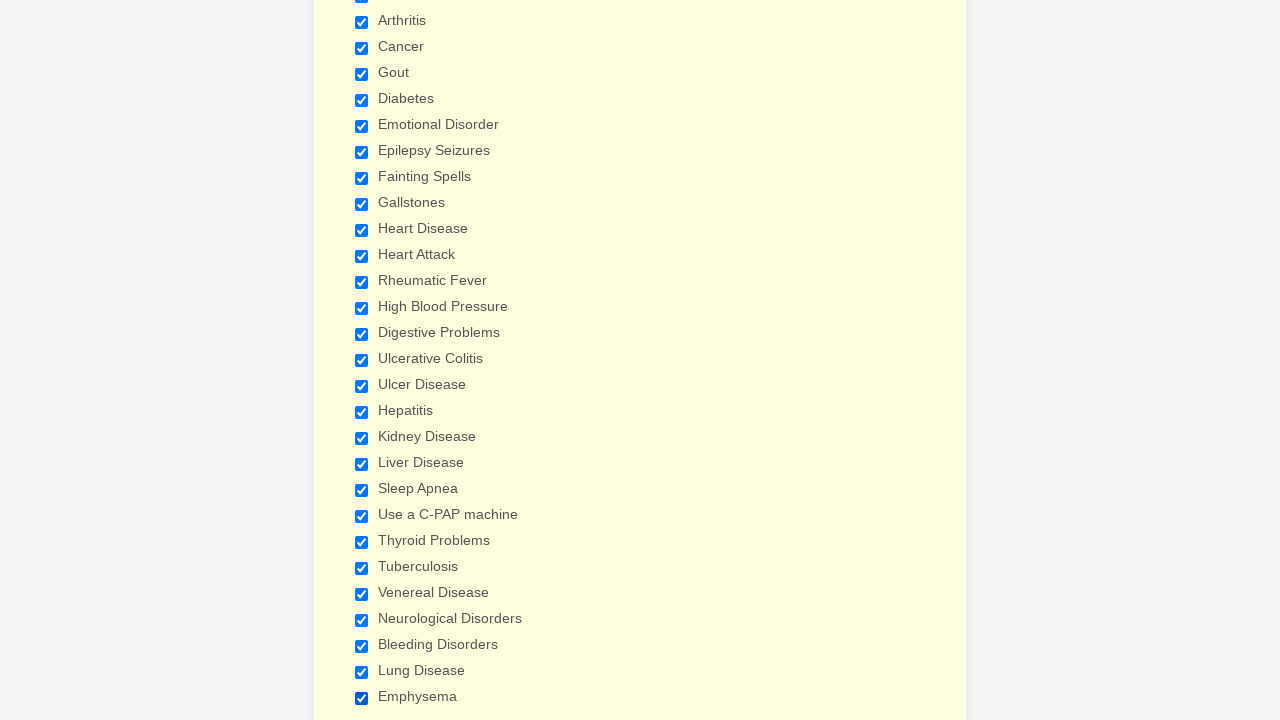

Verified checkbox 2 is selected
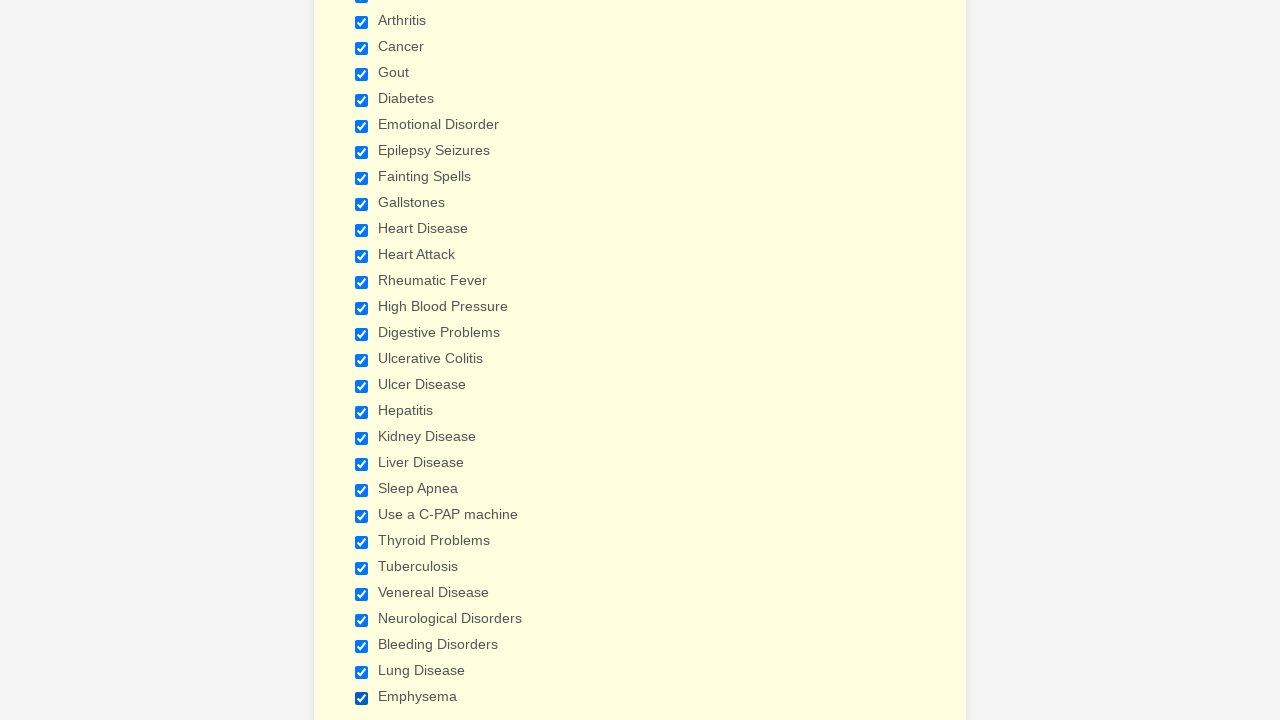

Verified checkbox 3 is selected
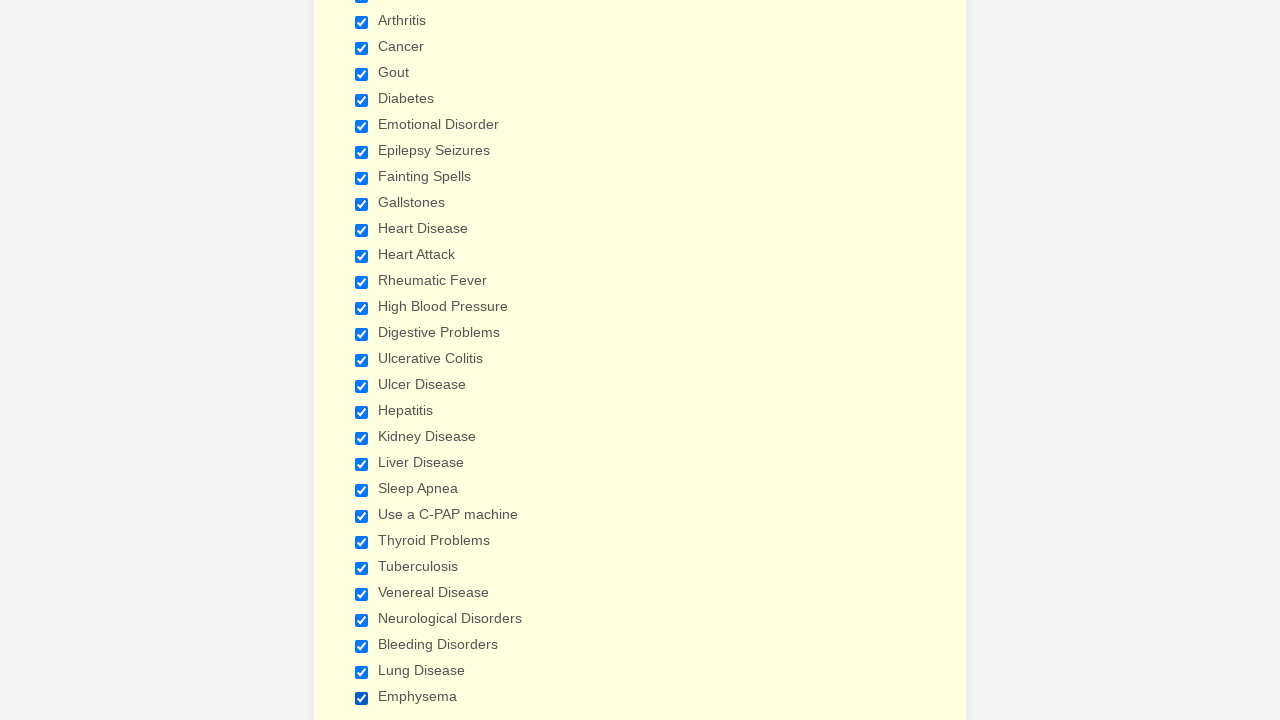

Verified checkbox 4 is selected
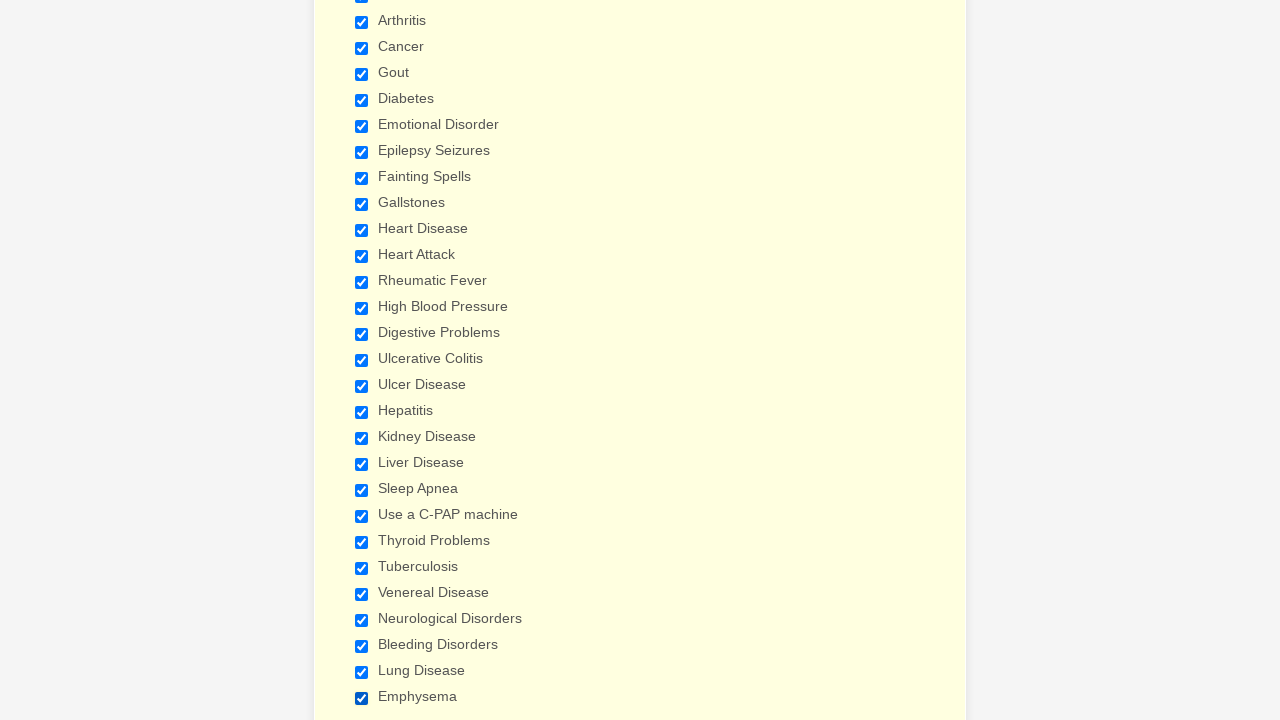

Verified checkbox 5 is selected
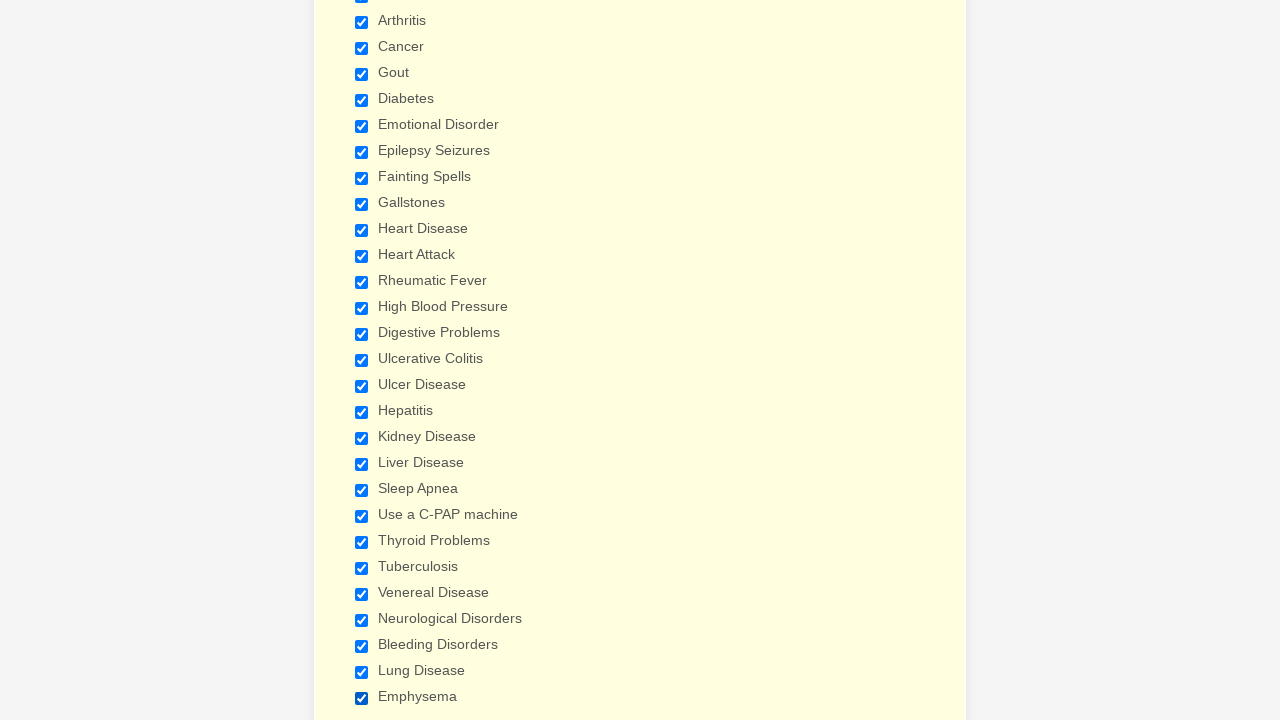

Verified checkbox 6 is selected
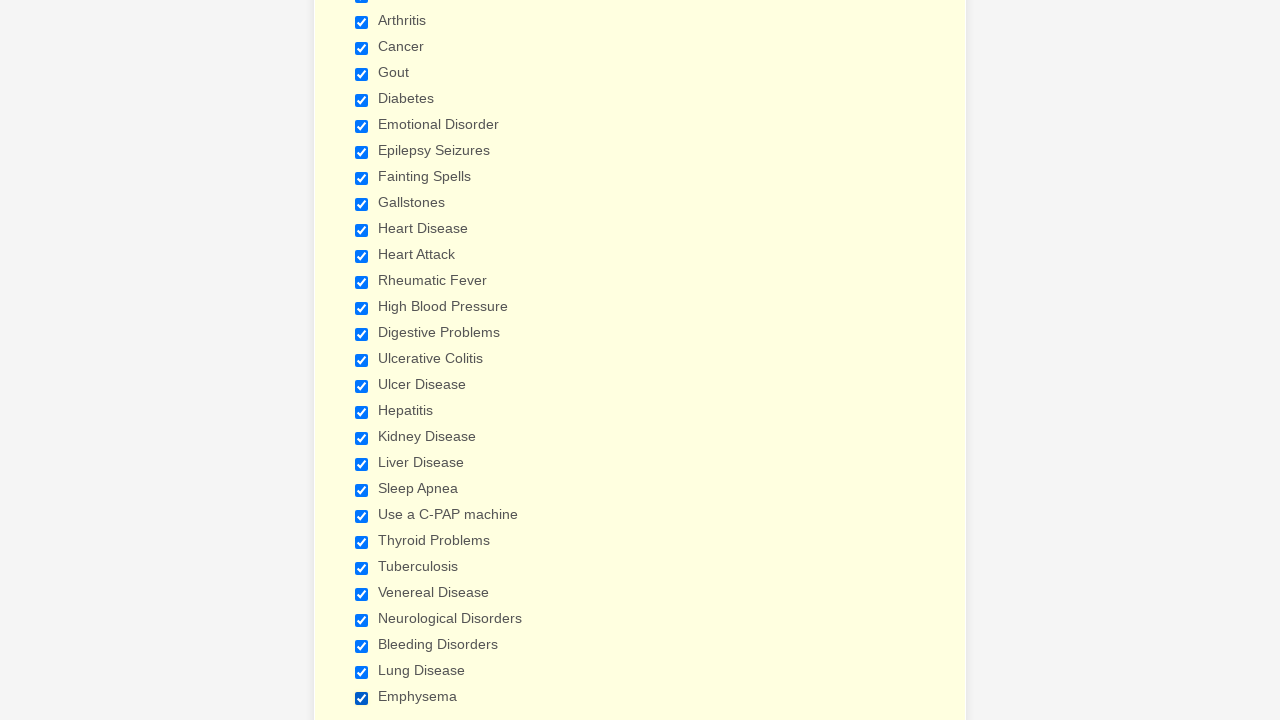

Verified checkbox 7 is selected
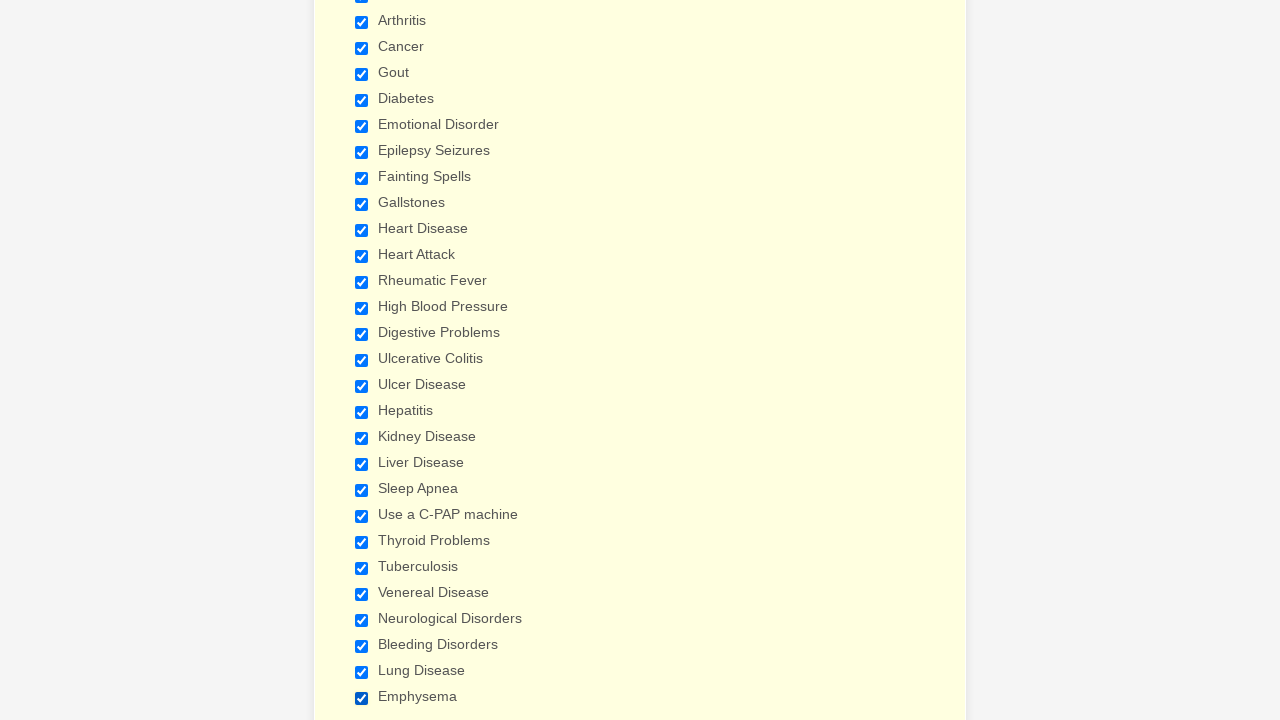

Verified checkbox 8 is selected
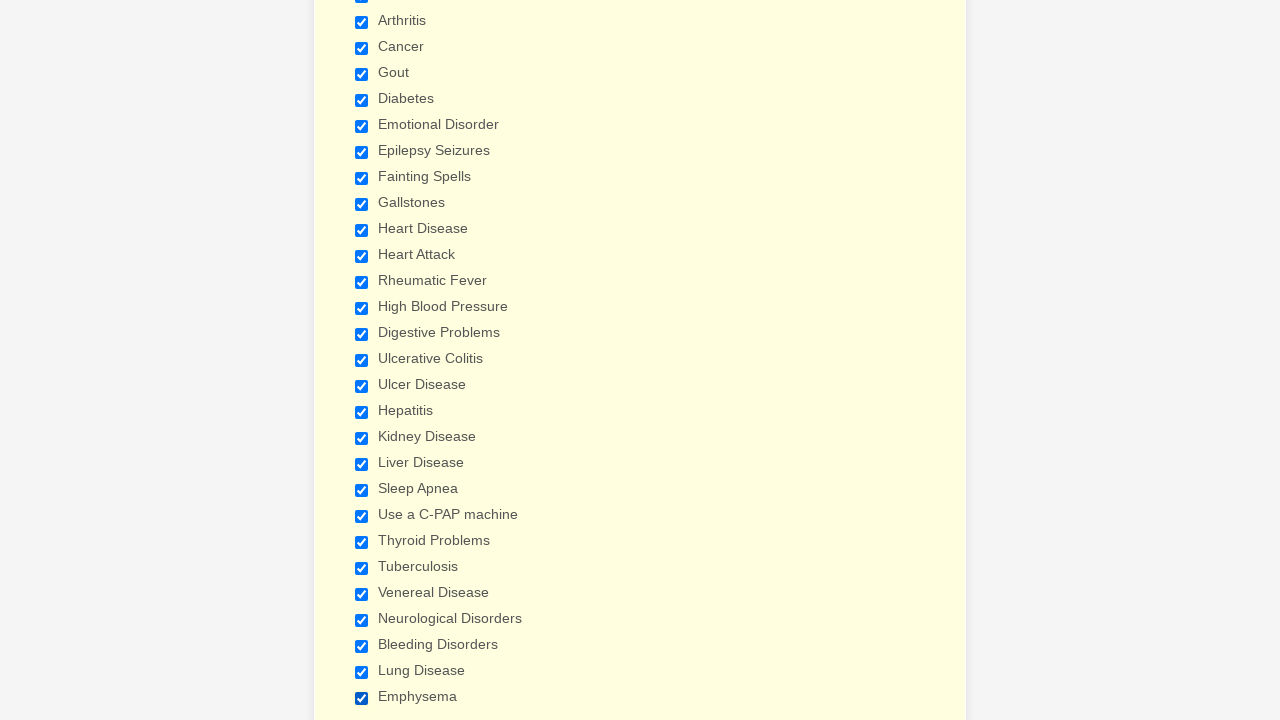

Verified checkbox 9 is selected
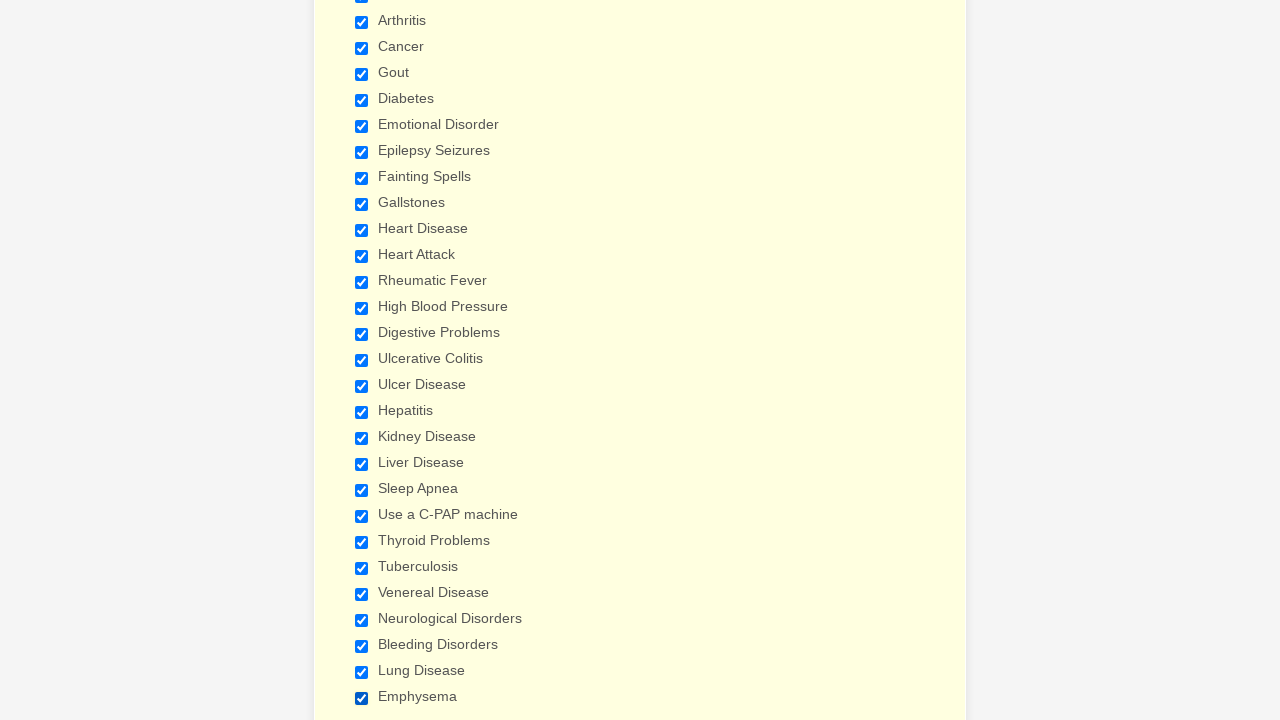

Verified checkbox 10 is selected
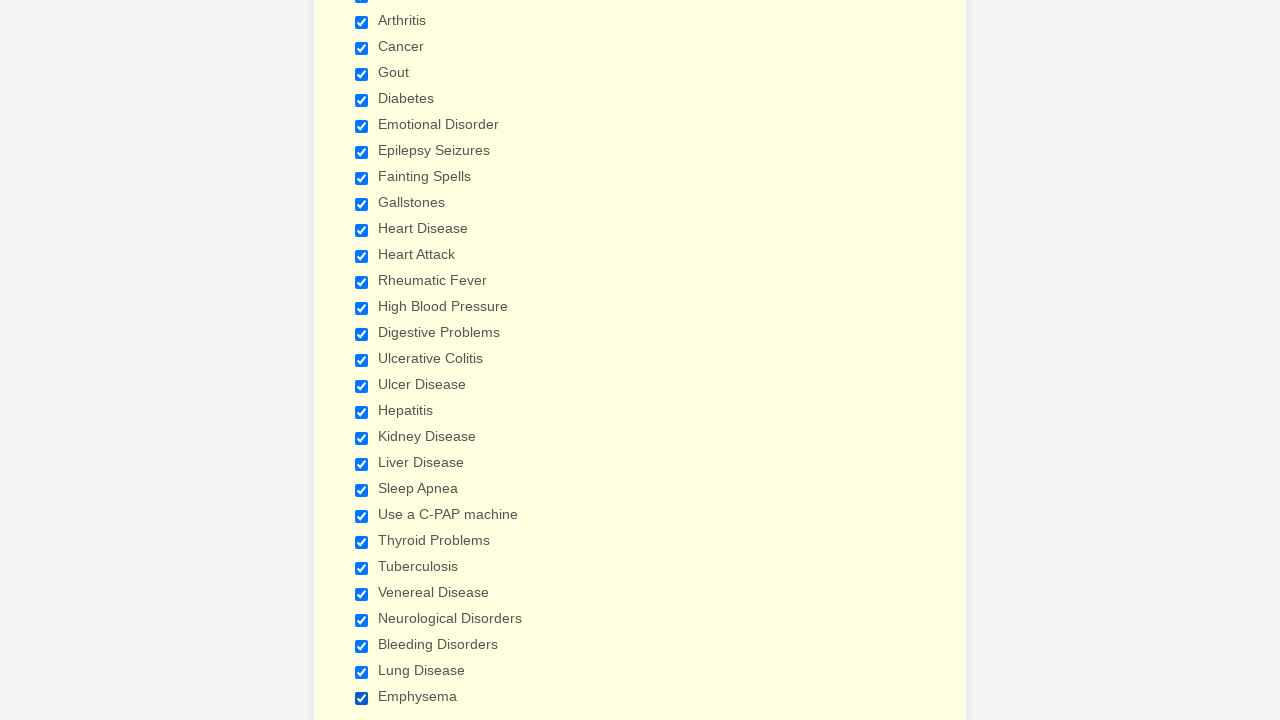

Verified checkbox 11 is selected
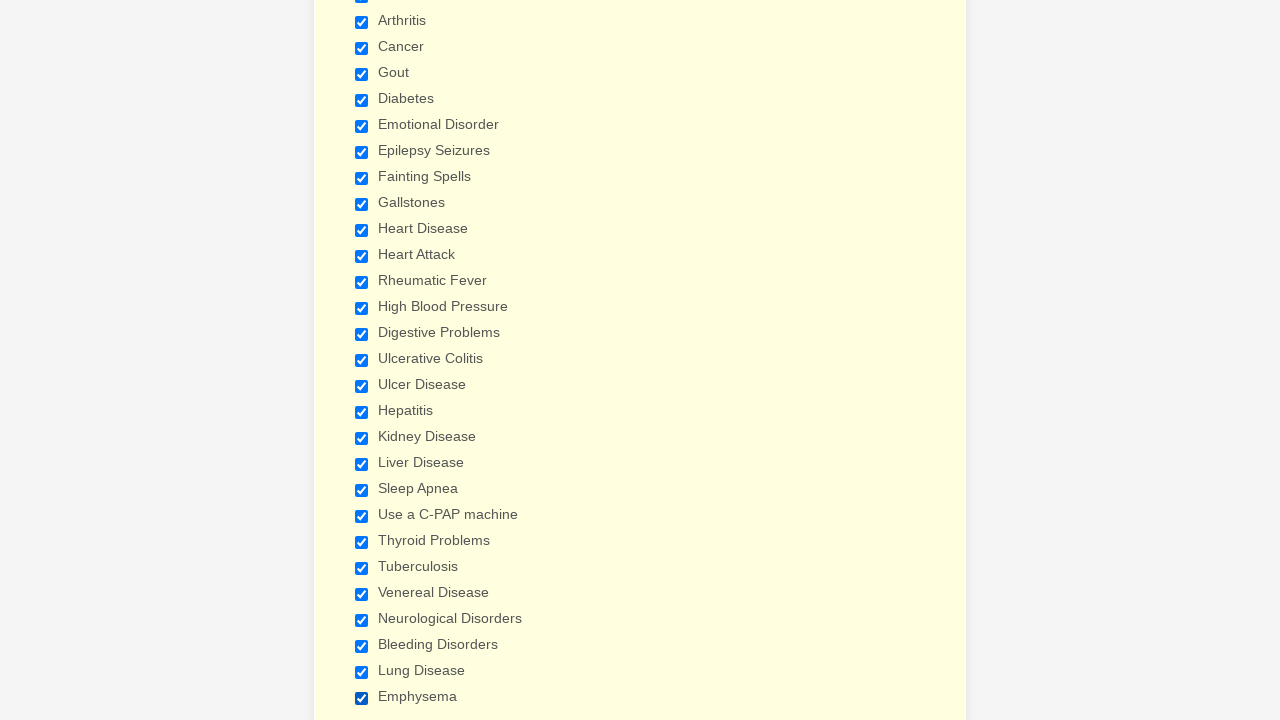

Verified checkbox 12 is selected
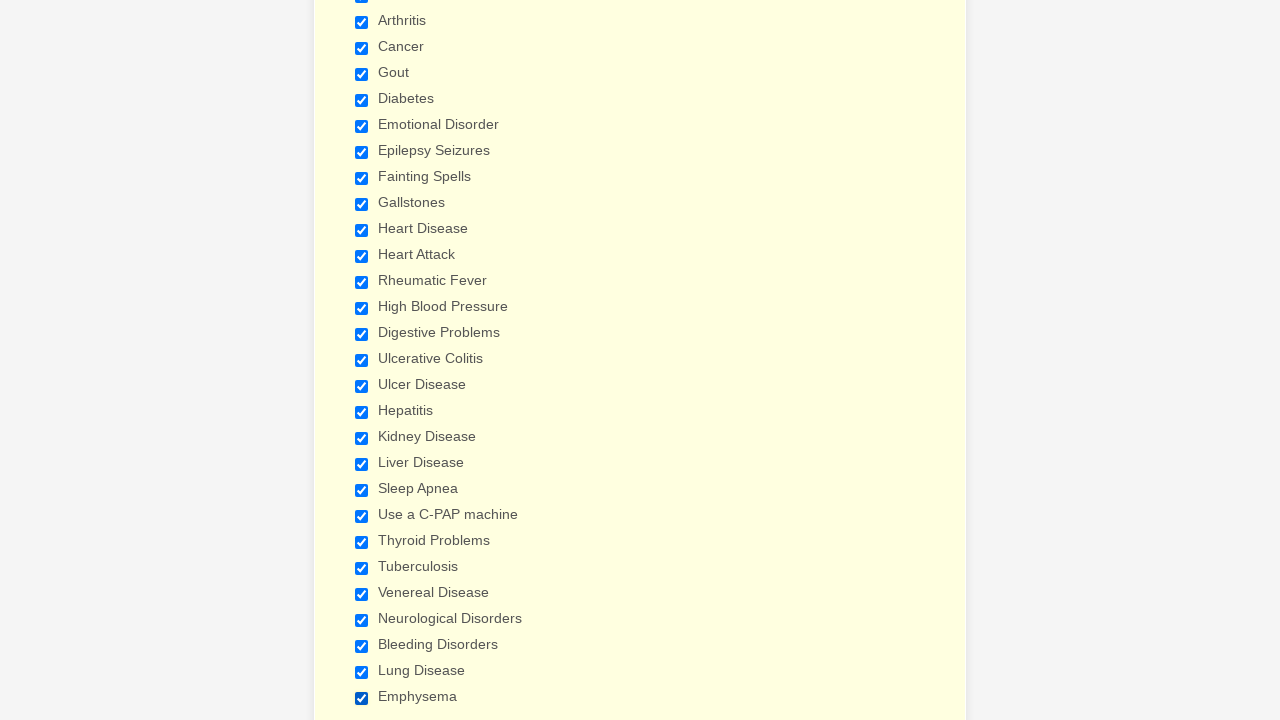

Verified checkbox 13 is selected
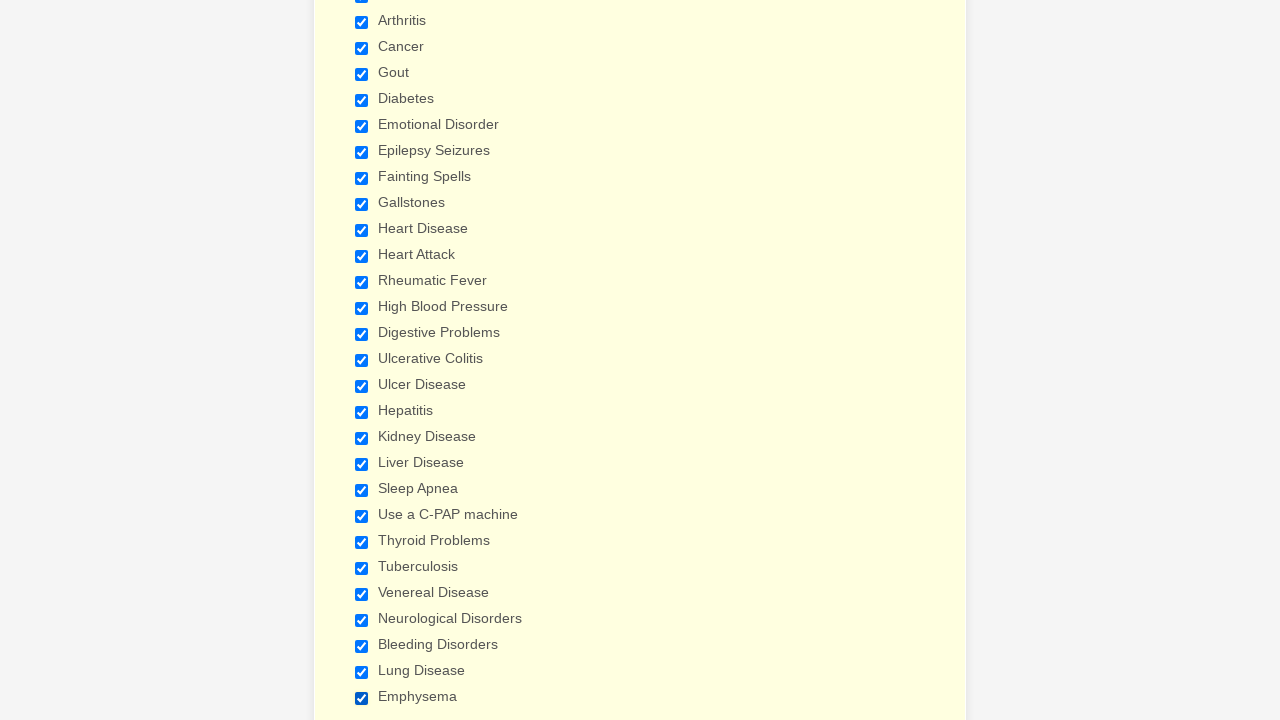

Verified checkbox 14 is selected
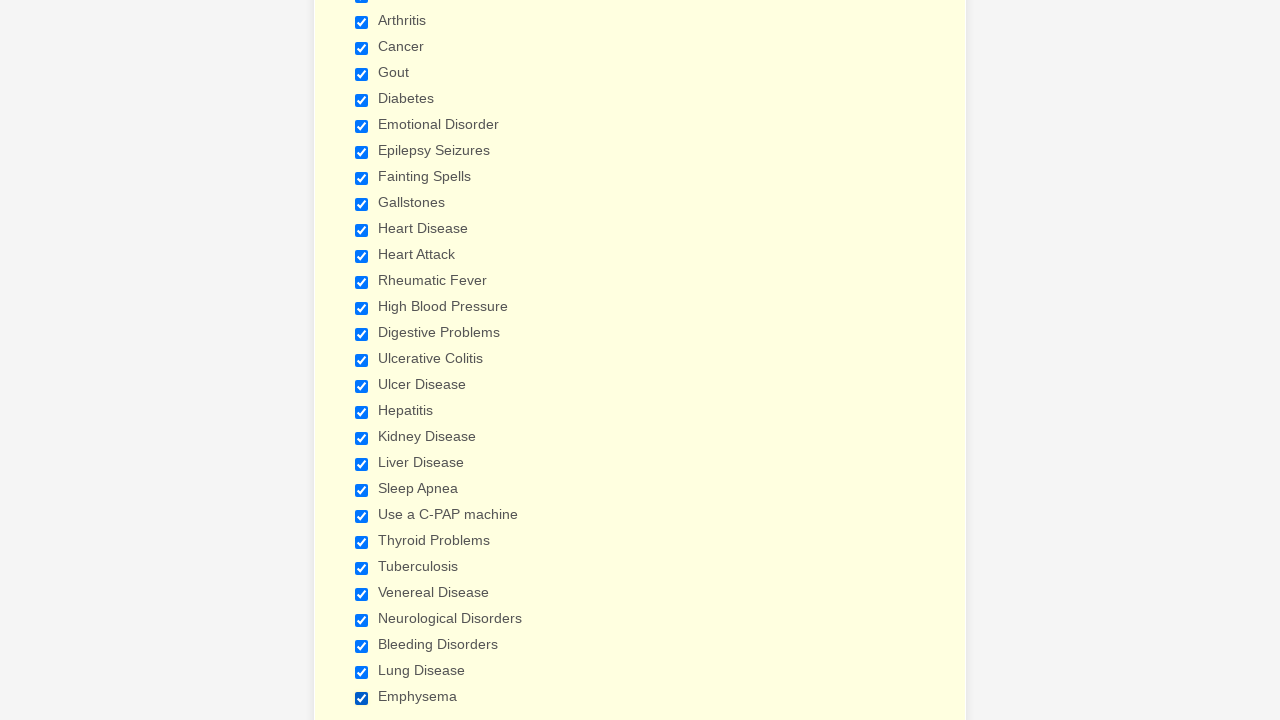

Verified checkbox 15 is selected
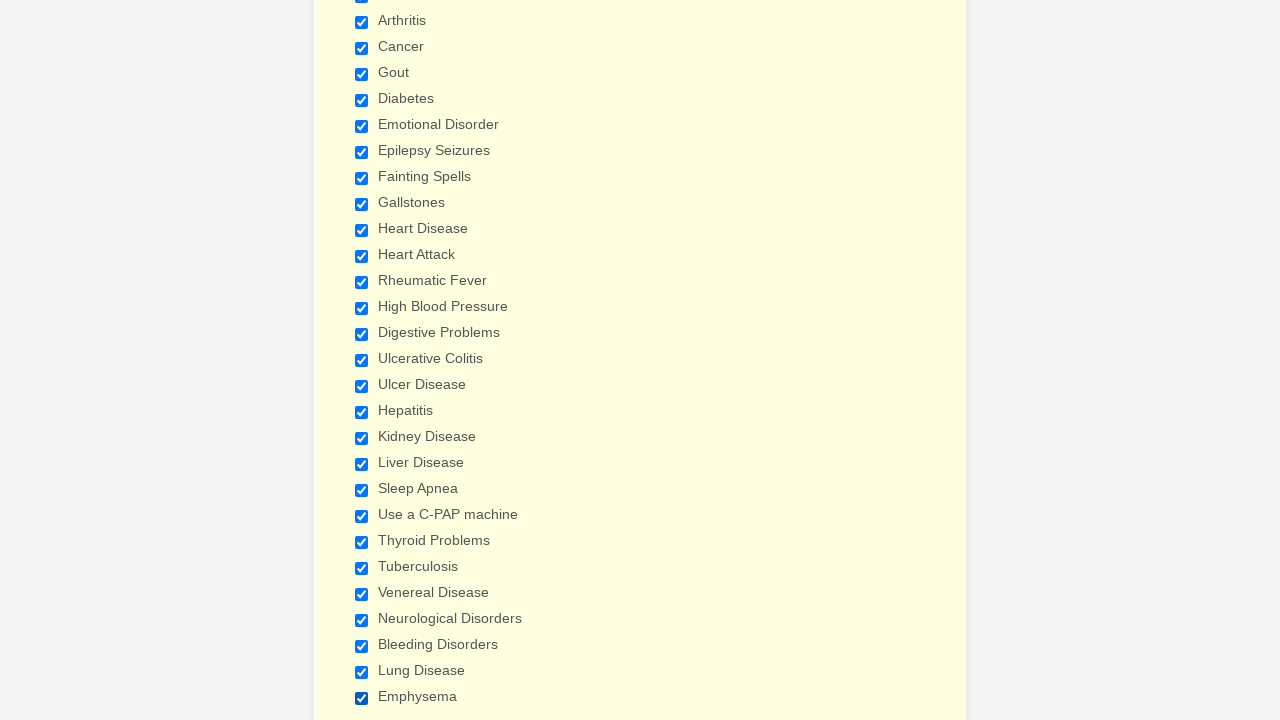

Verified checkbox 16 is selected
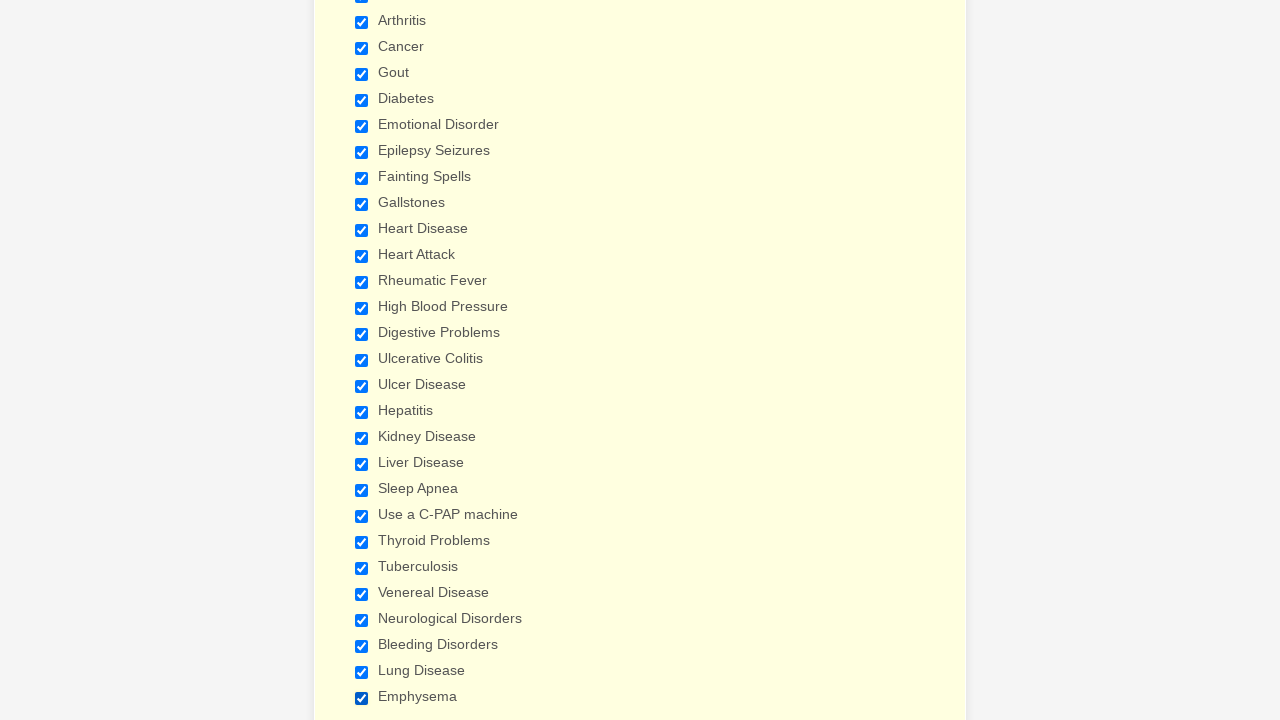

Verified checkbox 17 is selected
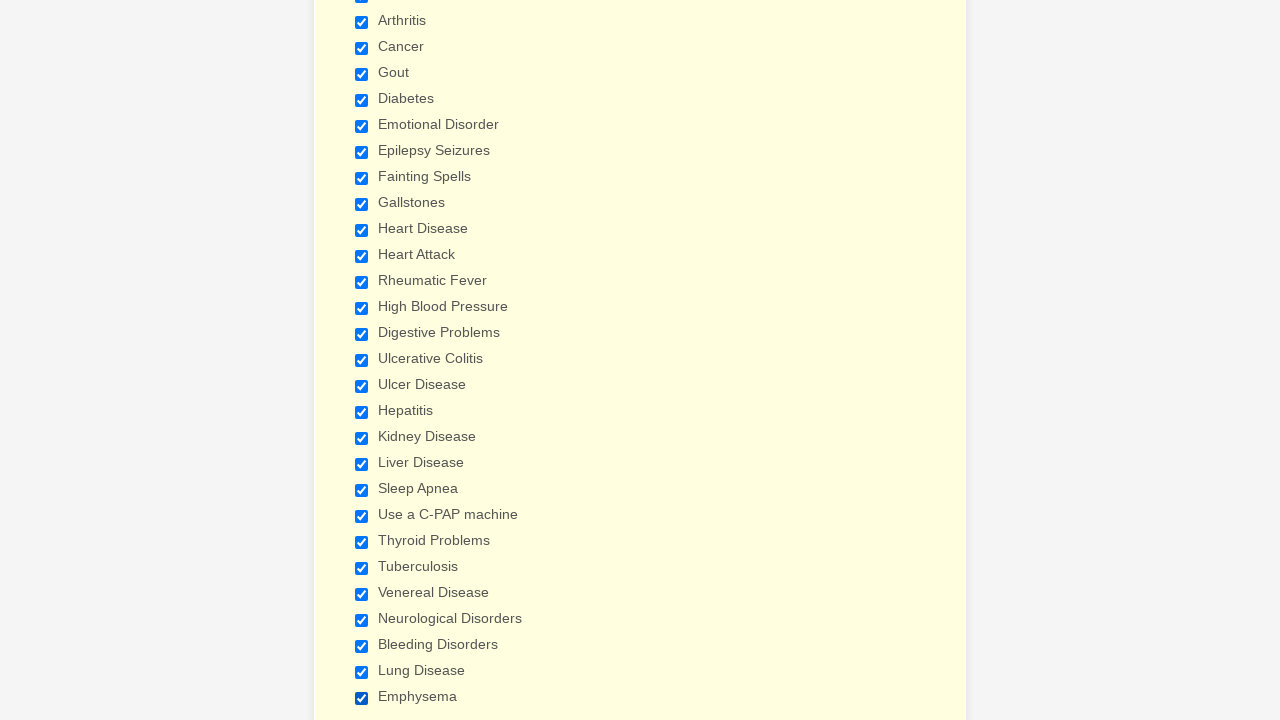

Verified checkbox 18 is selected
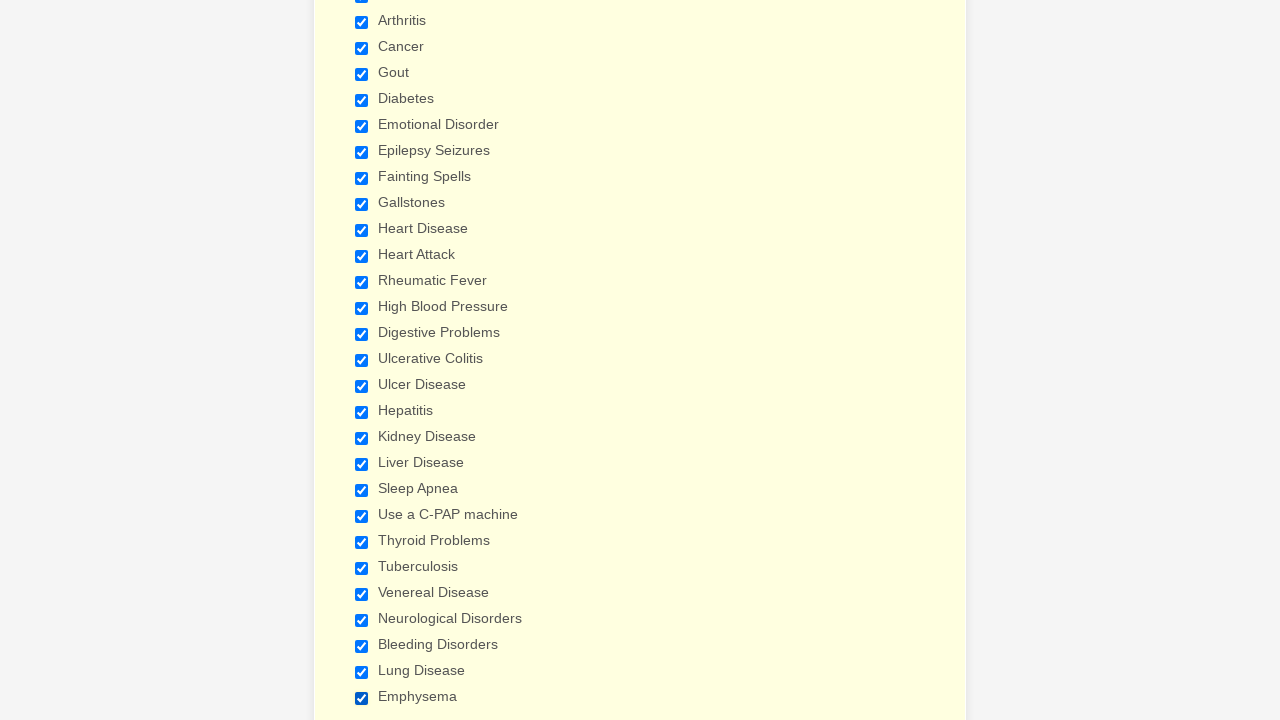

Verified checkbox 19 is selected
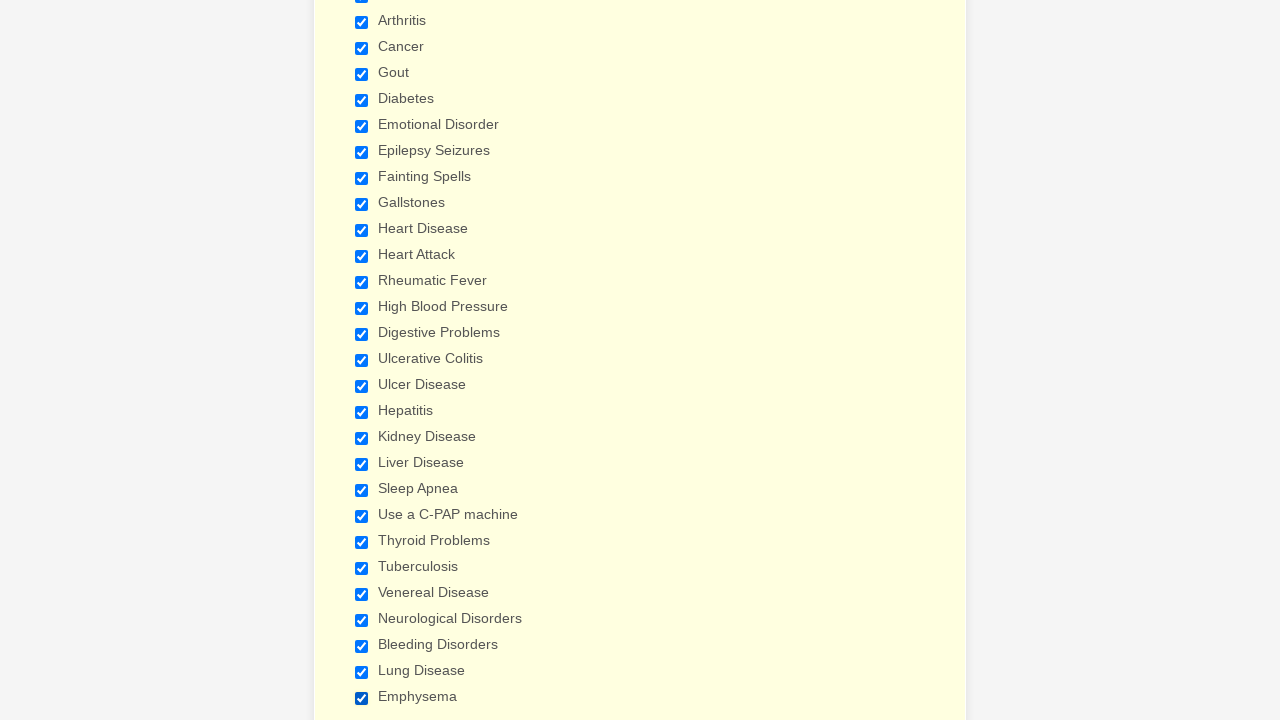

Verified checkbox 20 is selected
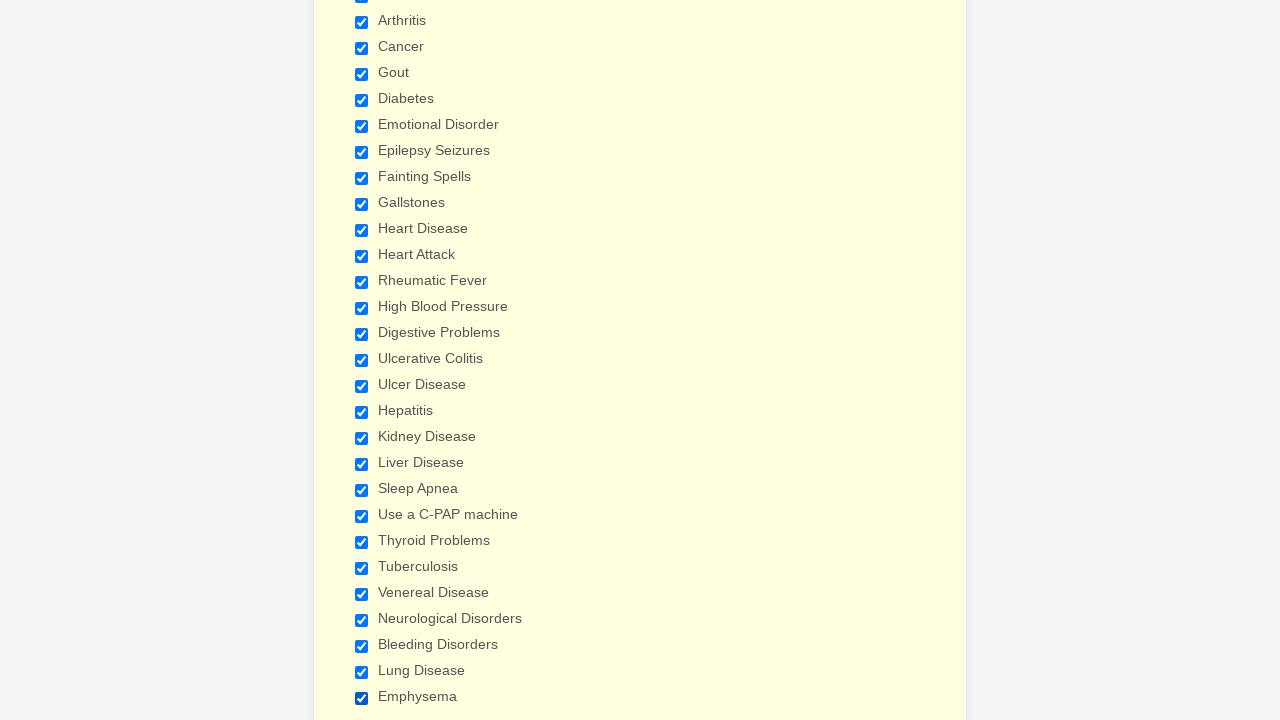

Verified checkbox 21 is selected
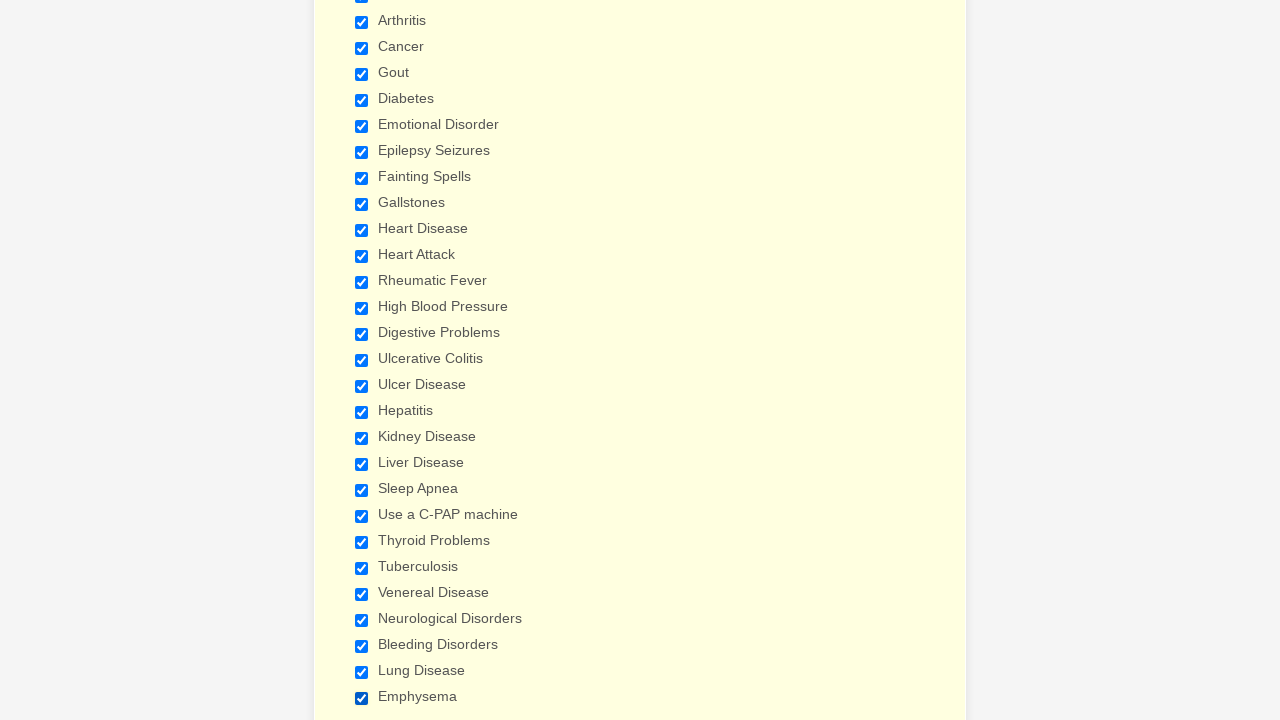

Verified checkbox 22 is selected
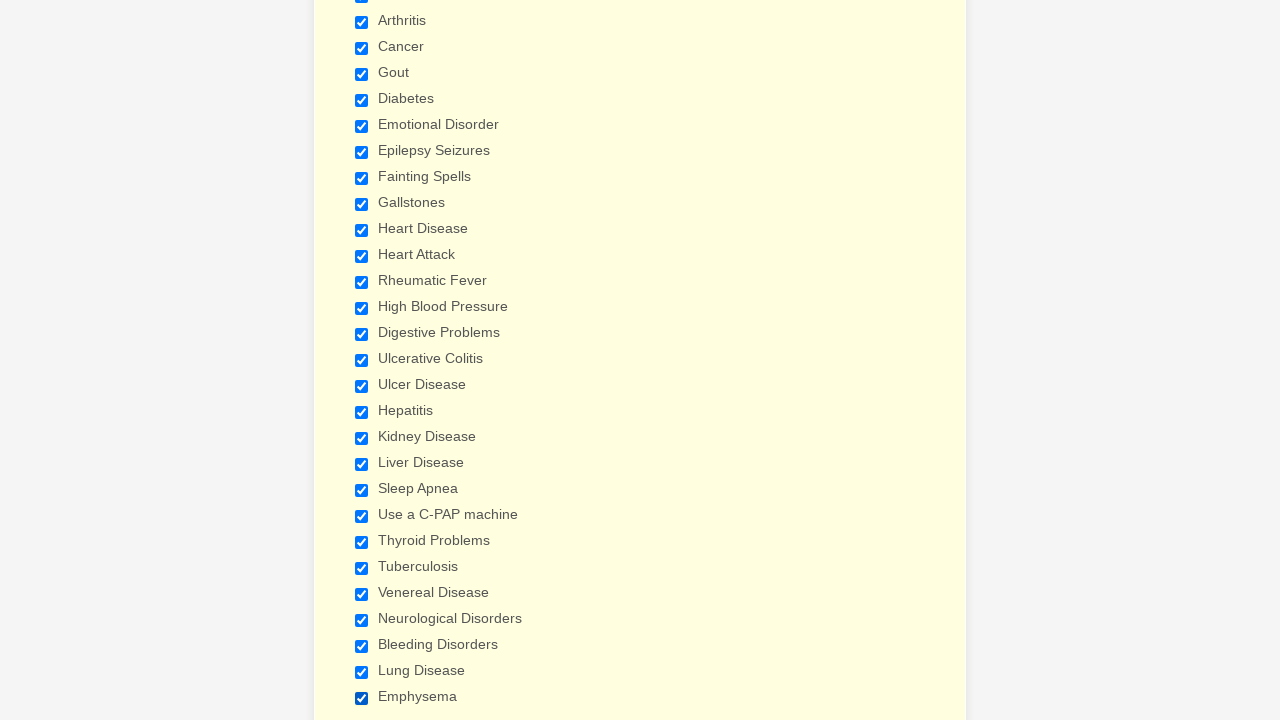

Verified checkbox 23 is selected
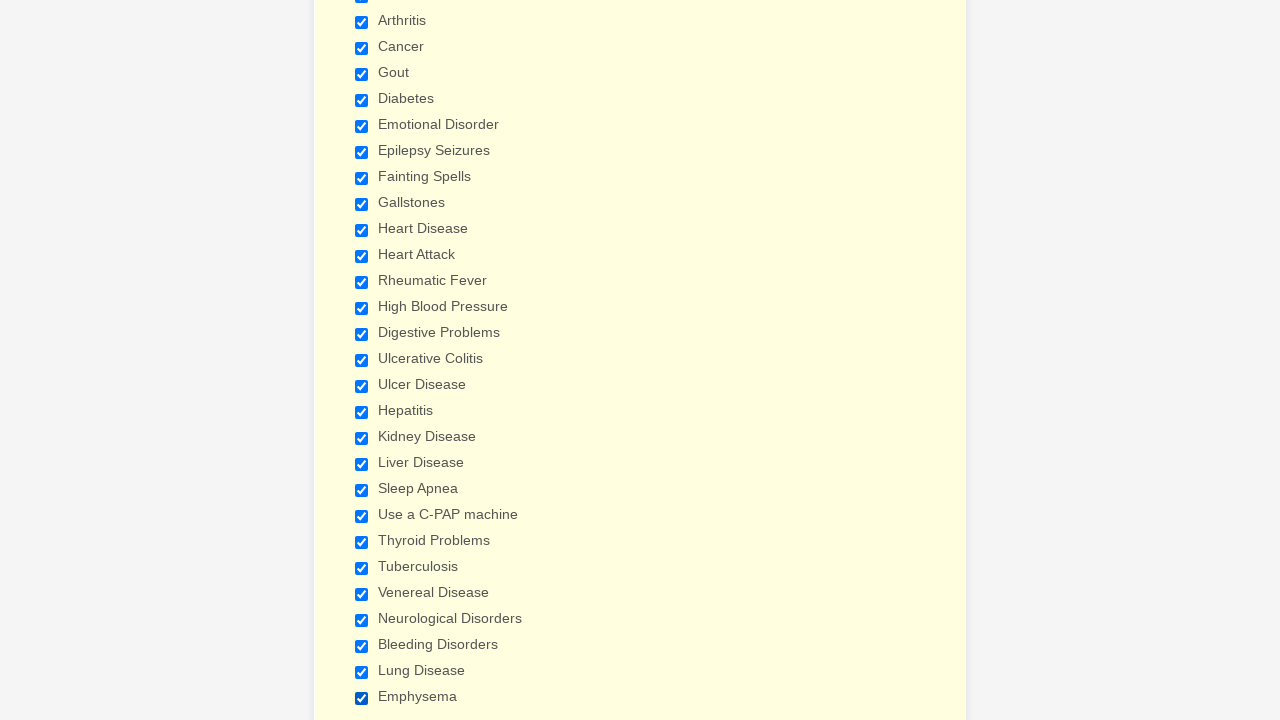

Verified checkbox 24 is selected
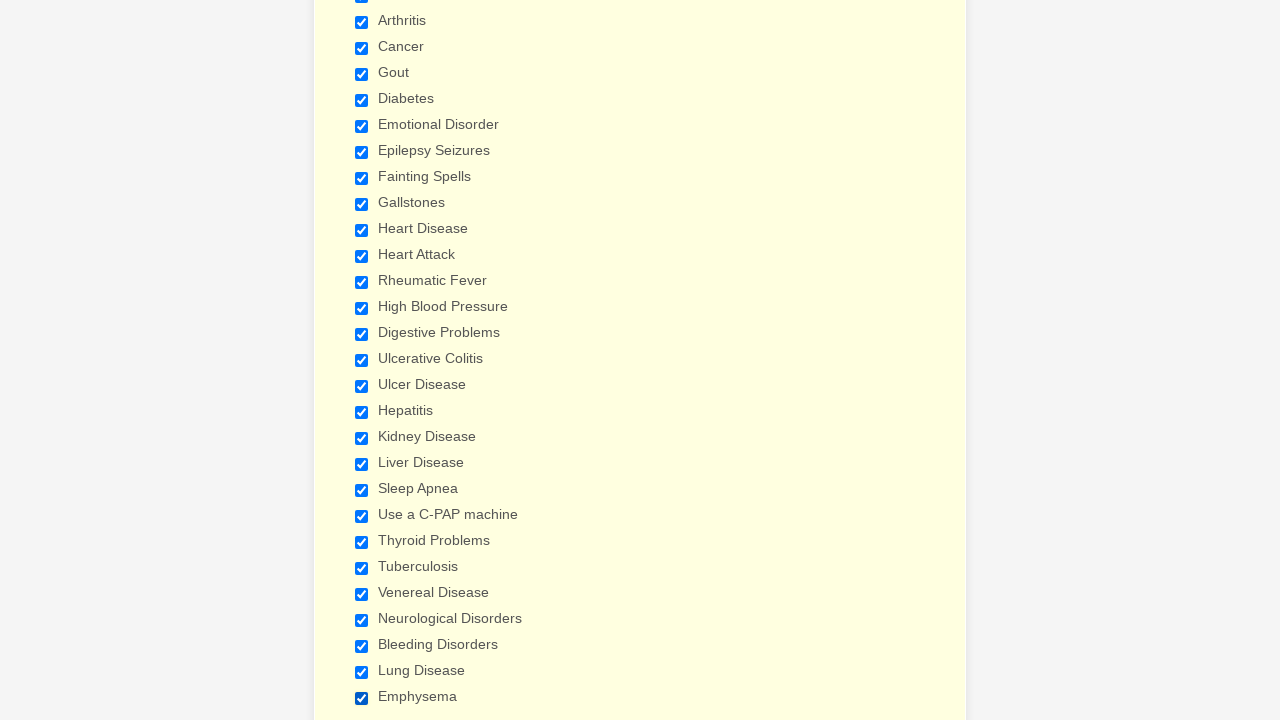

Verified checkbox 25 is selected
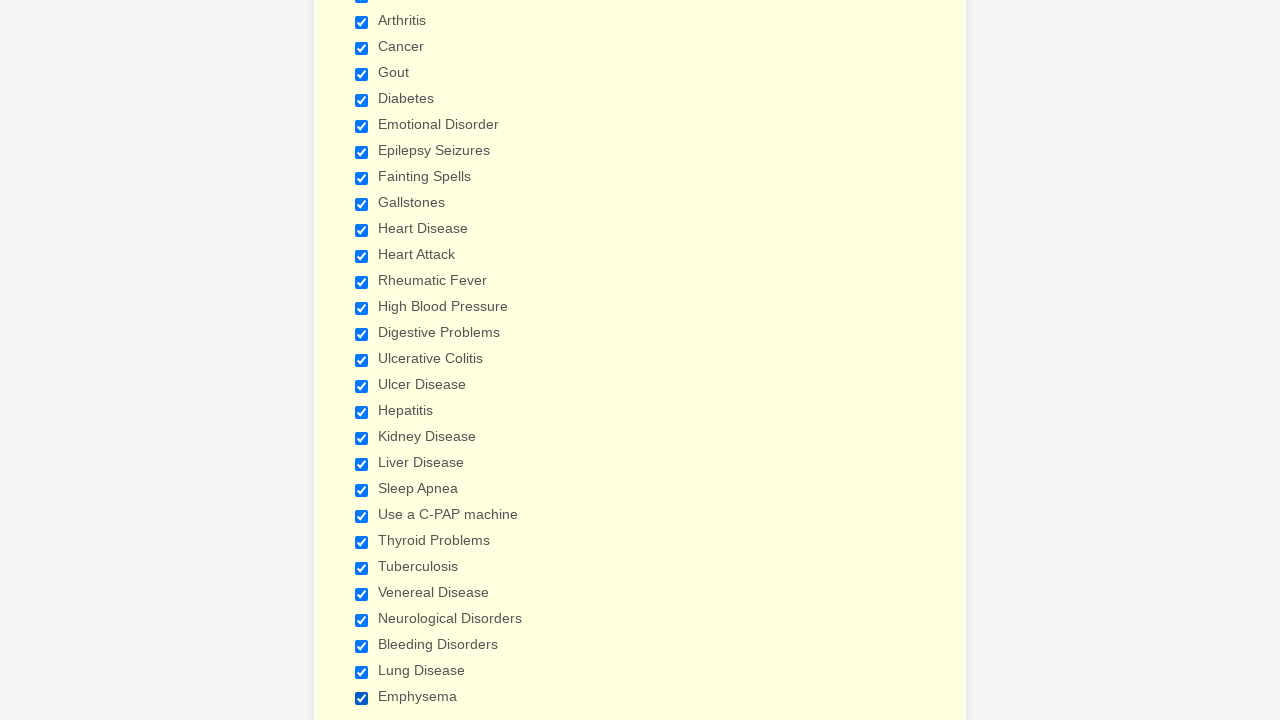

Verified checkbox 26 is selected
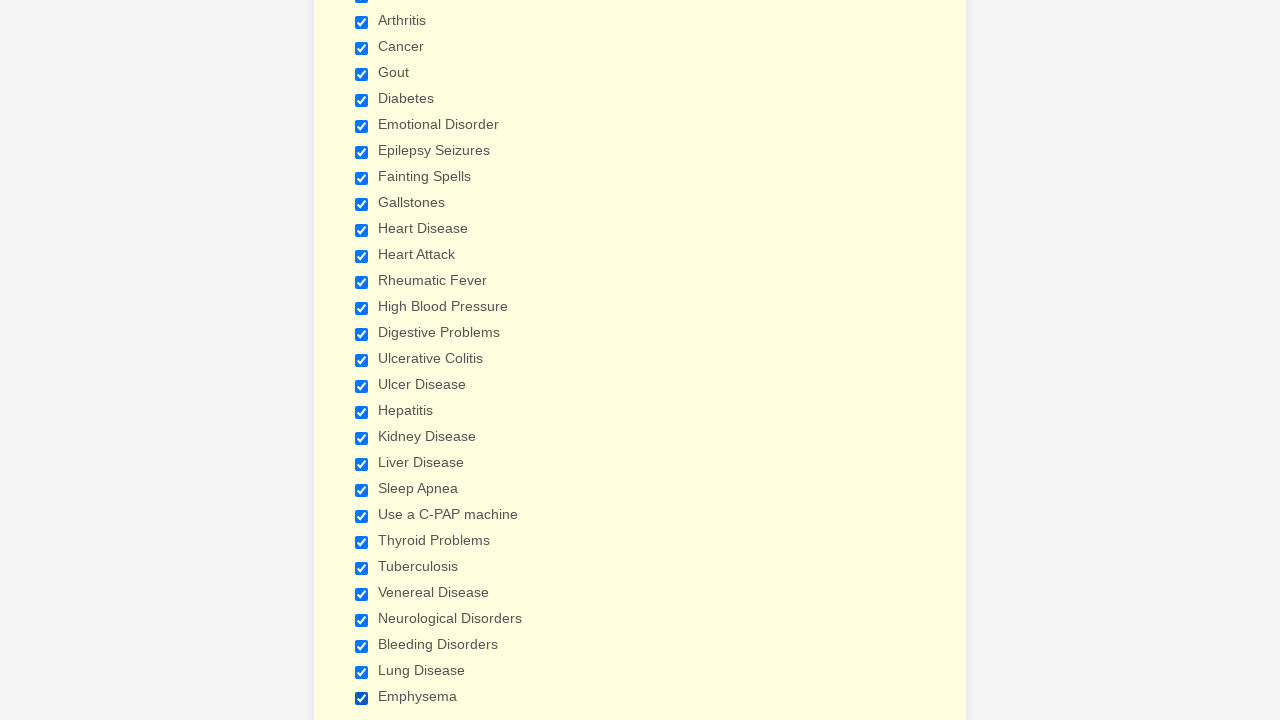

Verified checkbox 27 is selected
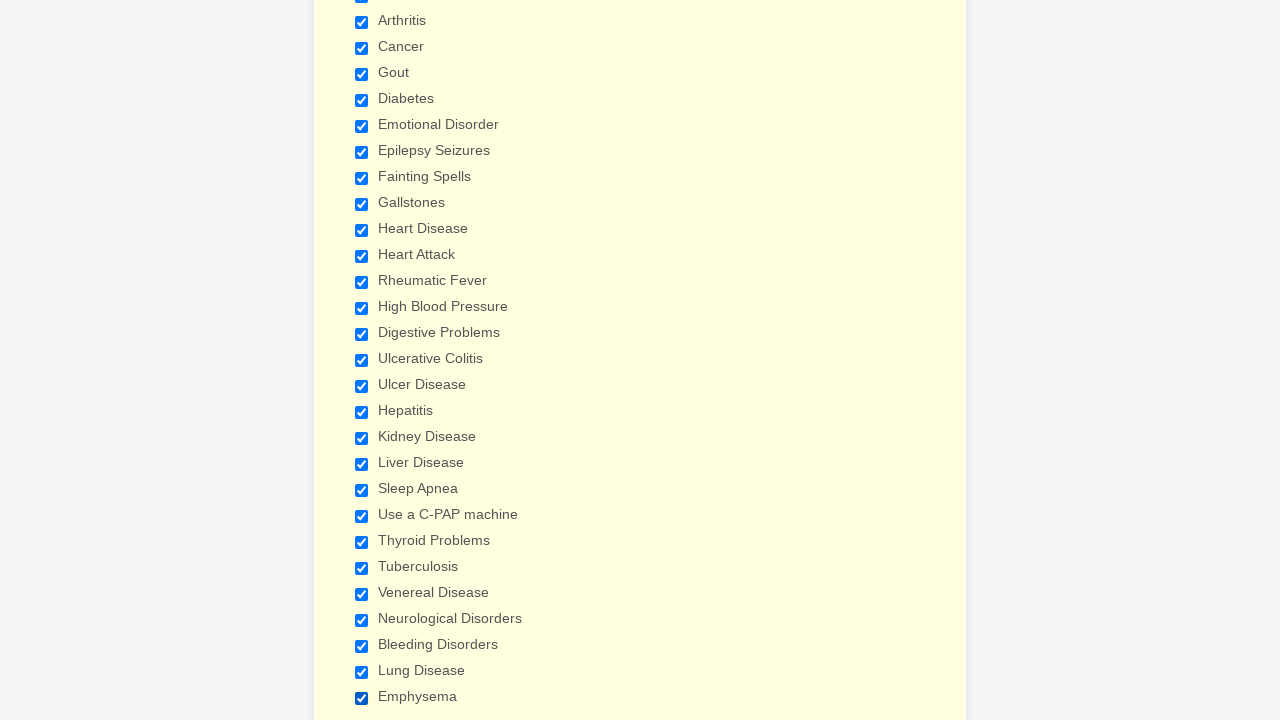

Verified checkbox 28 is selected
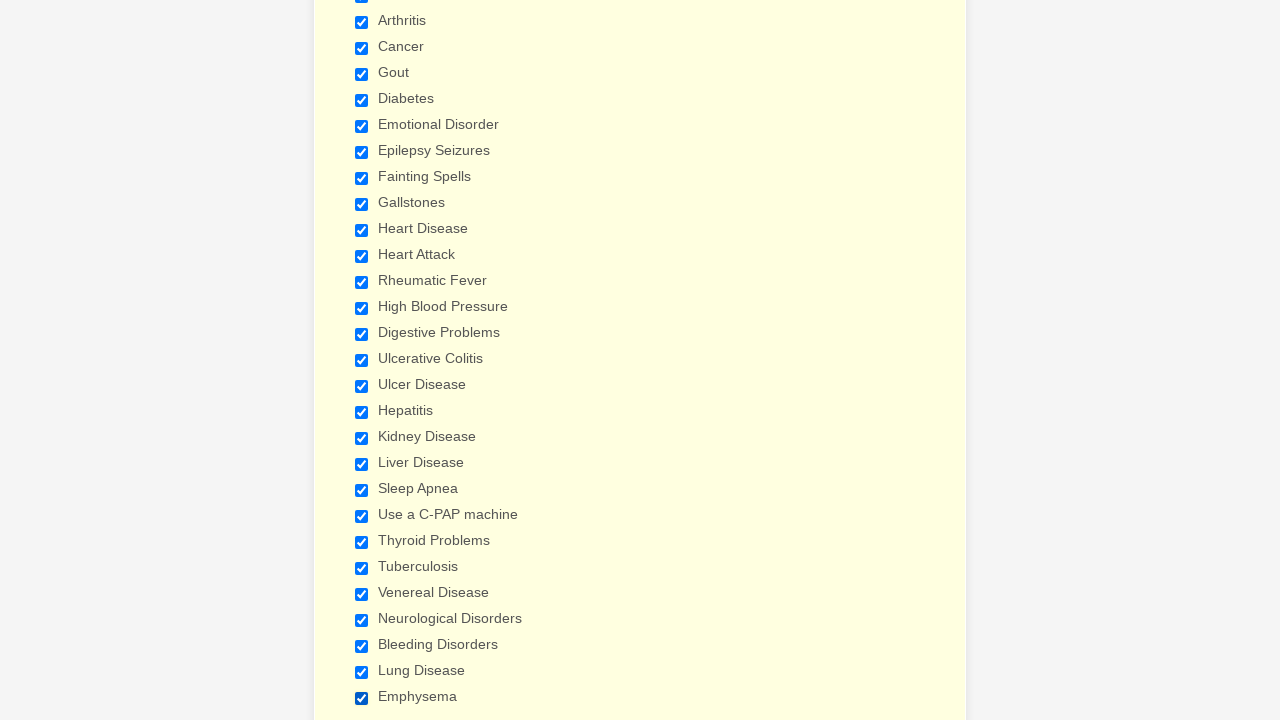

Verified checkbox 29 is selected
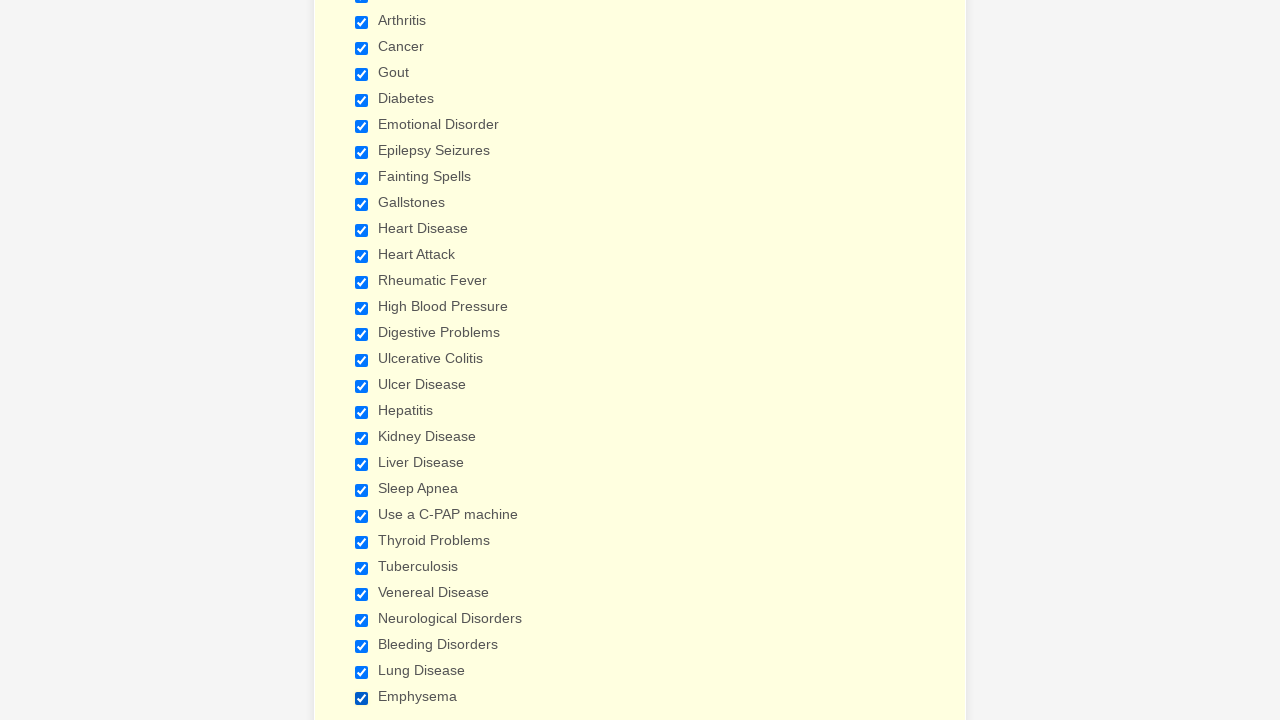

Cleared cookies to reset form state
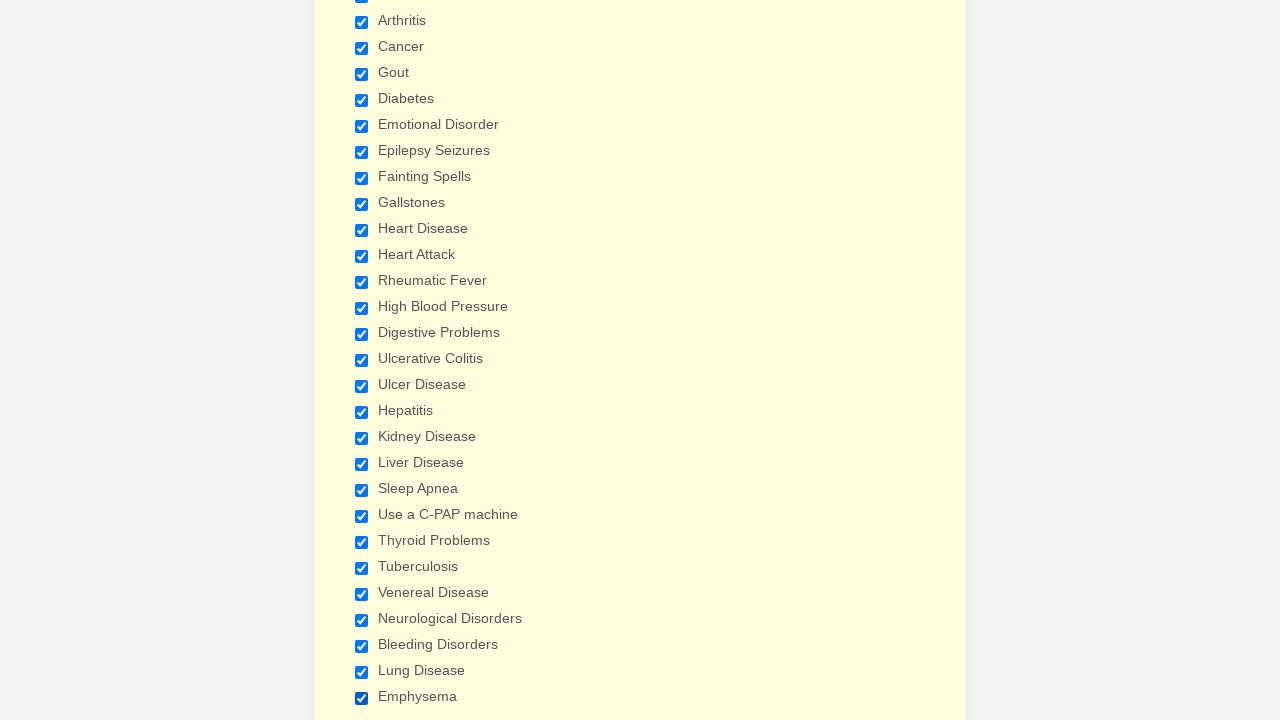

Refreshed page after clearing cookies
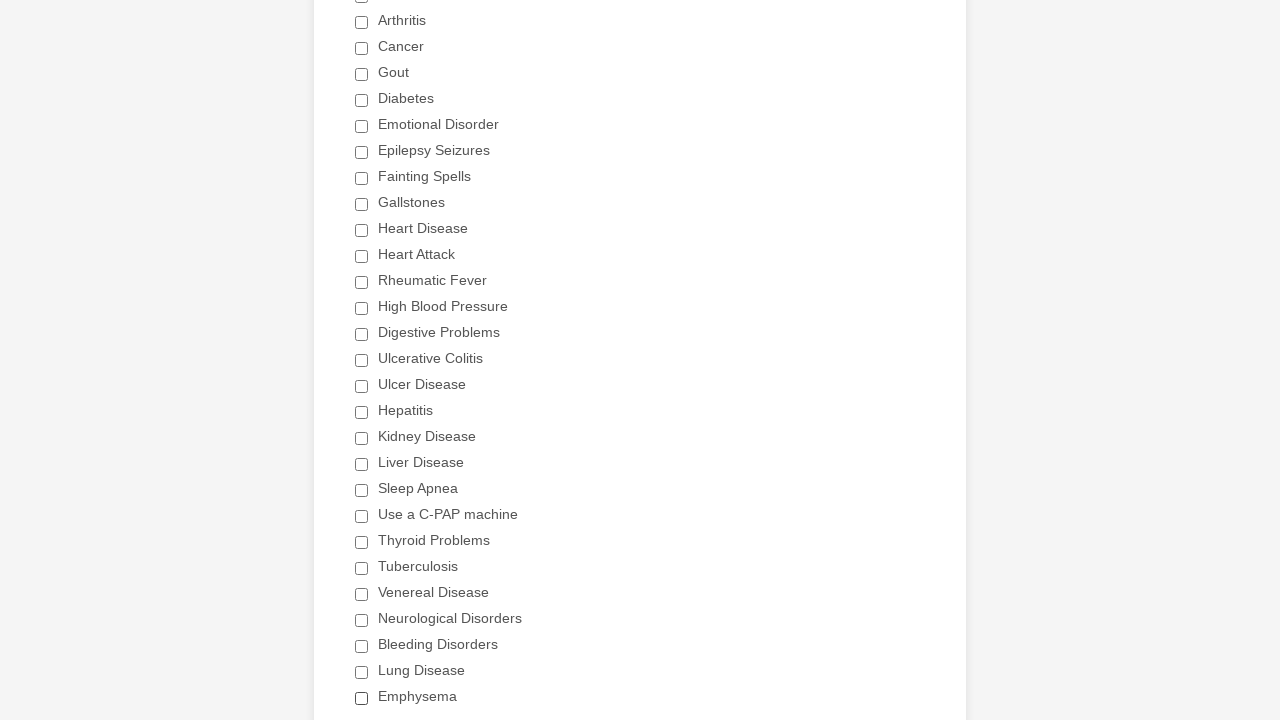

Waited for checkboxes to reload after refresh
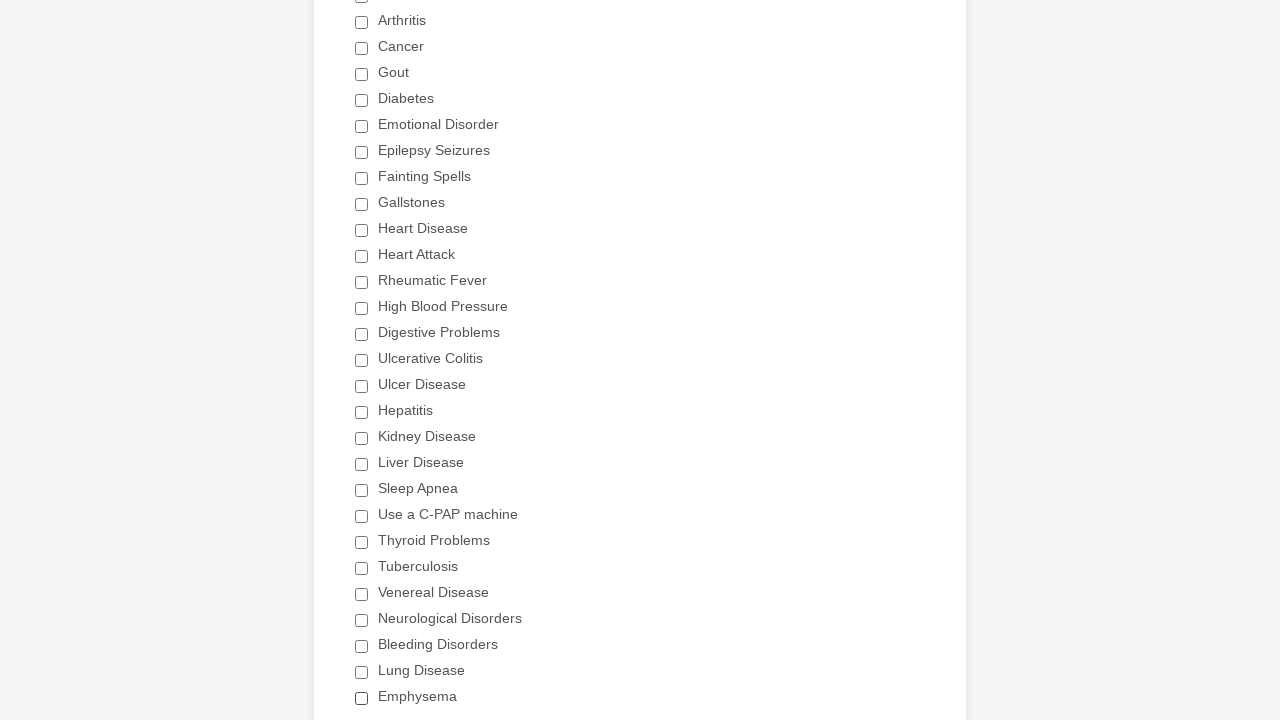

Re-located all 29 checkboxes after refresh
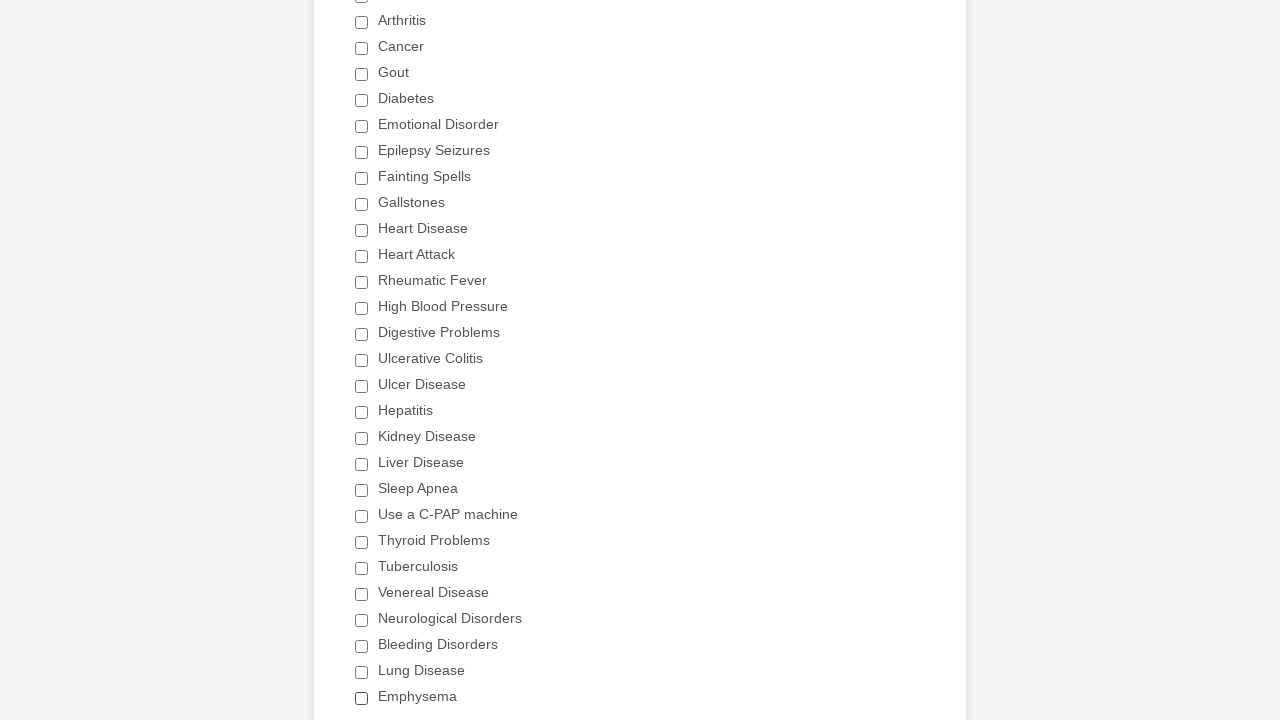

Processed checkbox 1: 'Anemia'
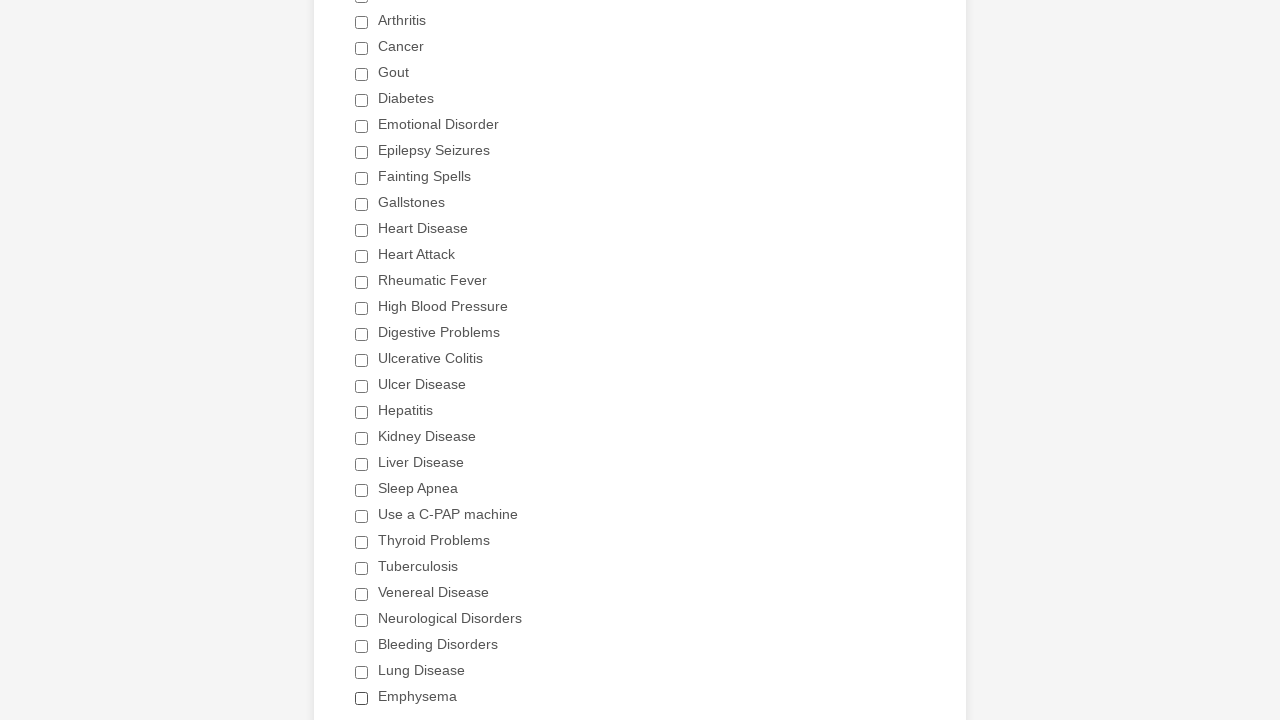

Processed checkbox 2: 'Asthma'
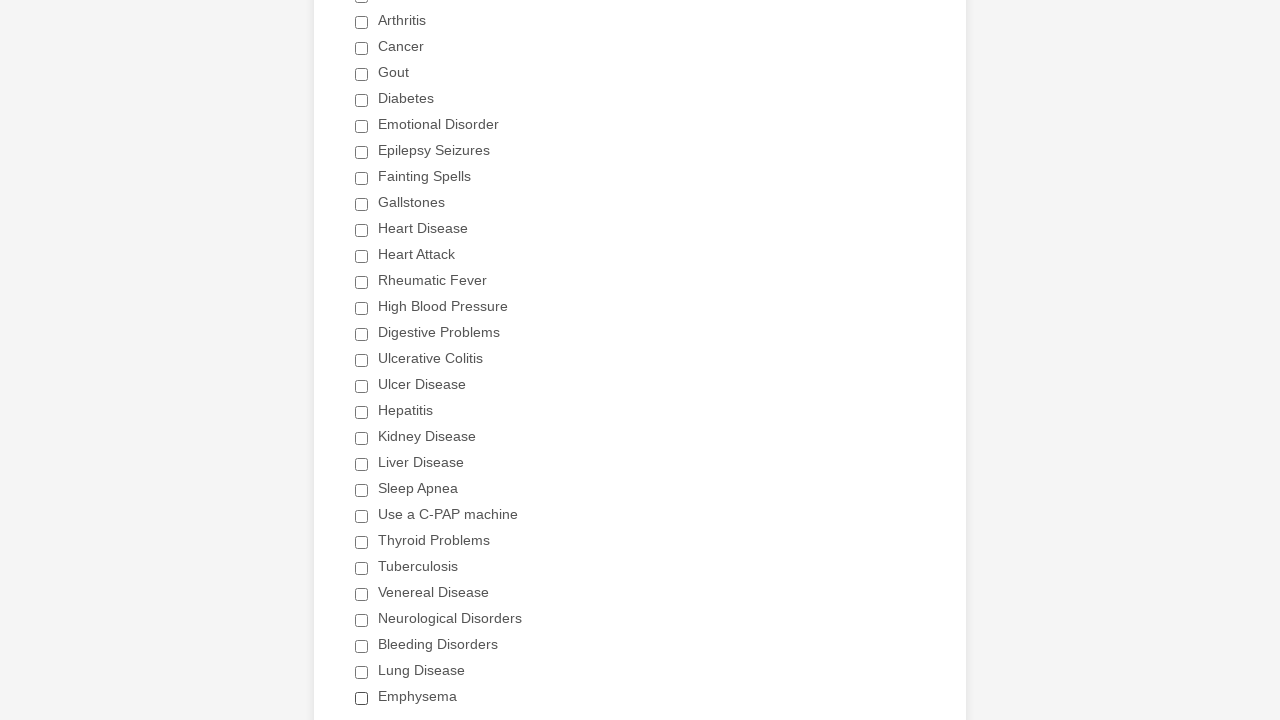

Processed checkbox 3: 'Arthritis'
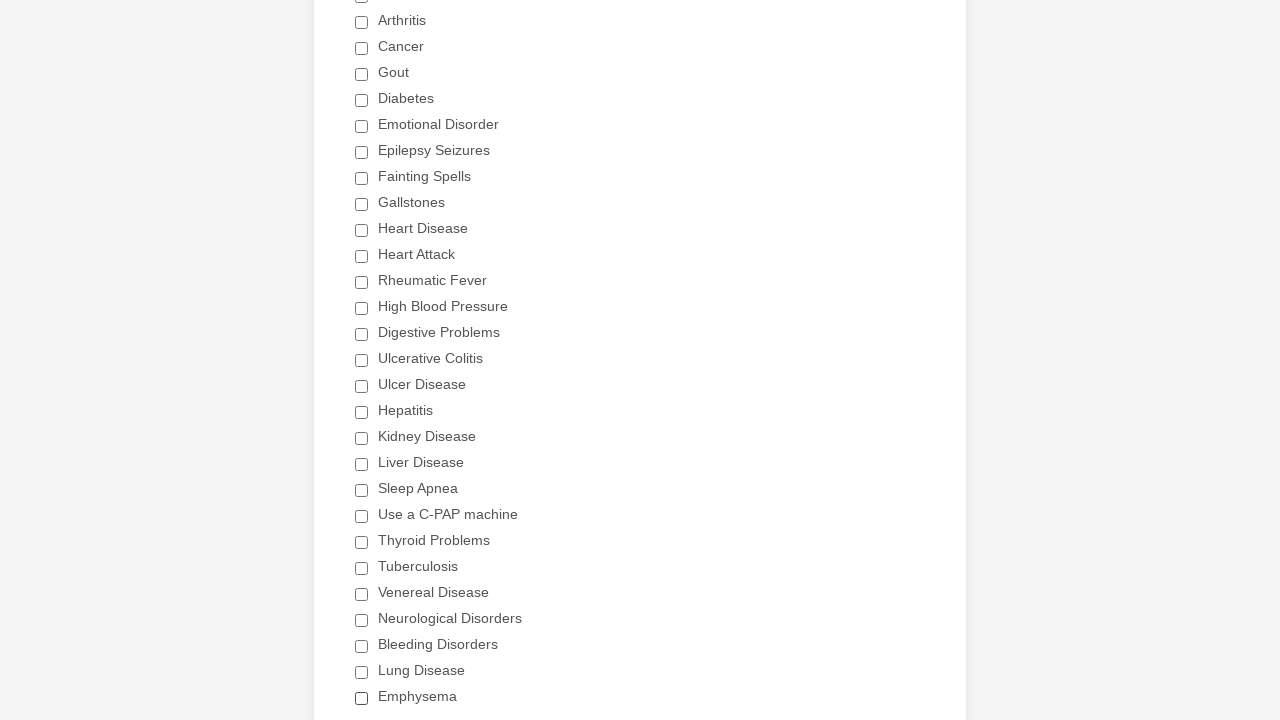

Processed checkbox 4: 'Cancer'
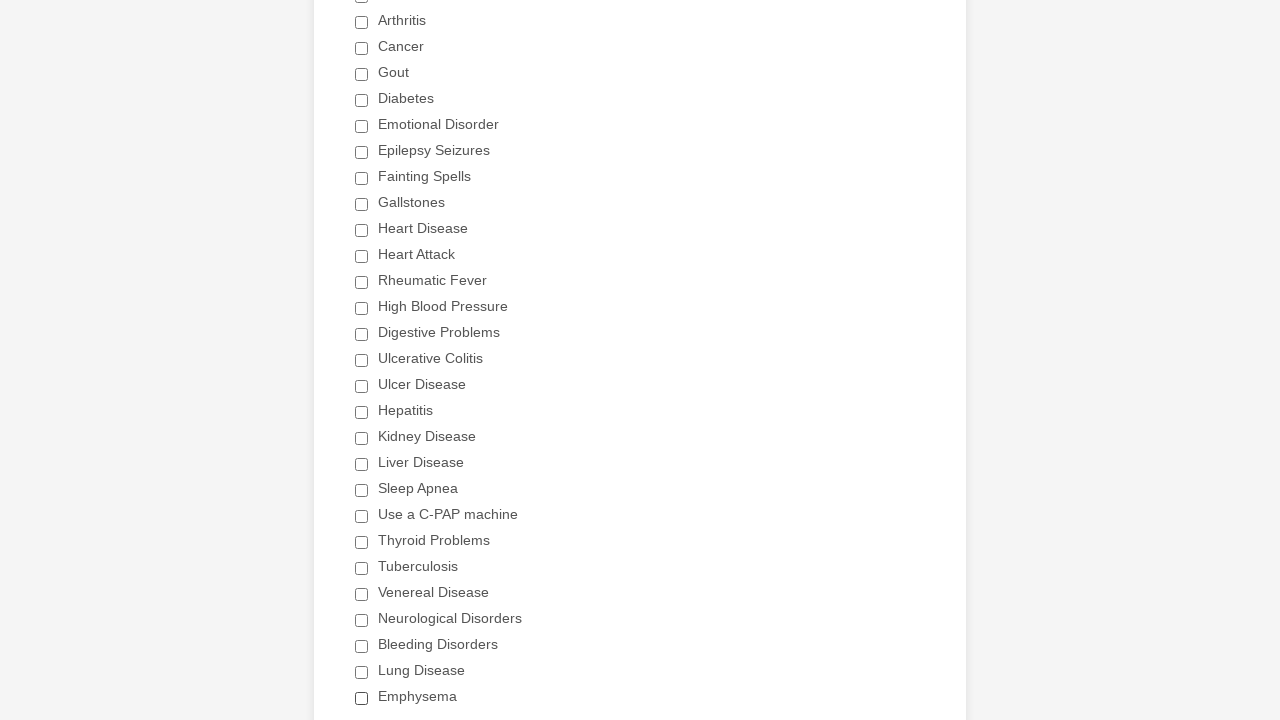

Processed checkbox 5: 'Gout'
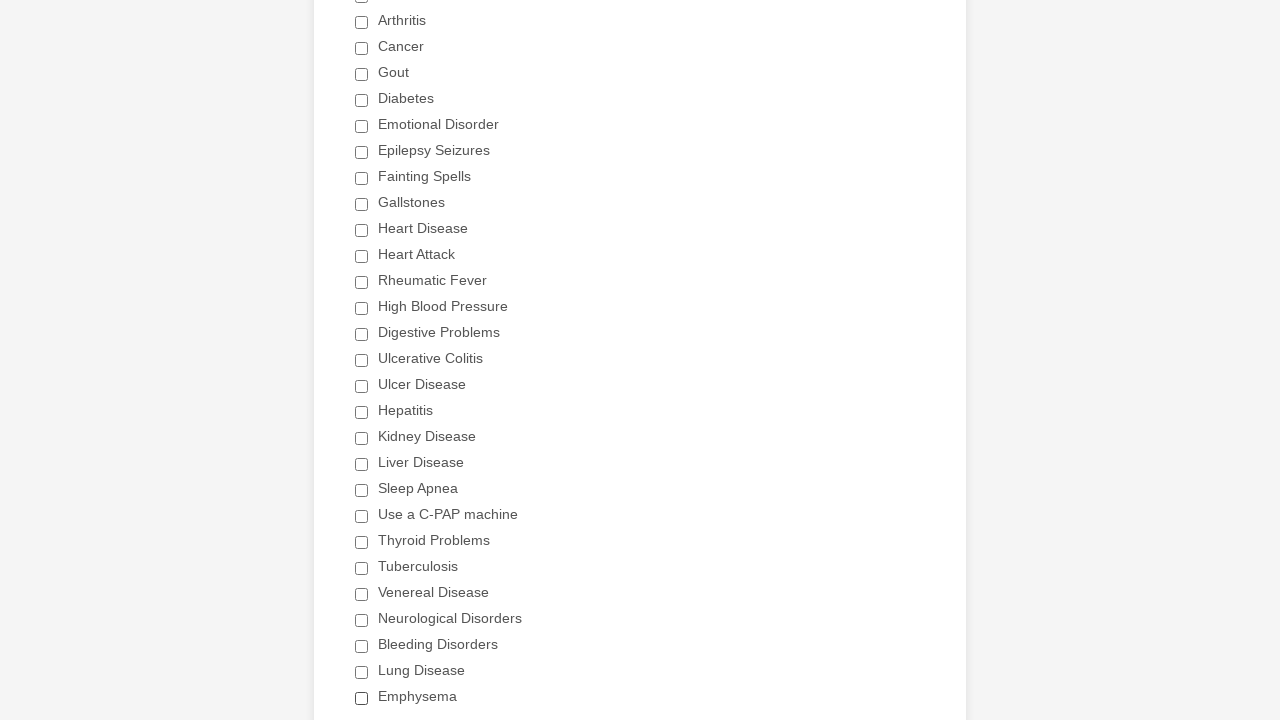

Processed checkbox 6: 'Diabetes'
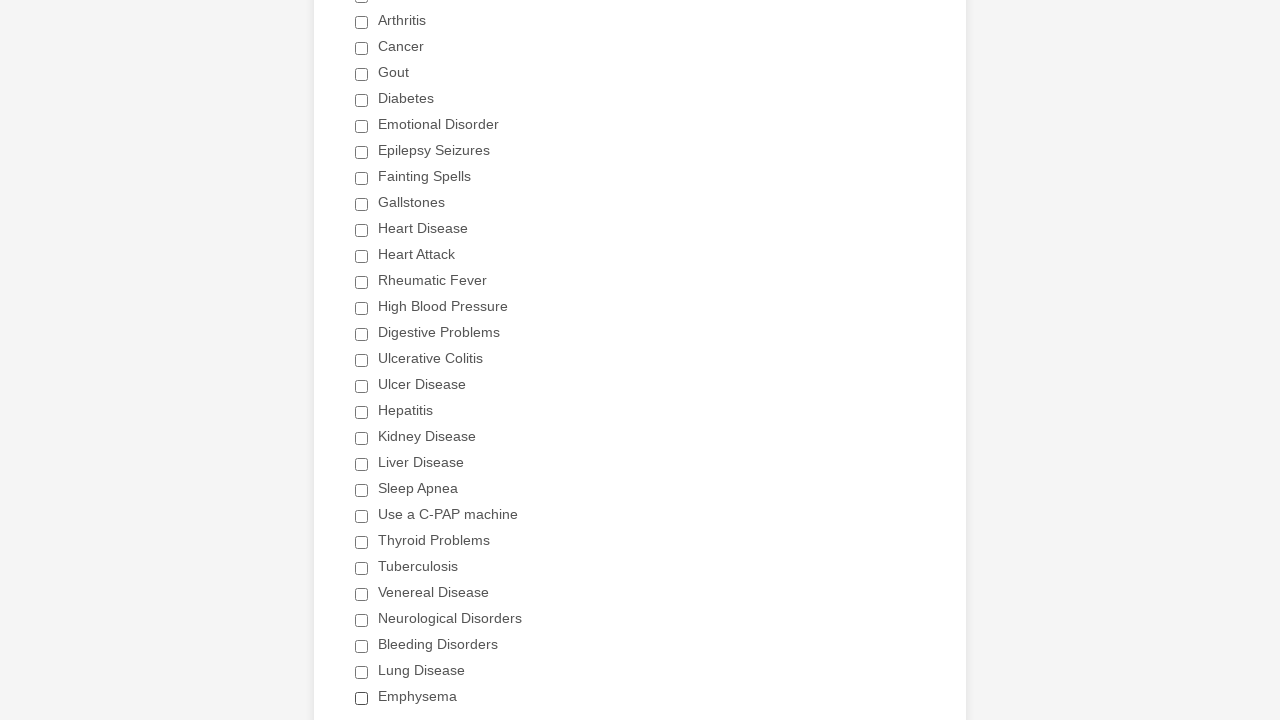

Processed checkbox 7: 'Emotional Disorder'
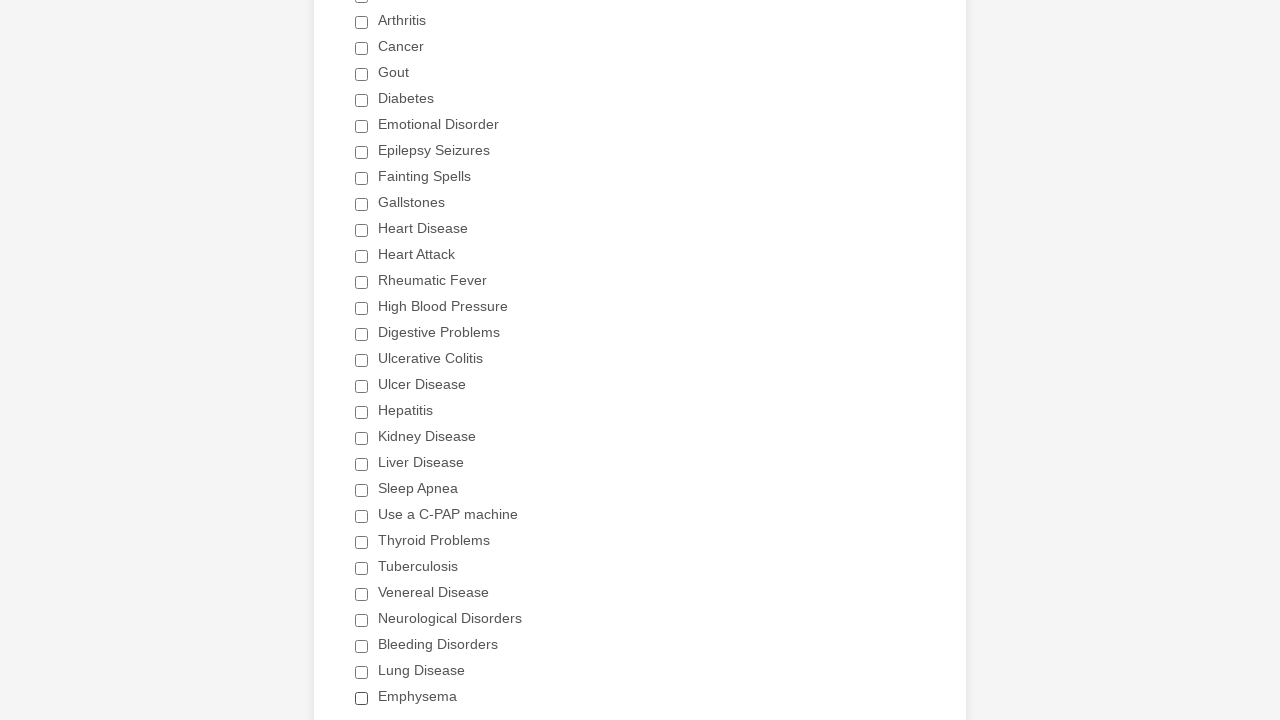

Processed checkbox 8: 'Epilepsy Seizures'
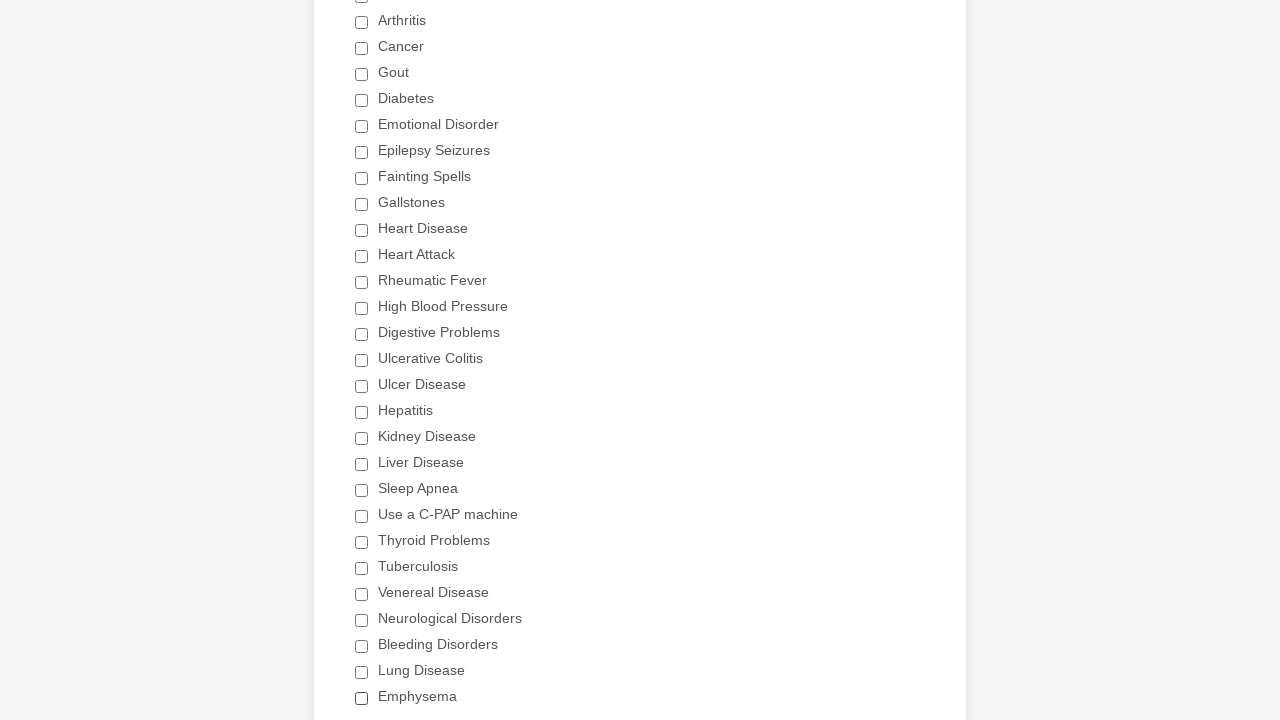

Processed checkbox 9: 'Fainting Spells'
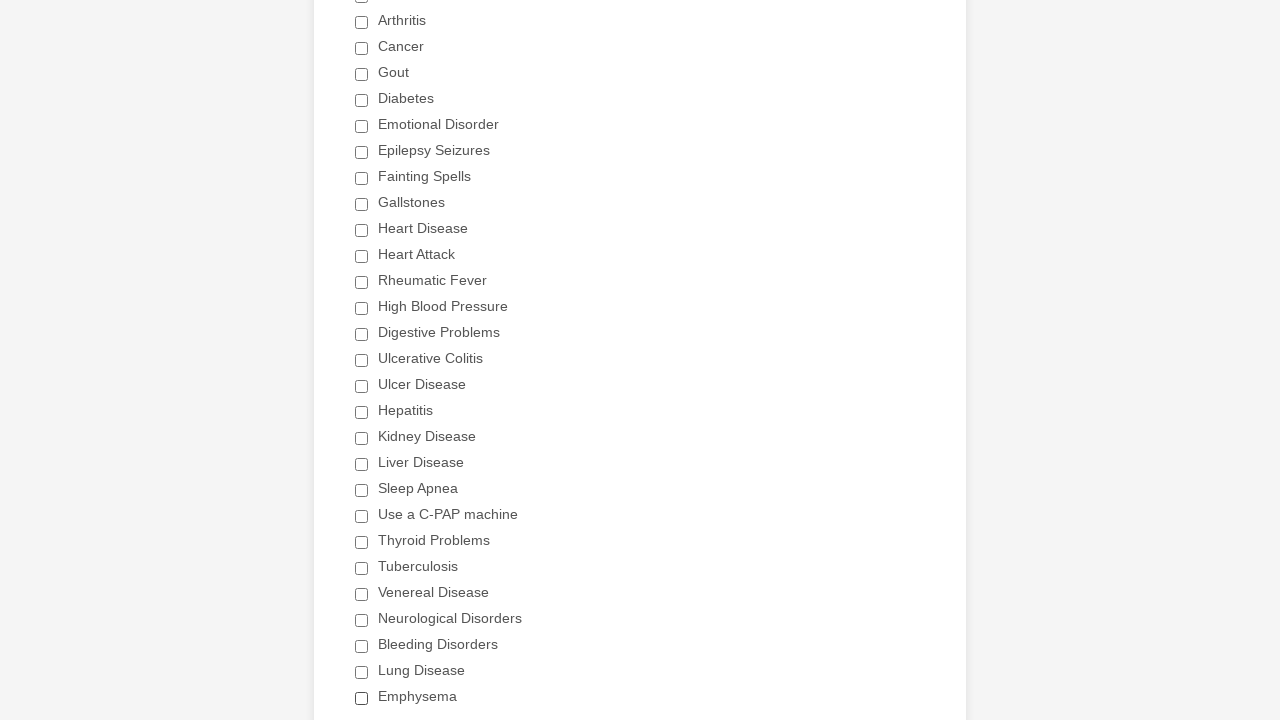

Processed checkbox 10: 'Gallstones'
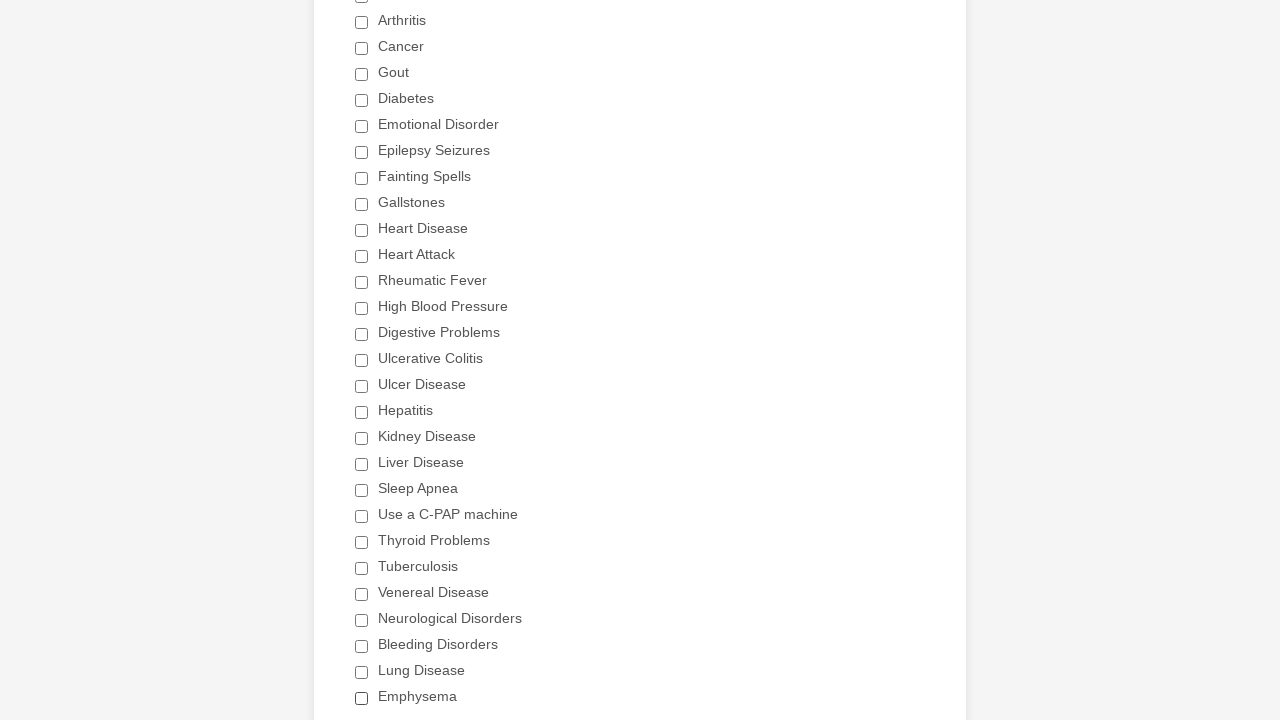

Processed checkbox 11: 'Heart Disease'
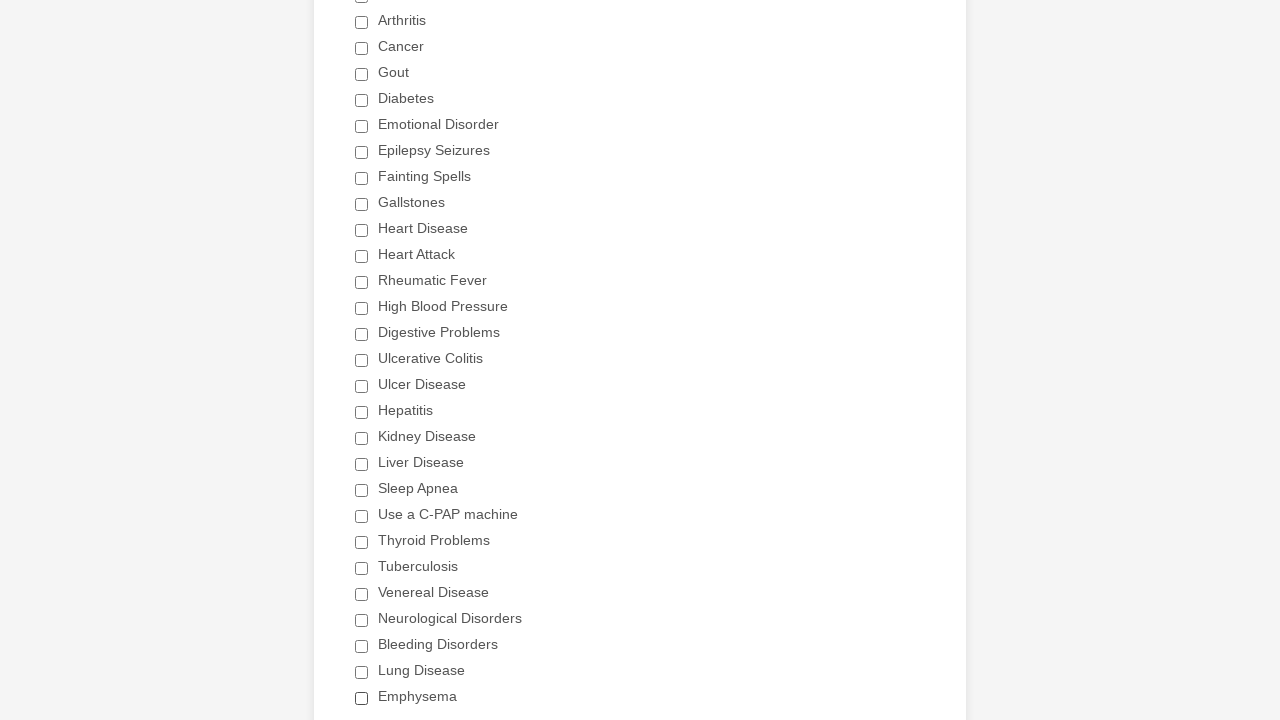

Processed checkbox 12: 'Heart Attack' at (362, 256) on div.form-single-column input[type='checkbox'] >> nth=11
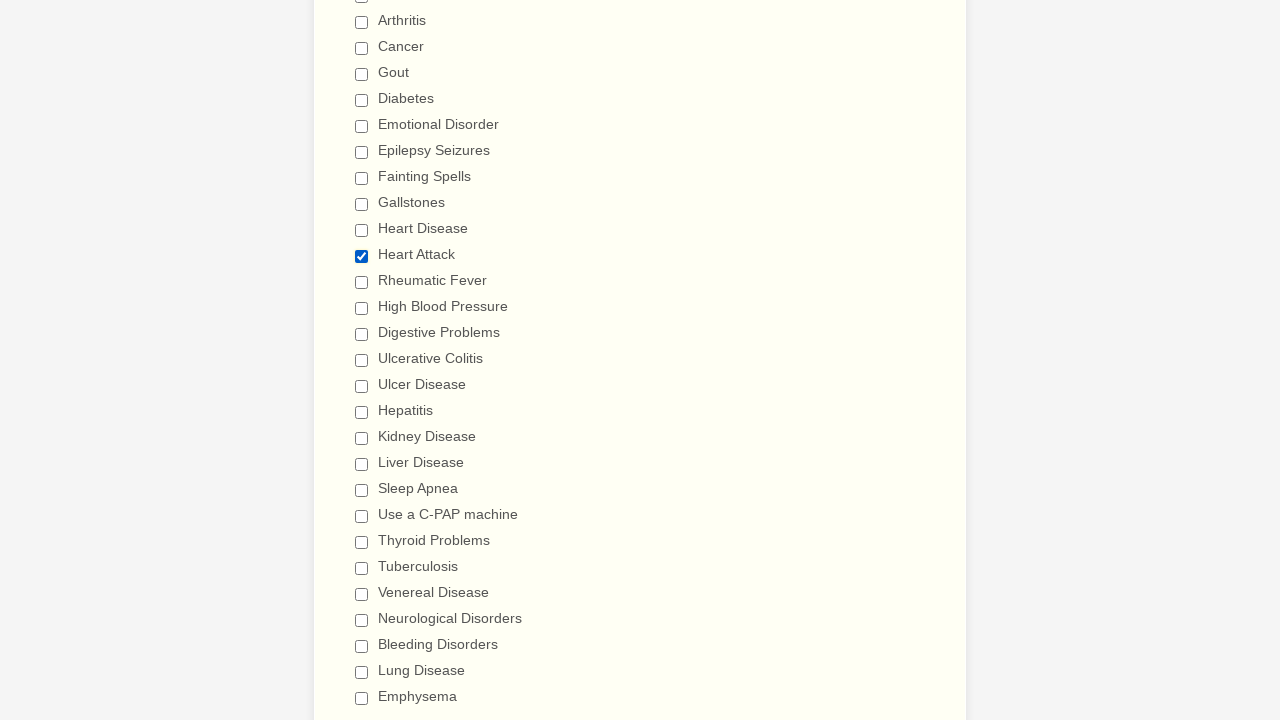

Processed checkbox 13: 'Rheumatic Fever'
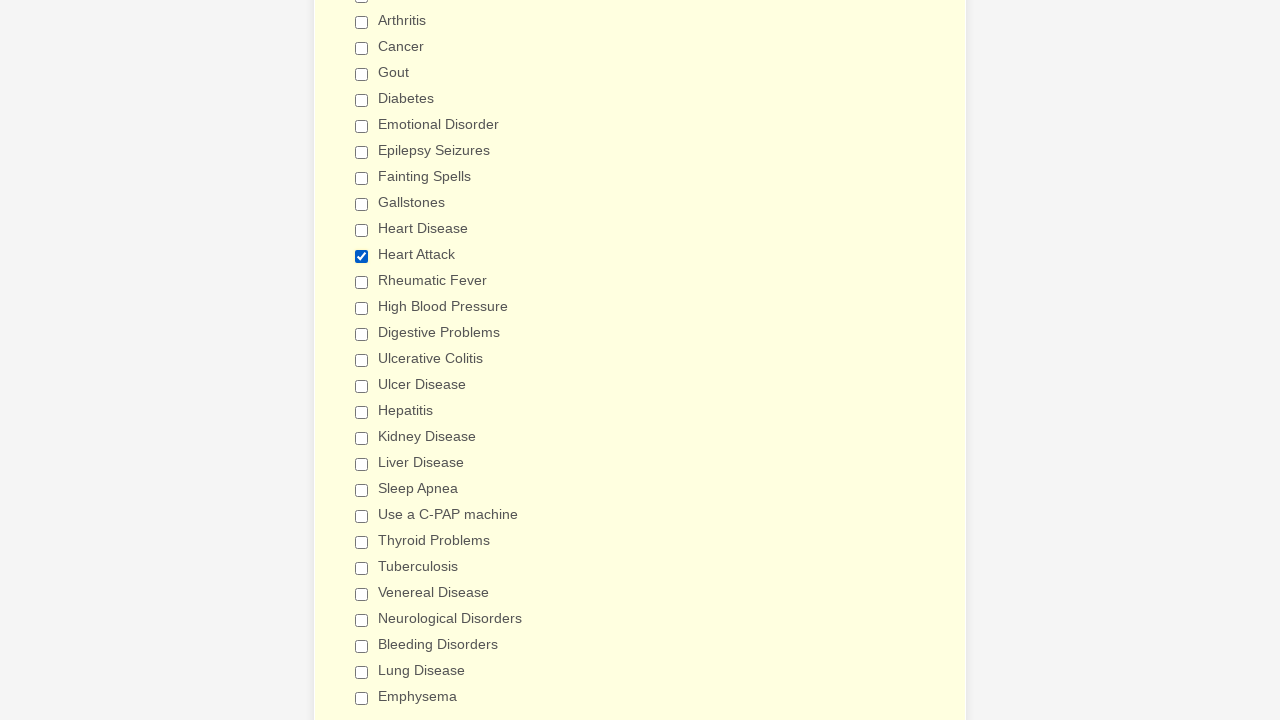

Processed checkbox 14: 'High Blood Pressure'
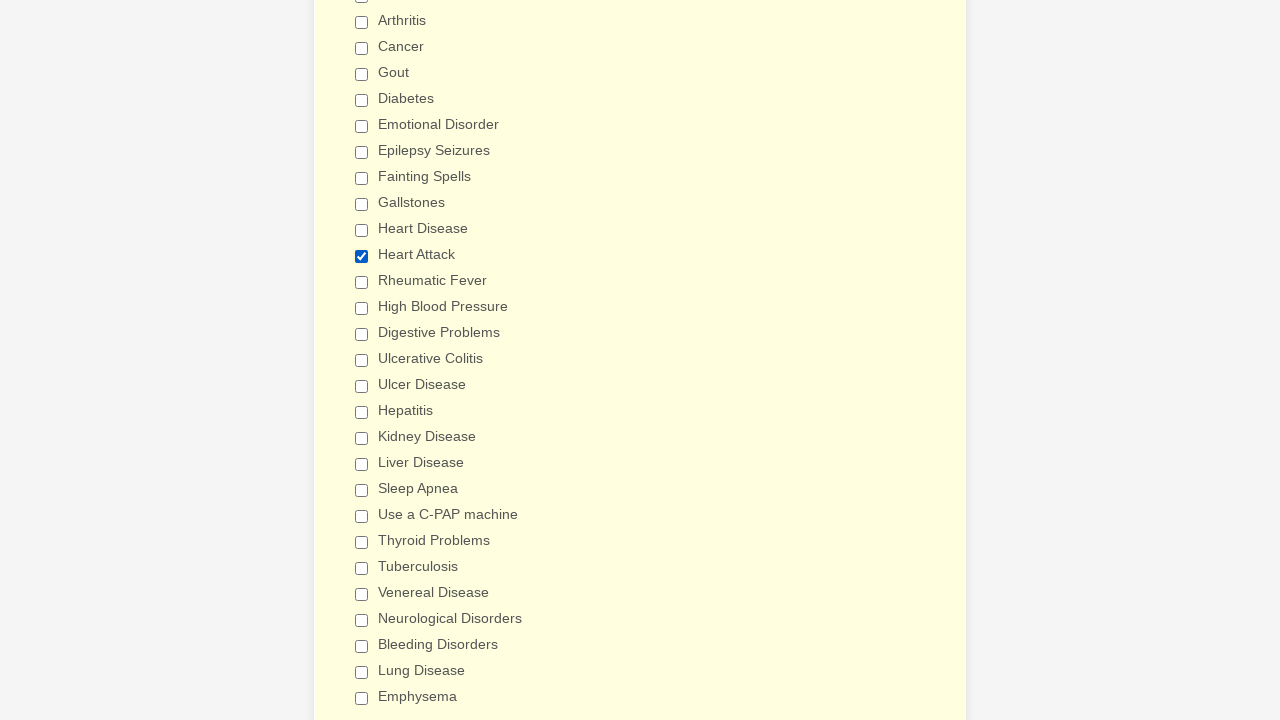

Processed checkbox 15: 'Digestive Problems'
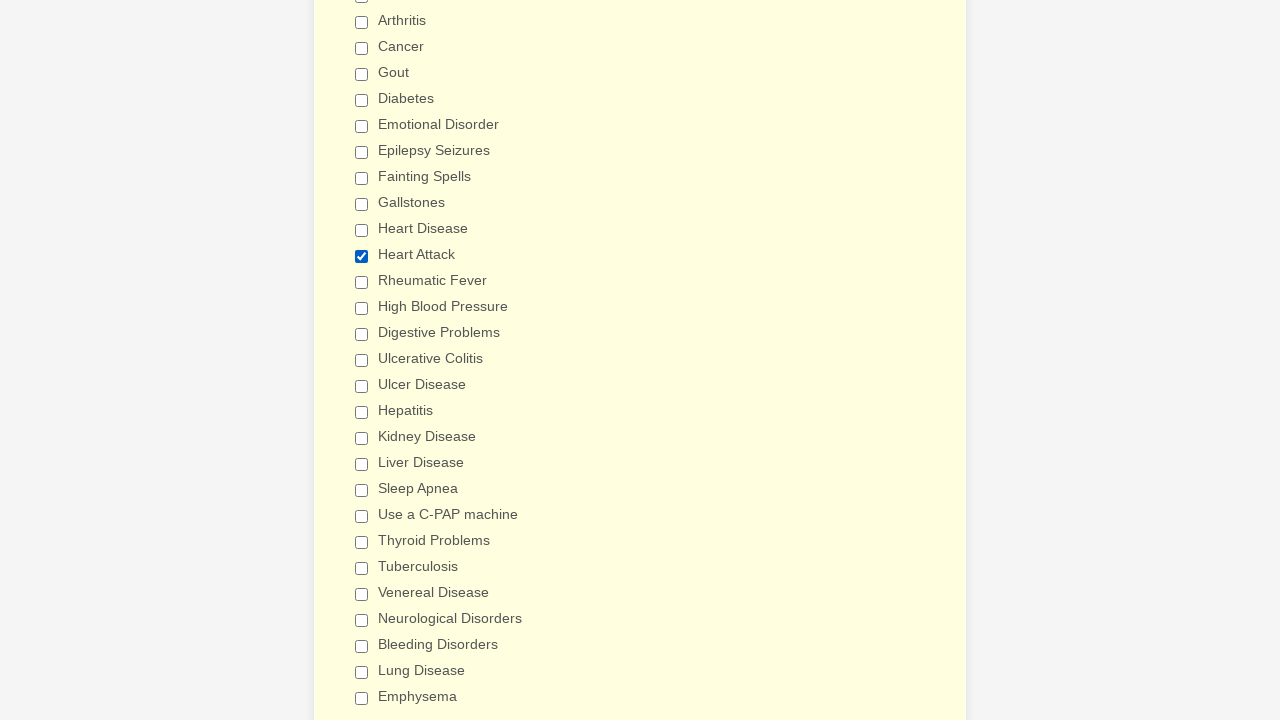

Processed checkbox 16: 'Ulcerative Colitis'
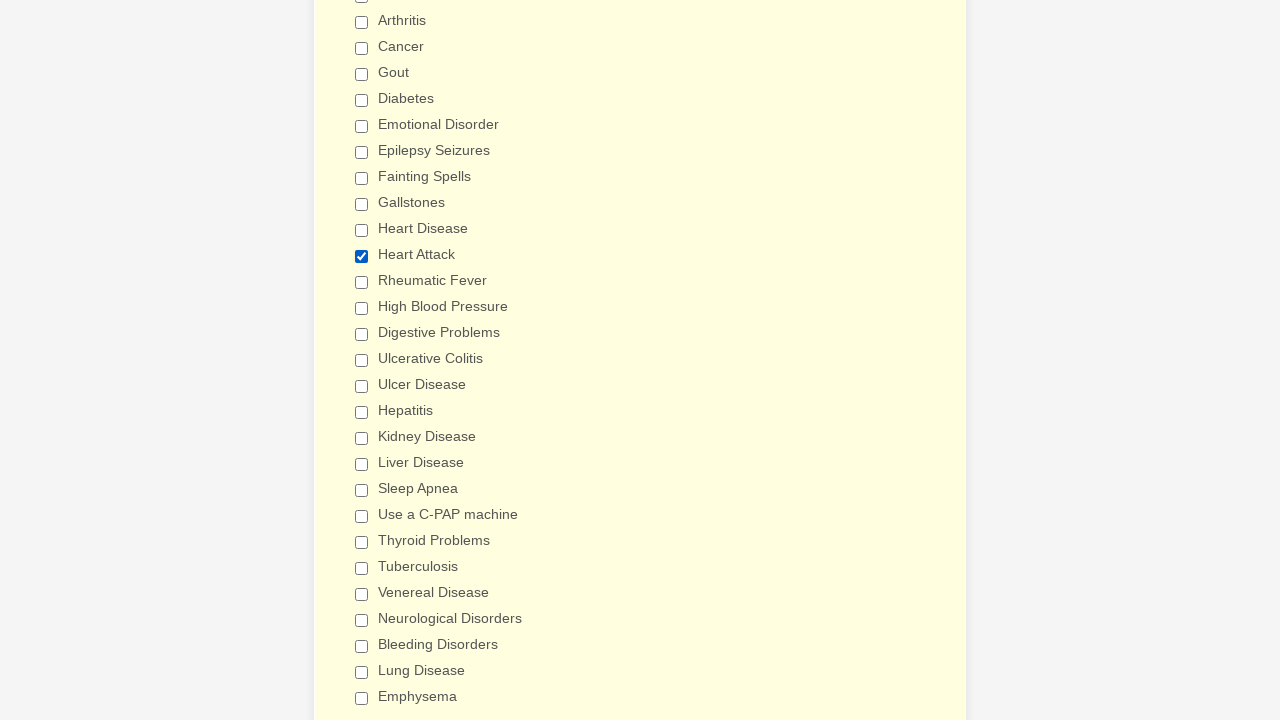

Processed checkbox 17: 'Ulcer Disease'
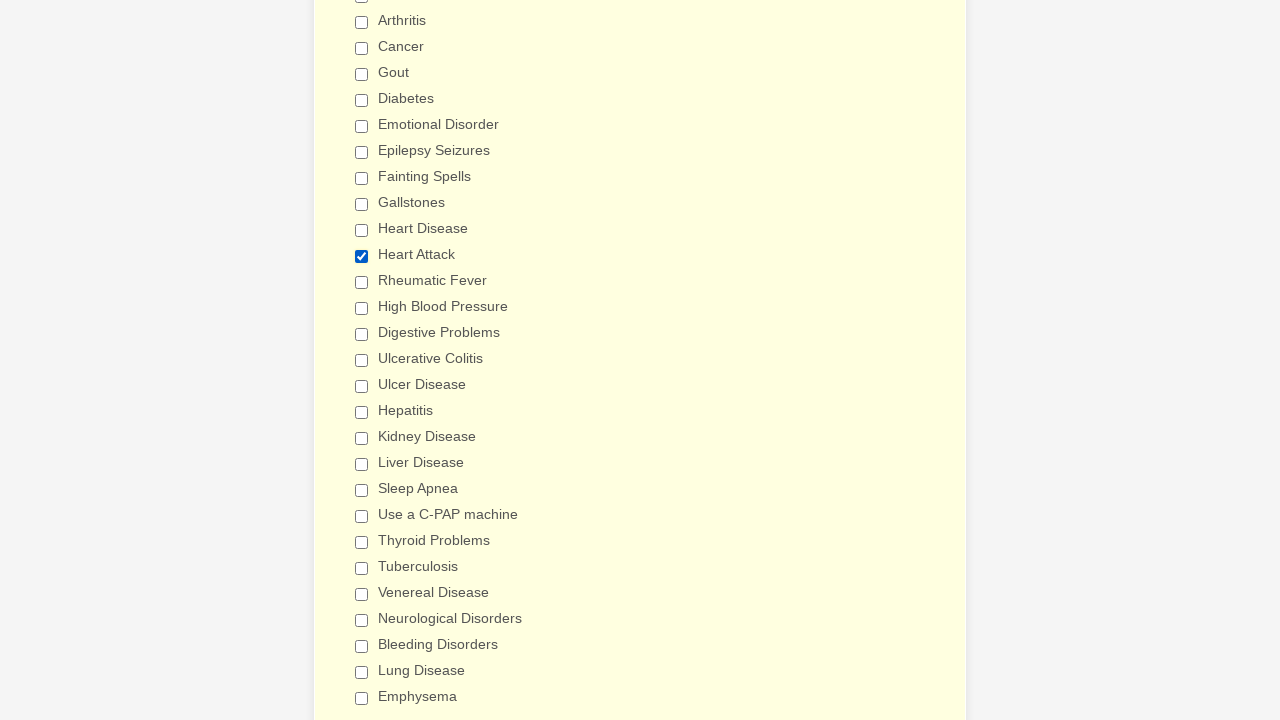

Processed checkbox 18: 'Hepatitis'
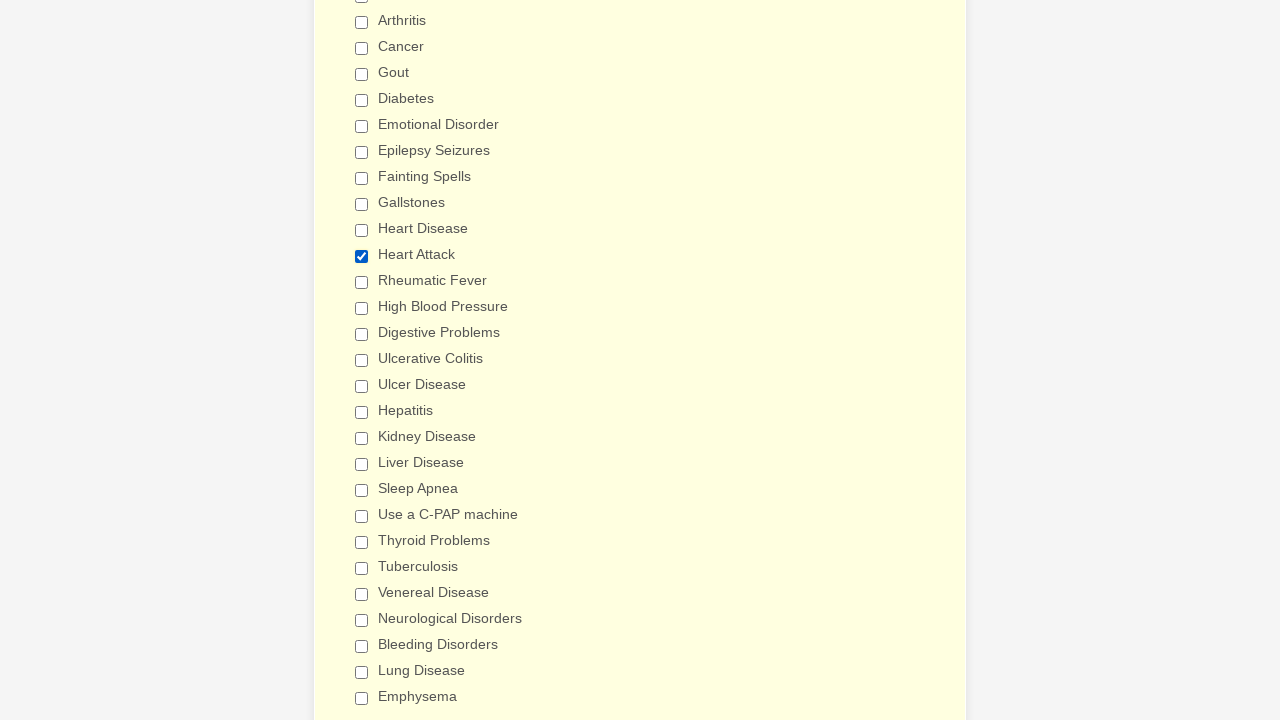

Processed checkbox 19: 'Kidney Disease'
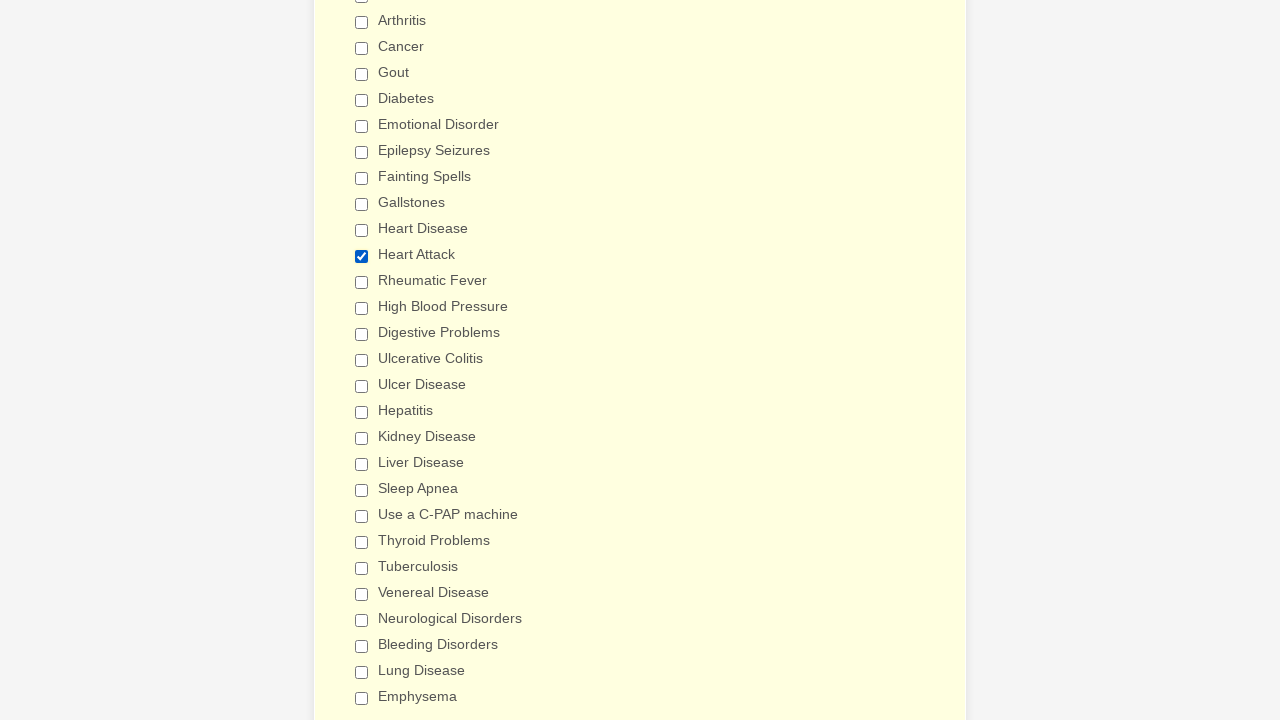

Processed checkbox 20: 'Liver Disease'
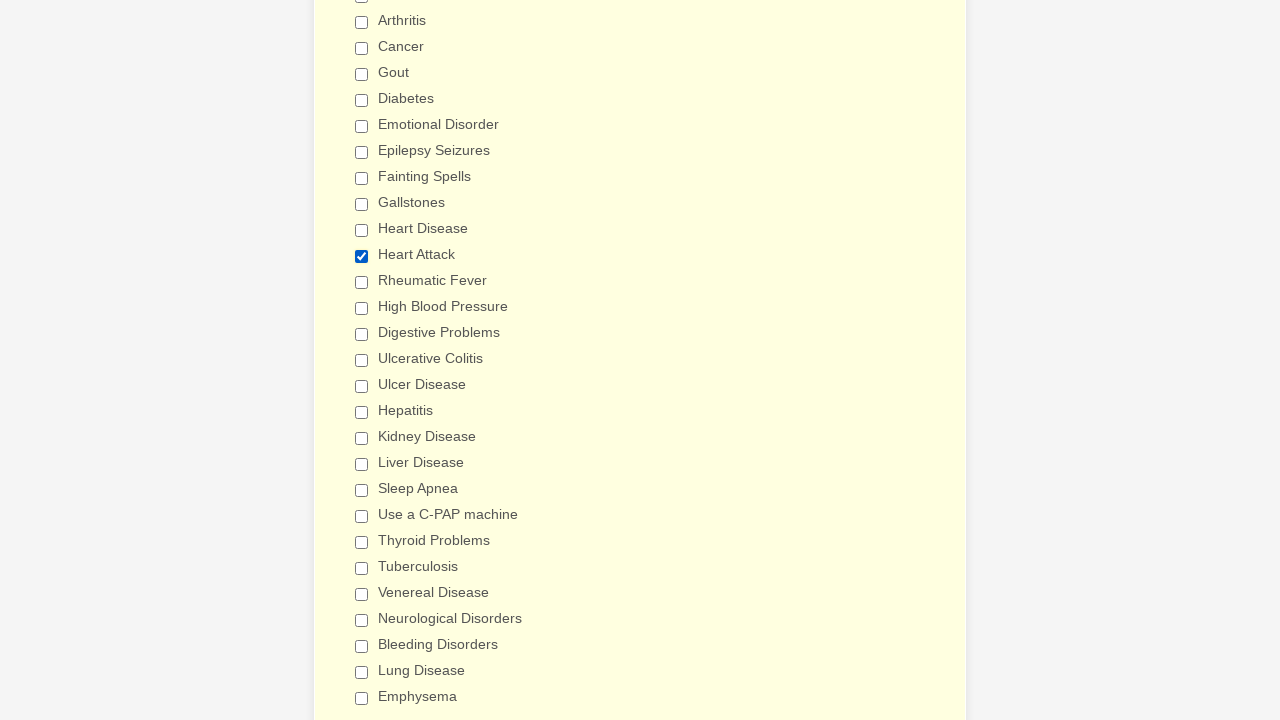

Processed checkbox 21: 'Sleep Apnea'
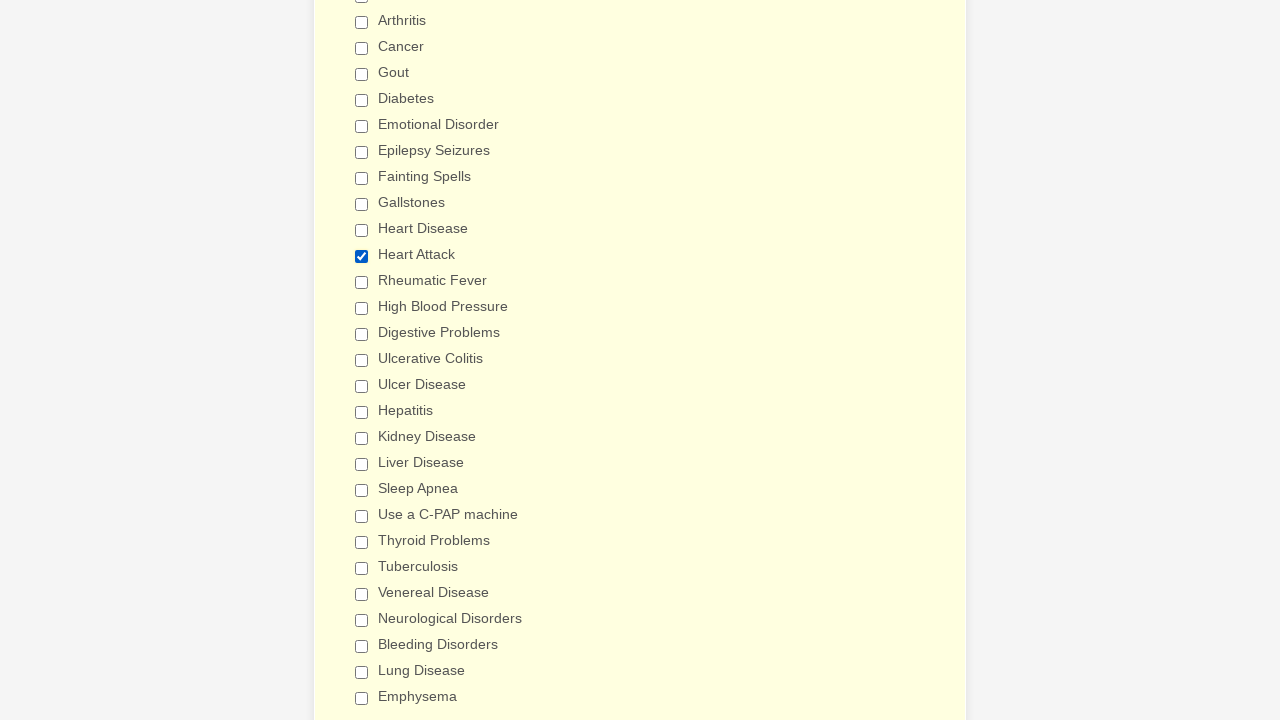

Processed checkbox 22: 'Use a C-PAP machine'
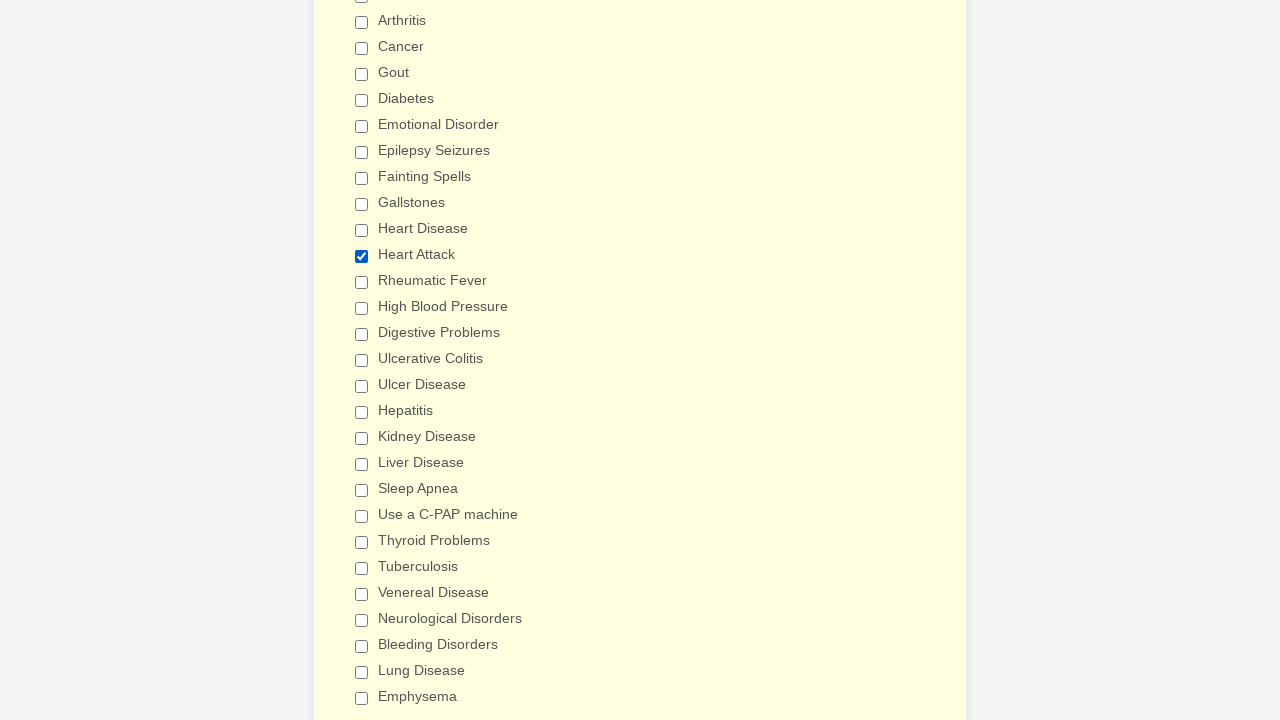

Processed checkbox 23: 'Thyroid Problems'
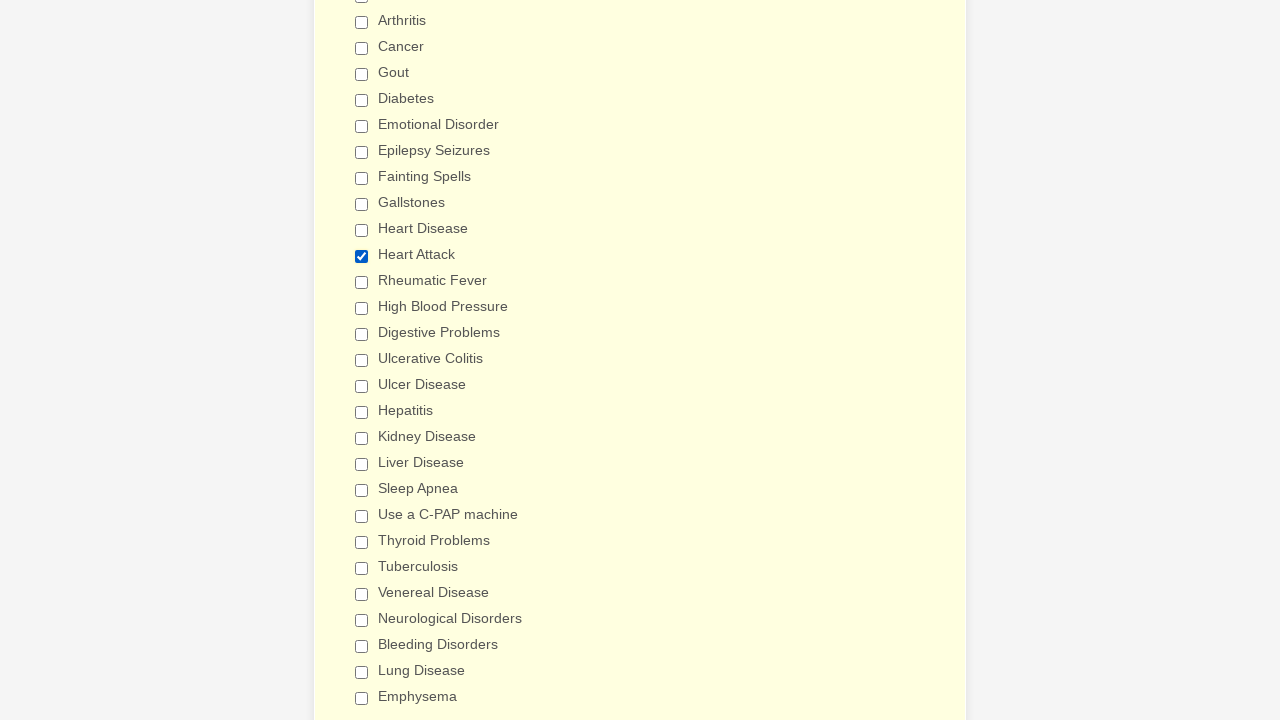

Processed checkbox 24: 'Tuberculosis'
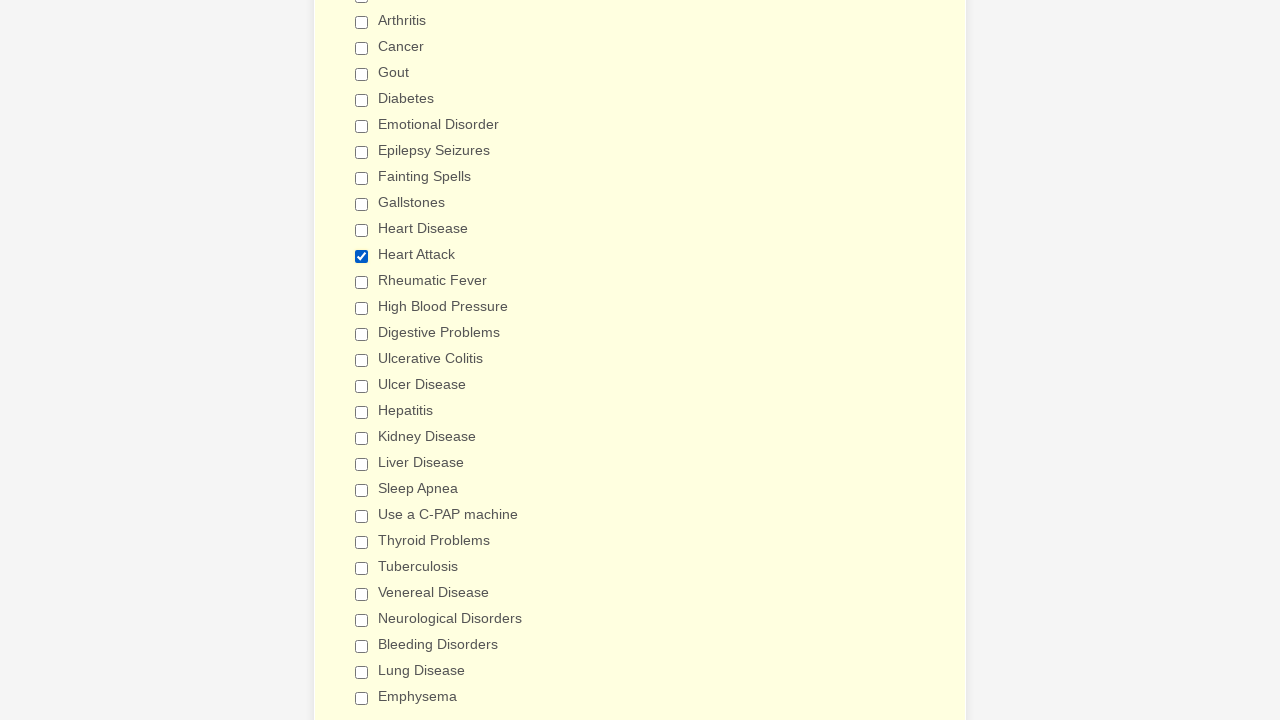

Processed checkbox 25: 'Venereal Disease'
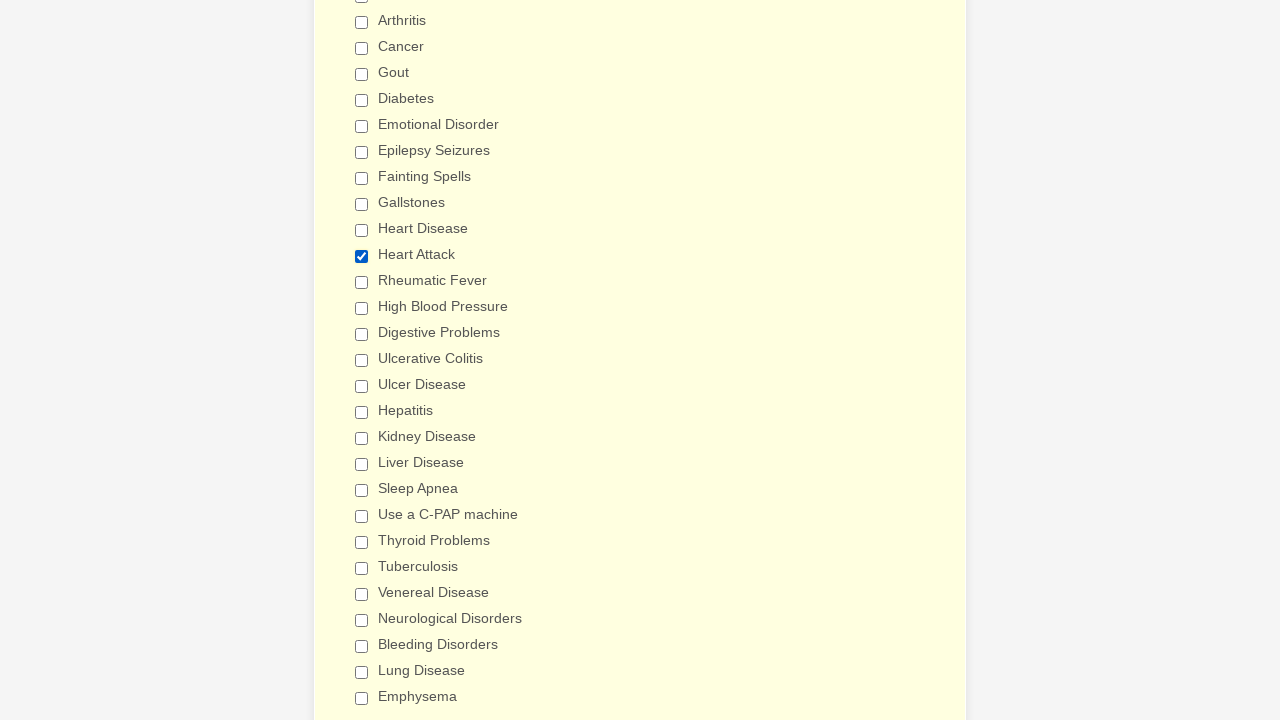

Processed checkbox 26: 'Neurological Disorders'
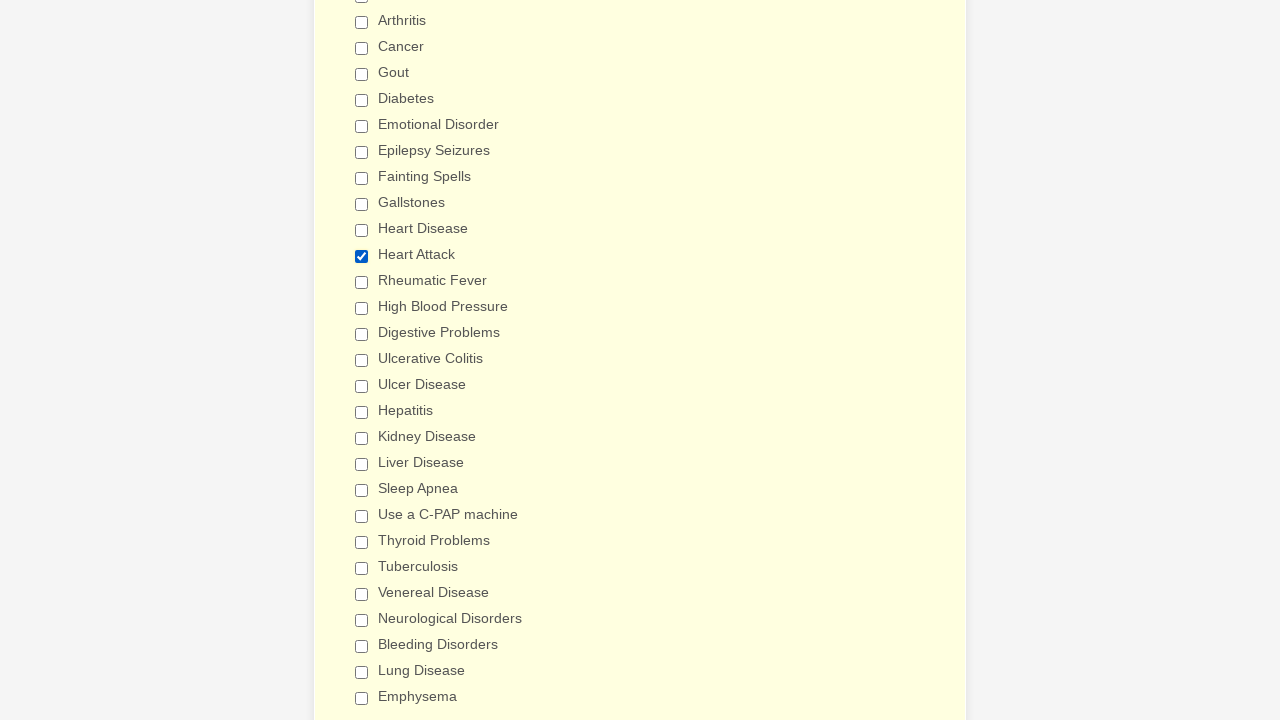

Processed checkbox 27: 'Bleeding Disorders'
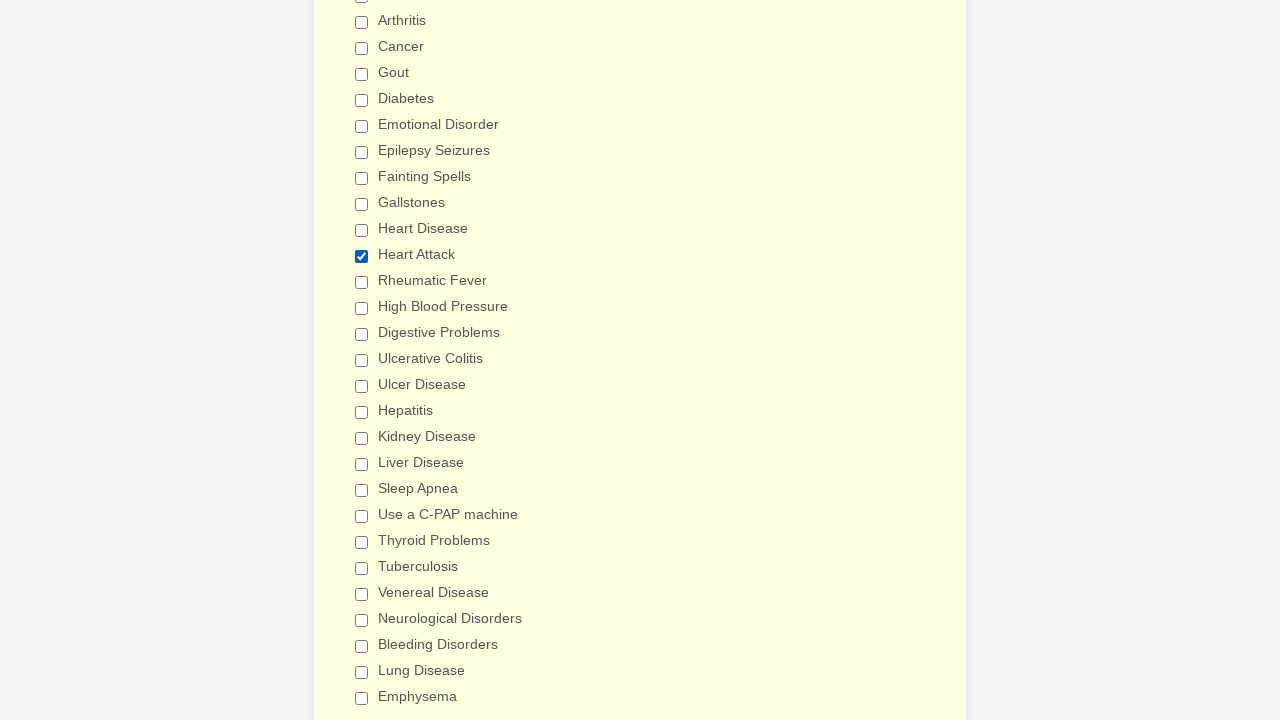

Processed checkbox 28: 'Lung Disease'
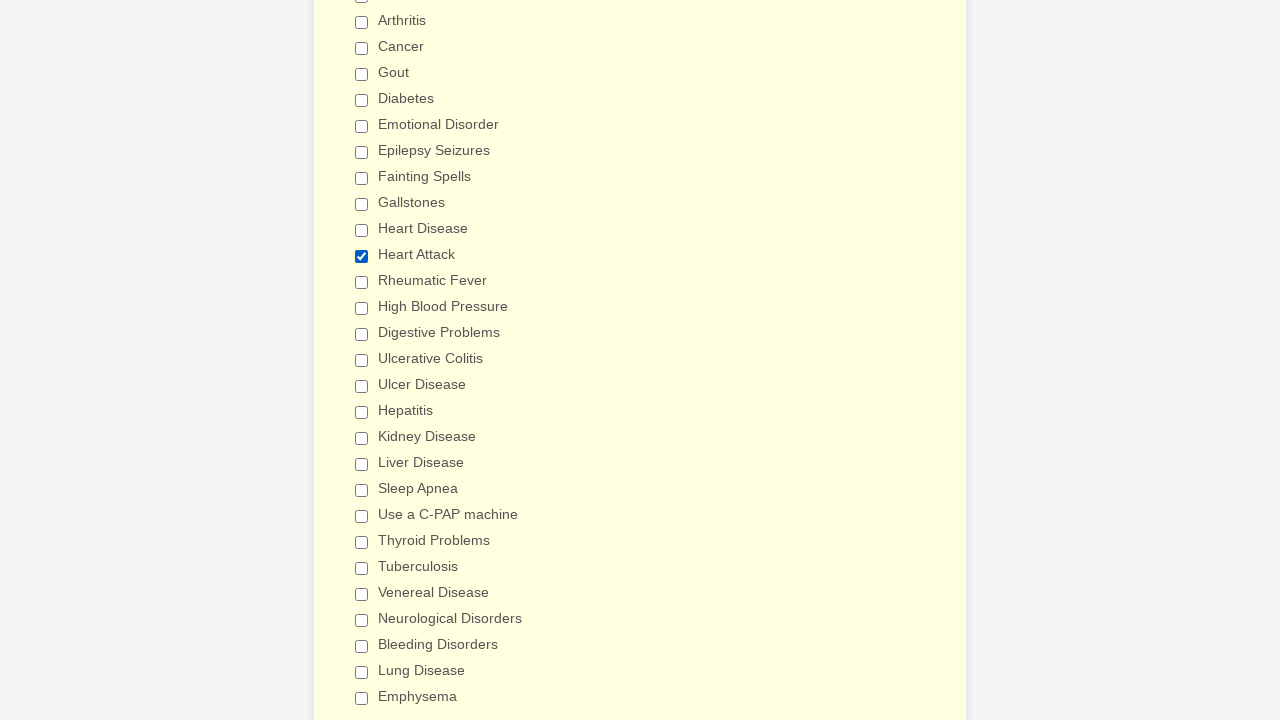

Processed checkbox 29: 'Emphysema'
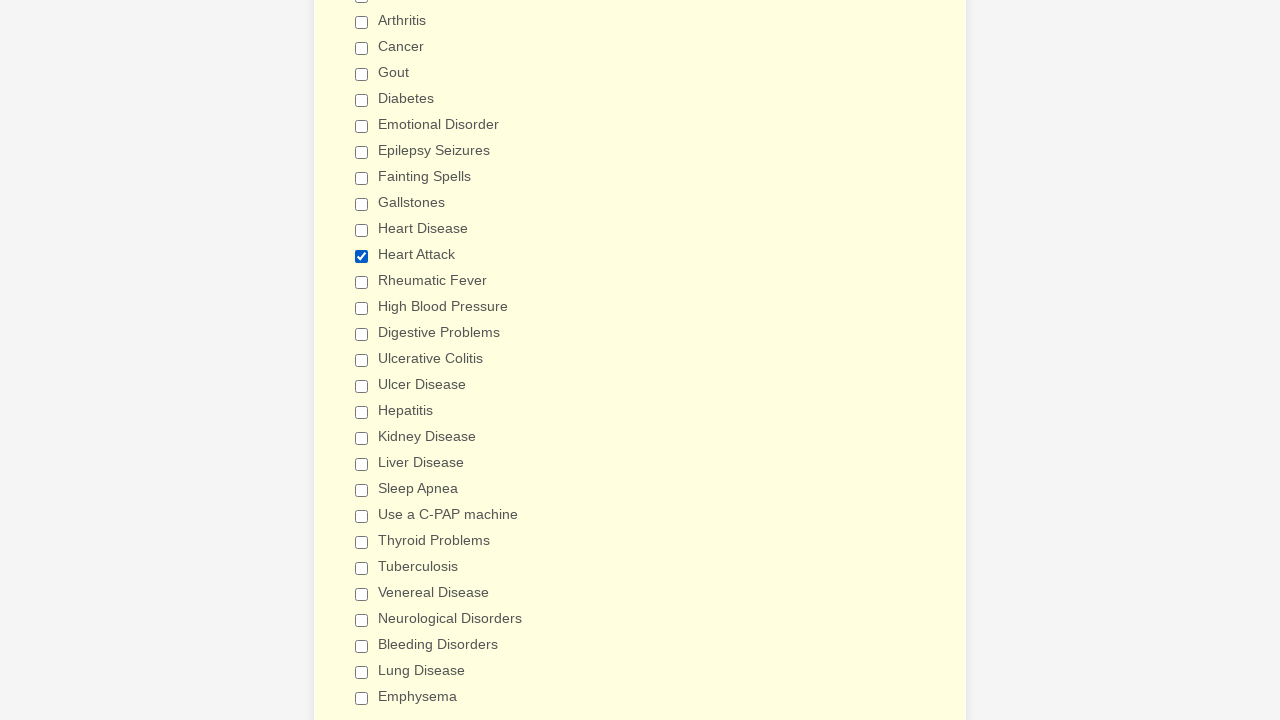

Verified 'Anemia' checkbox is not selected
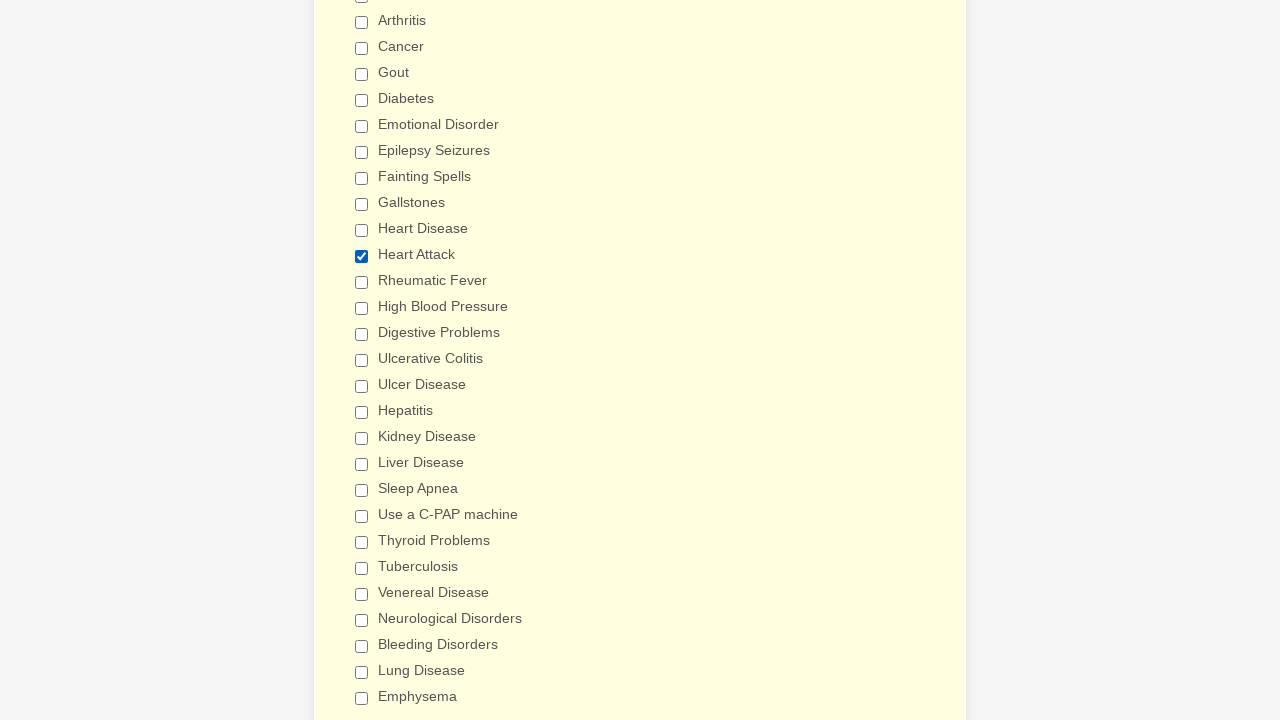

Verified 'Asthma' checkbox is not selected
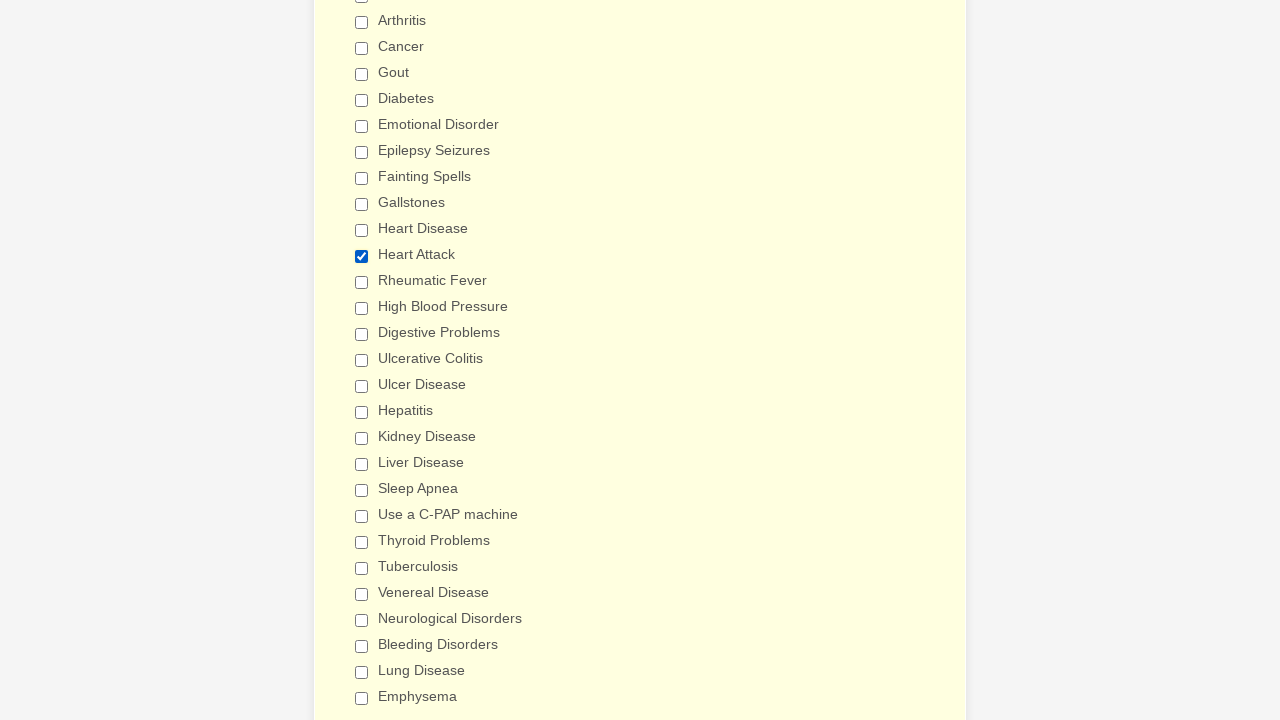

Verified 'Arthritis' checkbox is not selected
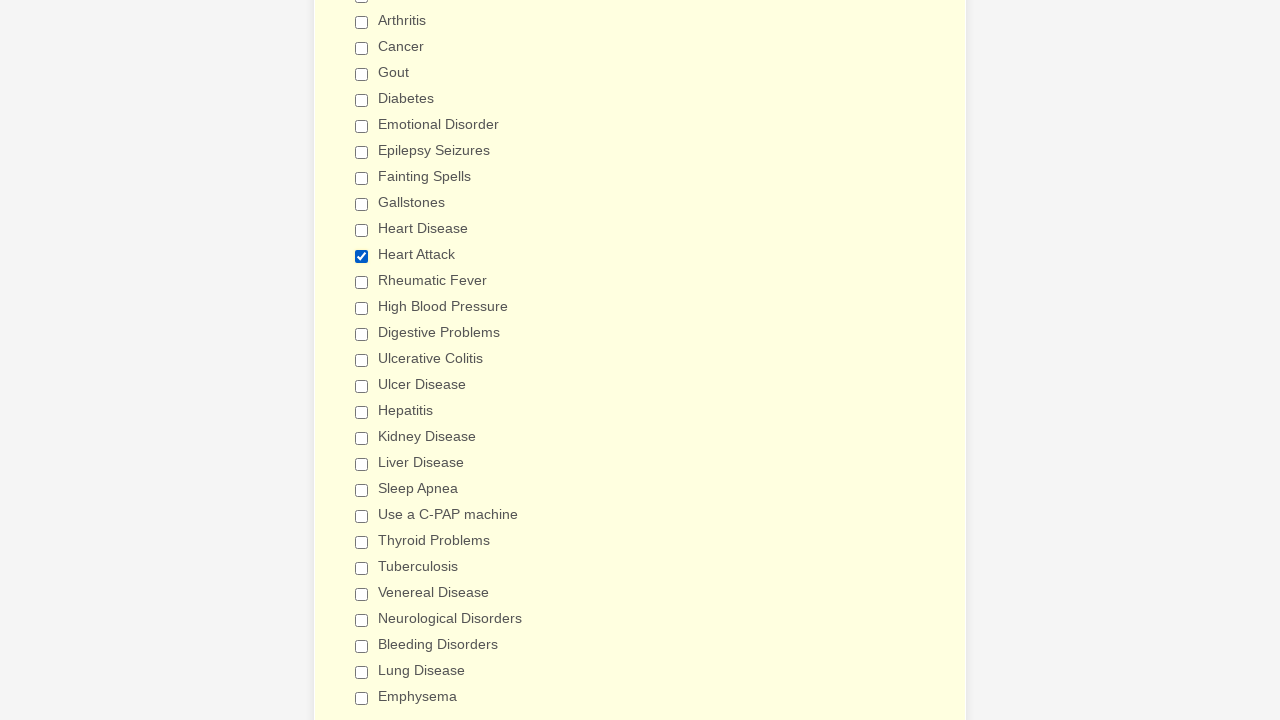

Verified 'Cancer' checkbox is not selected
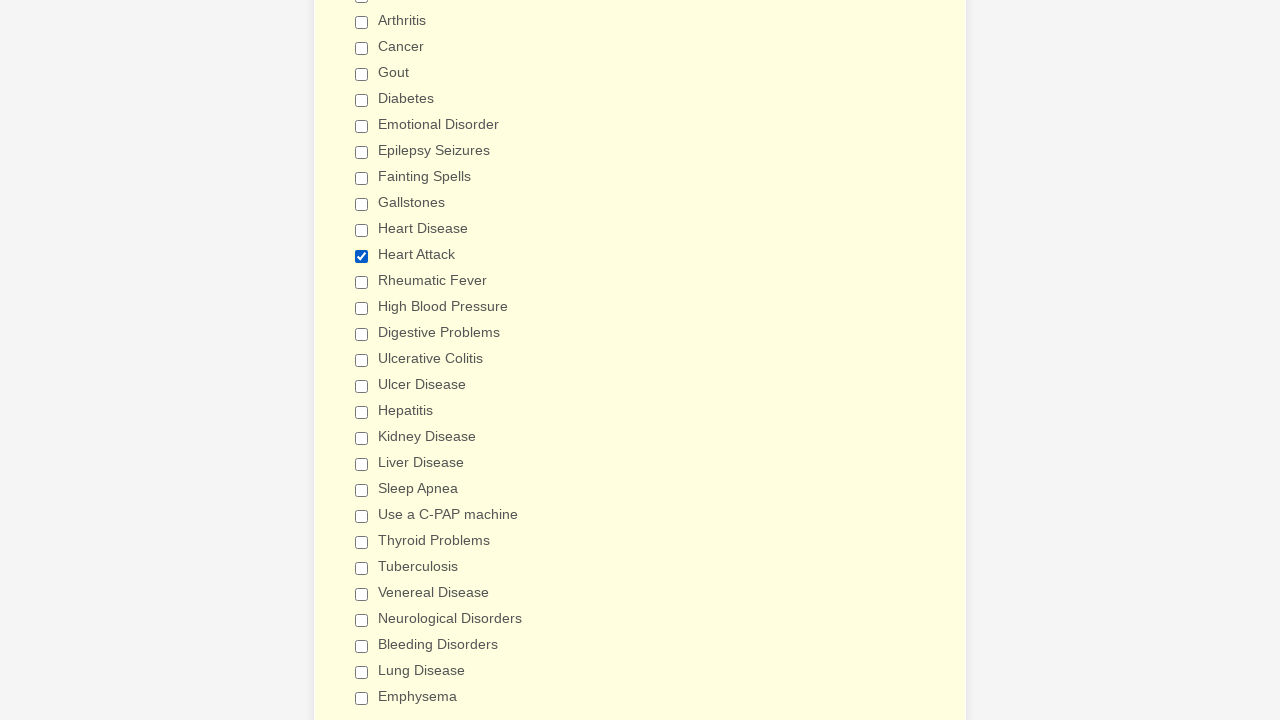

Verified 'Gout' checkbox is not selected
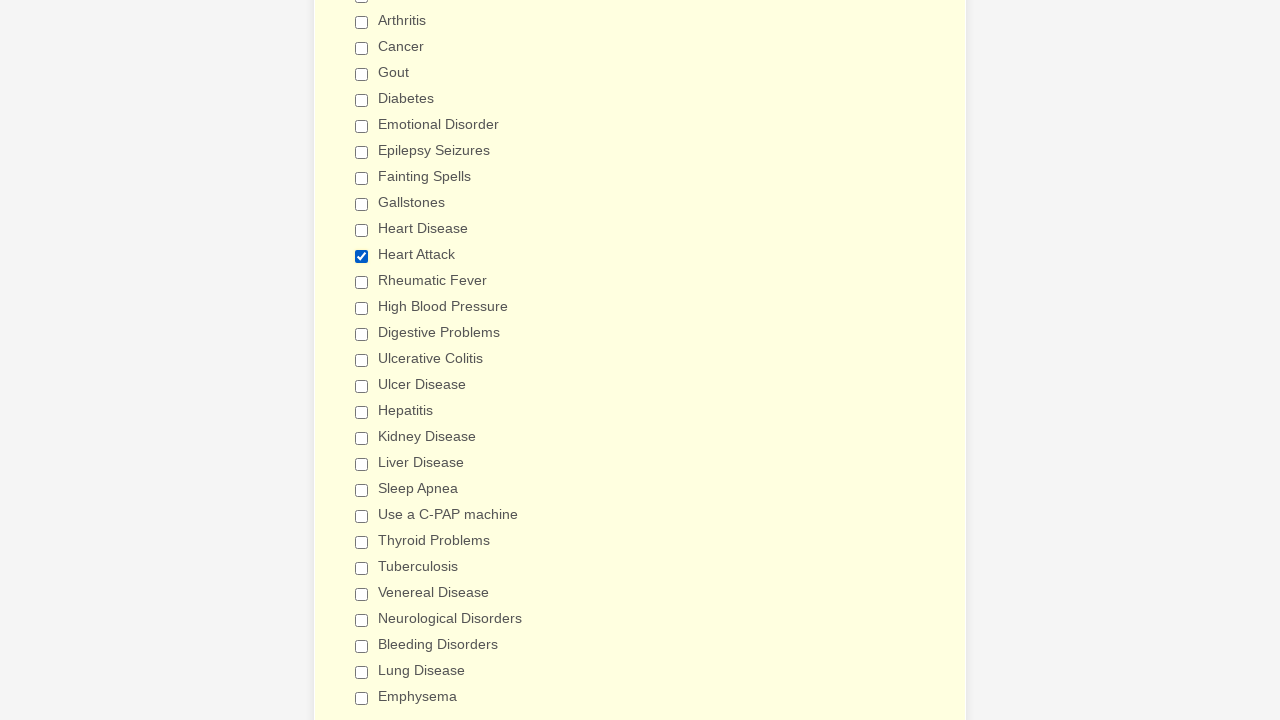

Verified 'Diabetes' checkbox is not selected
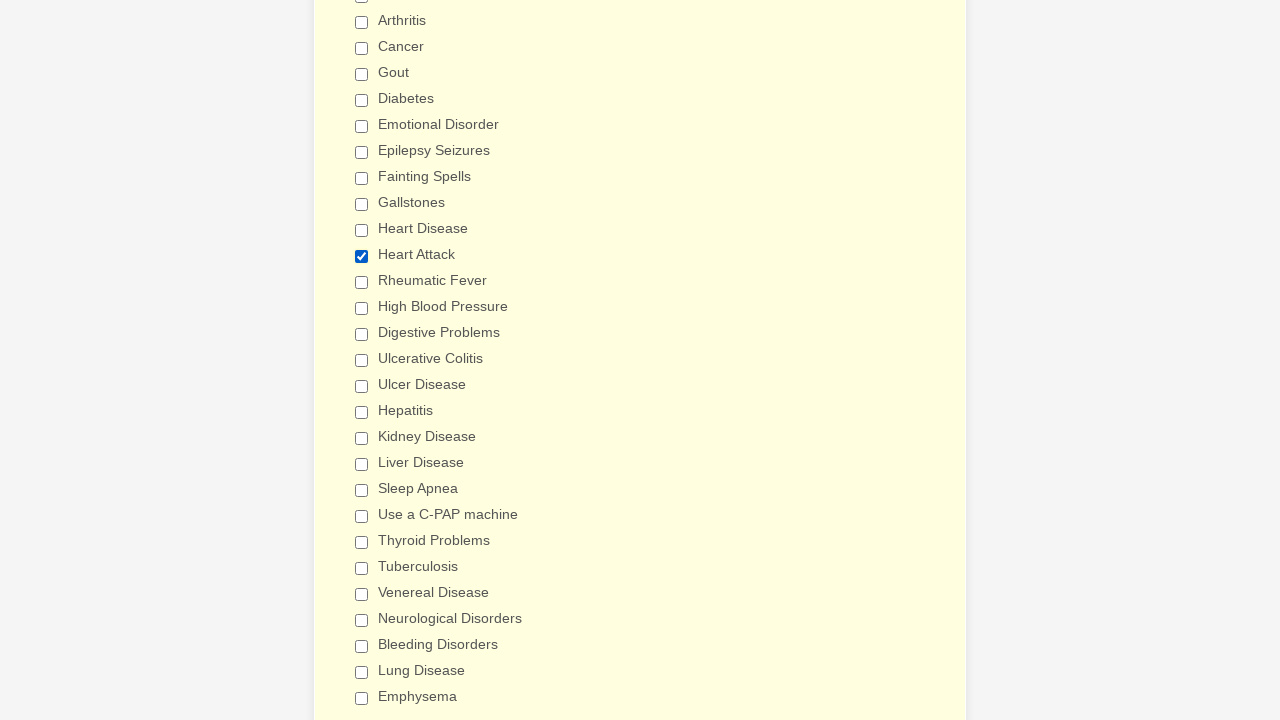

Verified 'Emotional Disorder' checkbox is not selected
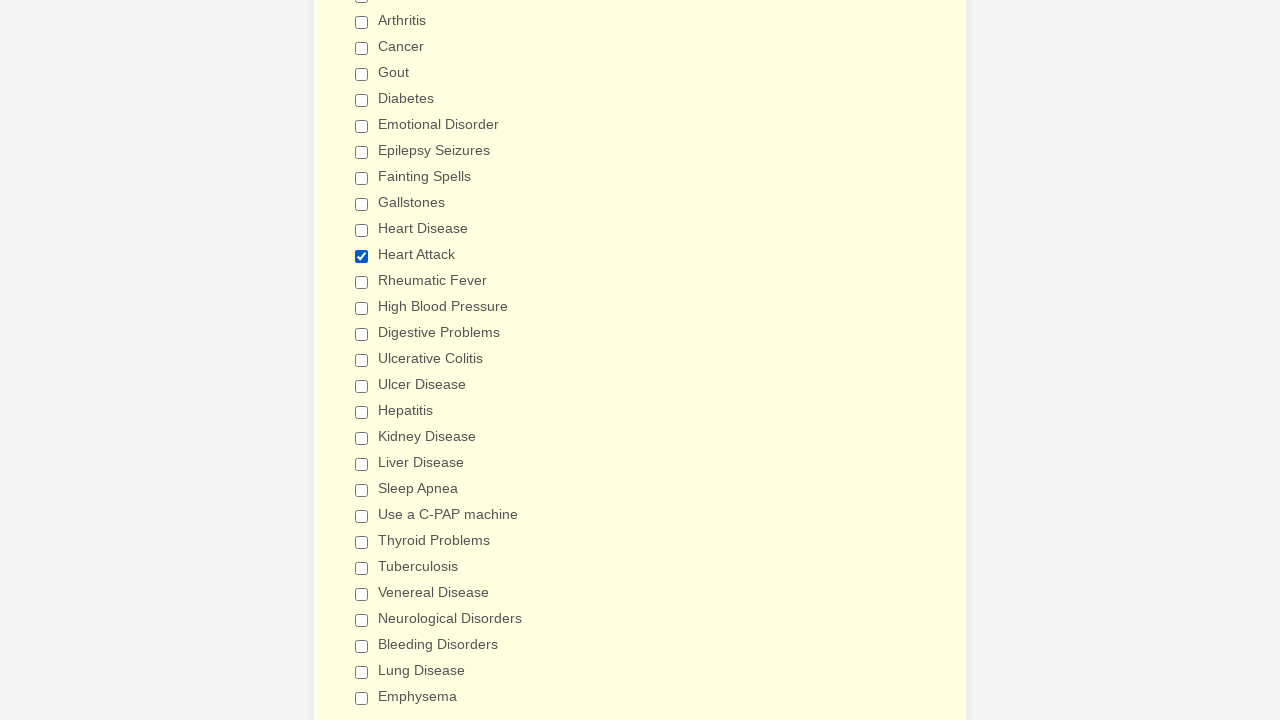

Verified 'Epilepsy Seizures' checkbox is not selected
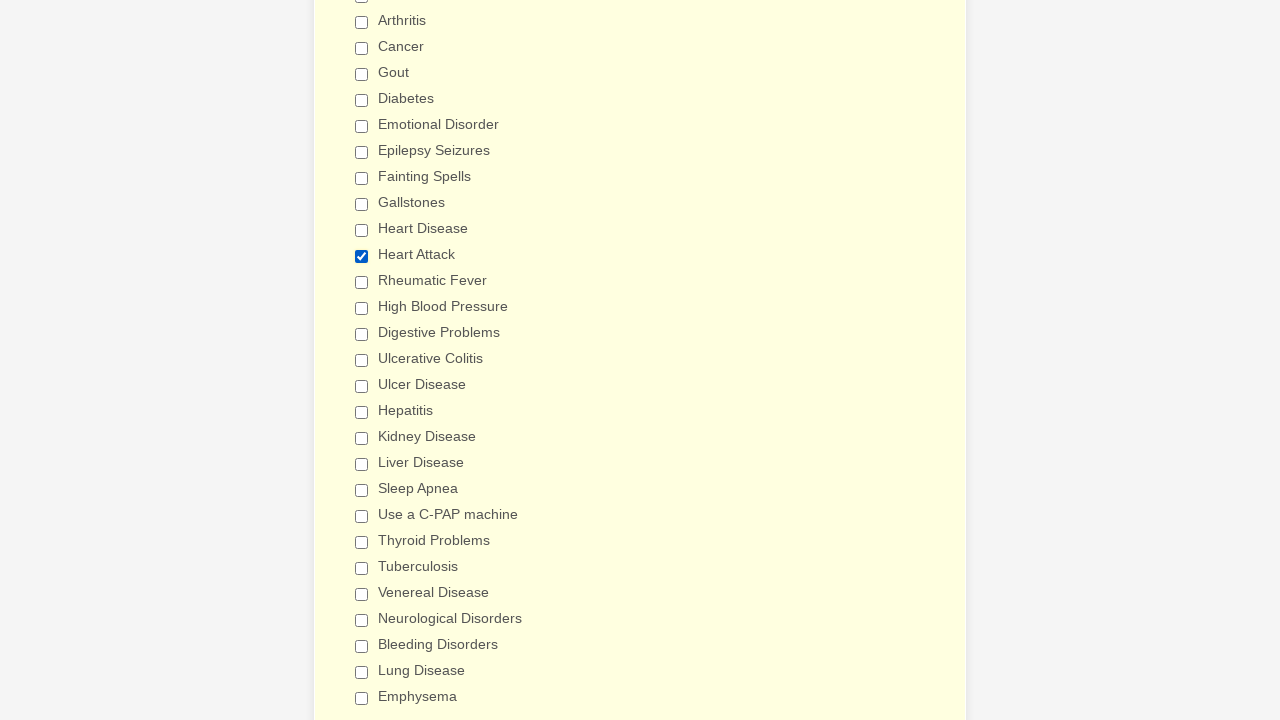

Verified 'Fainting Spells' checkbox is not selected
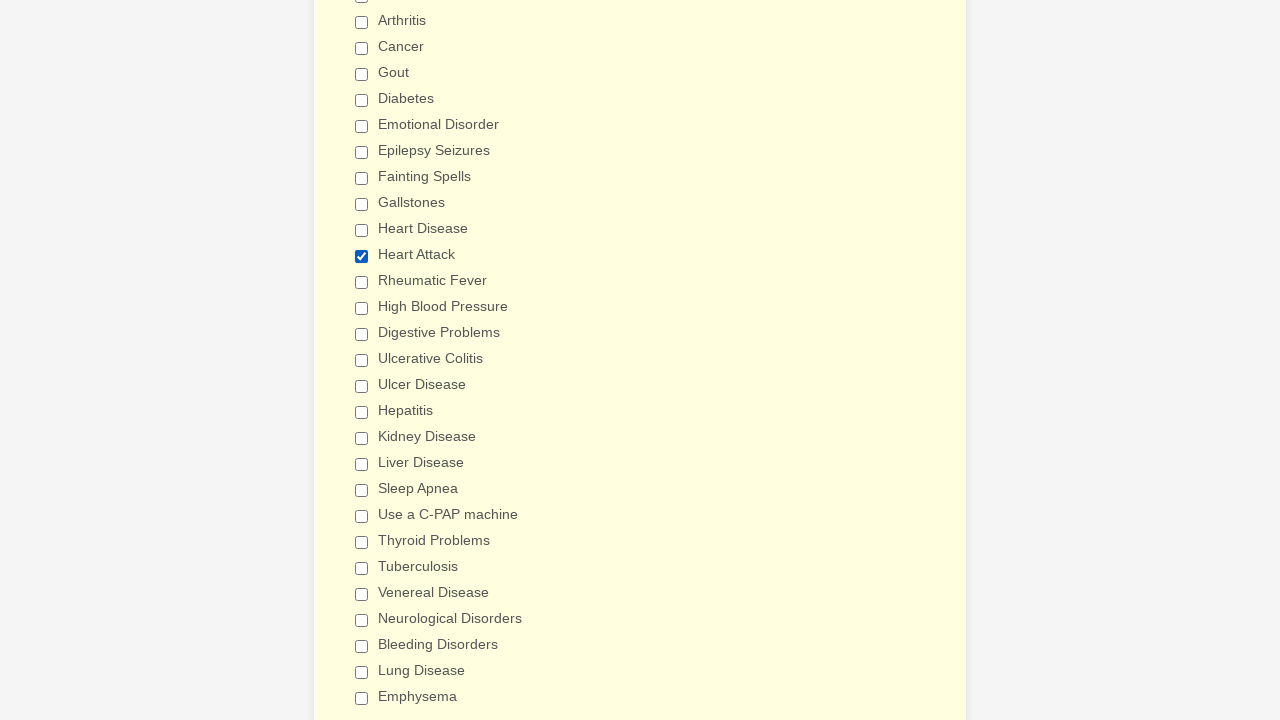

Verified 'Gallstones' checkbox is not selected
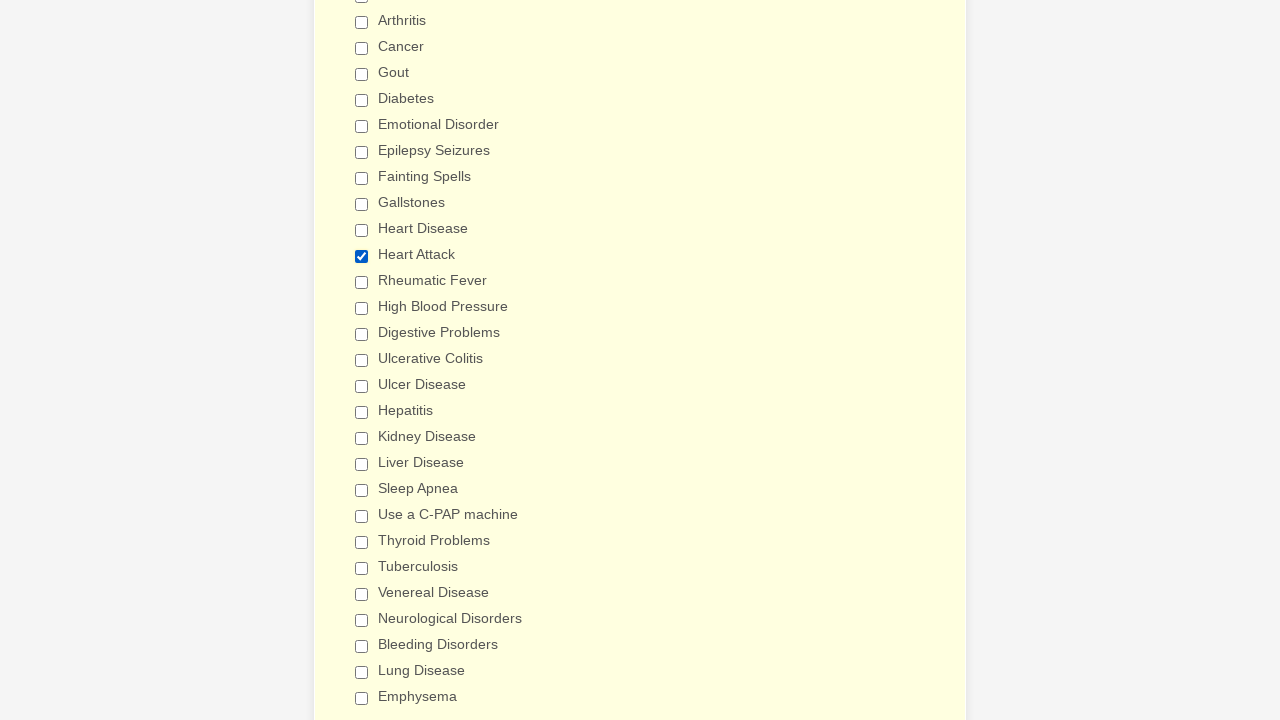

Verified 'Heart Disease' checkbox is not selected
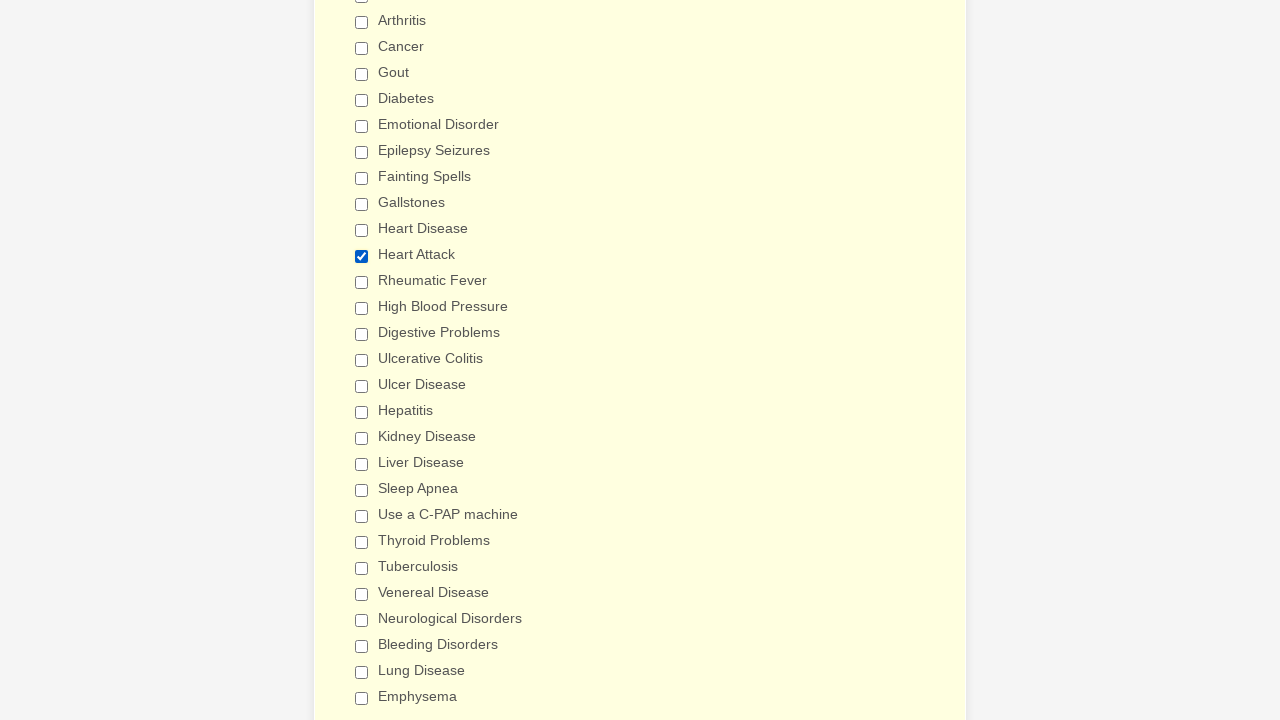

Verified 'Heart Attack' checkbox is selected
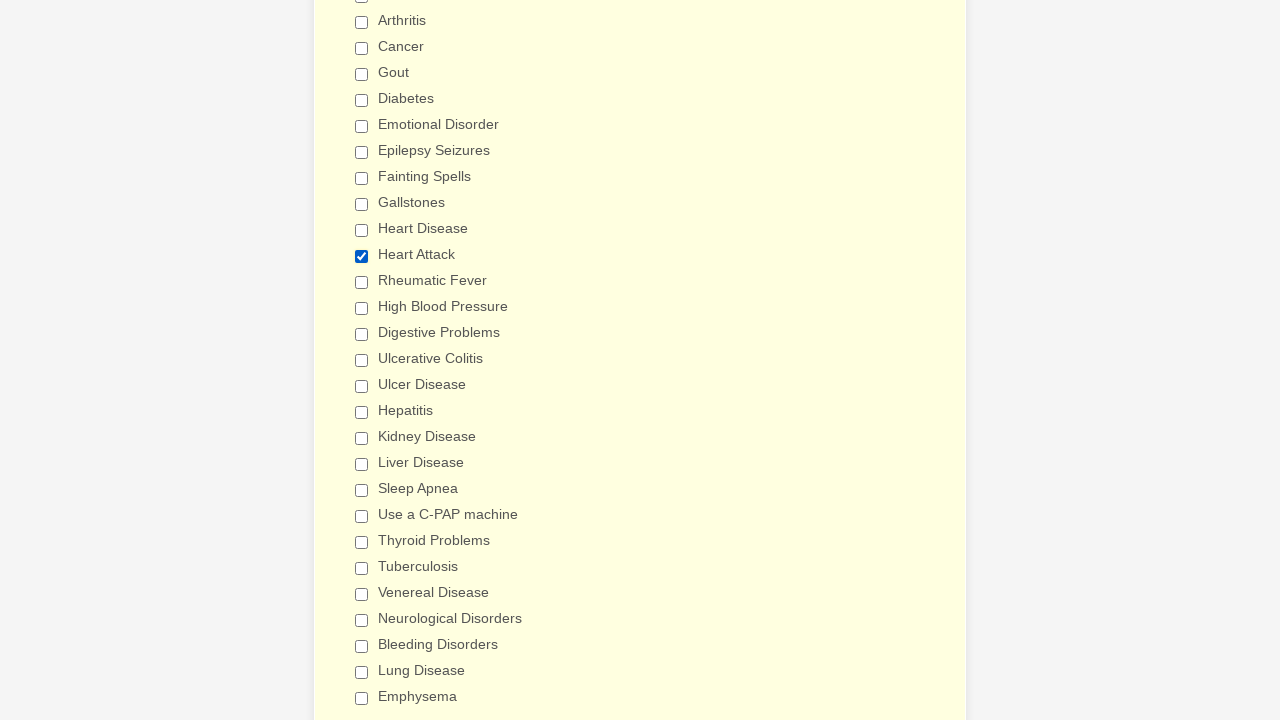

Verified 'Rheumatic Fever' checkbox is not selected
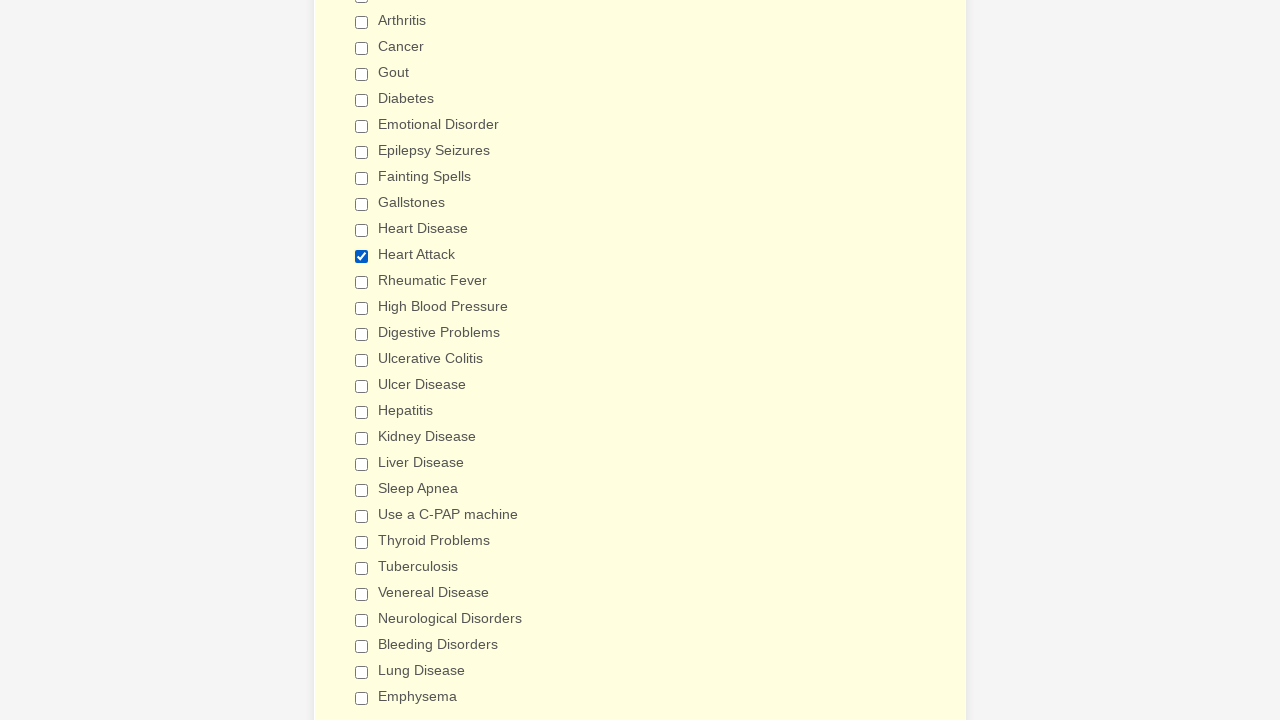

Verified 'High Blood Pressure' checkbox is not selected
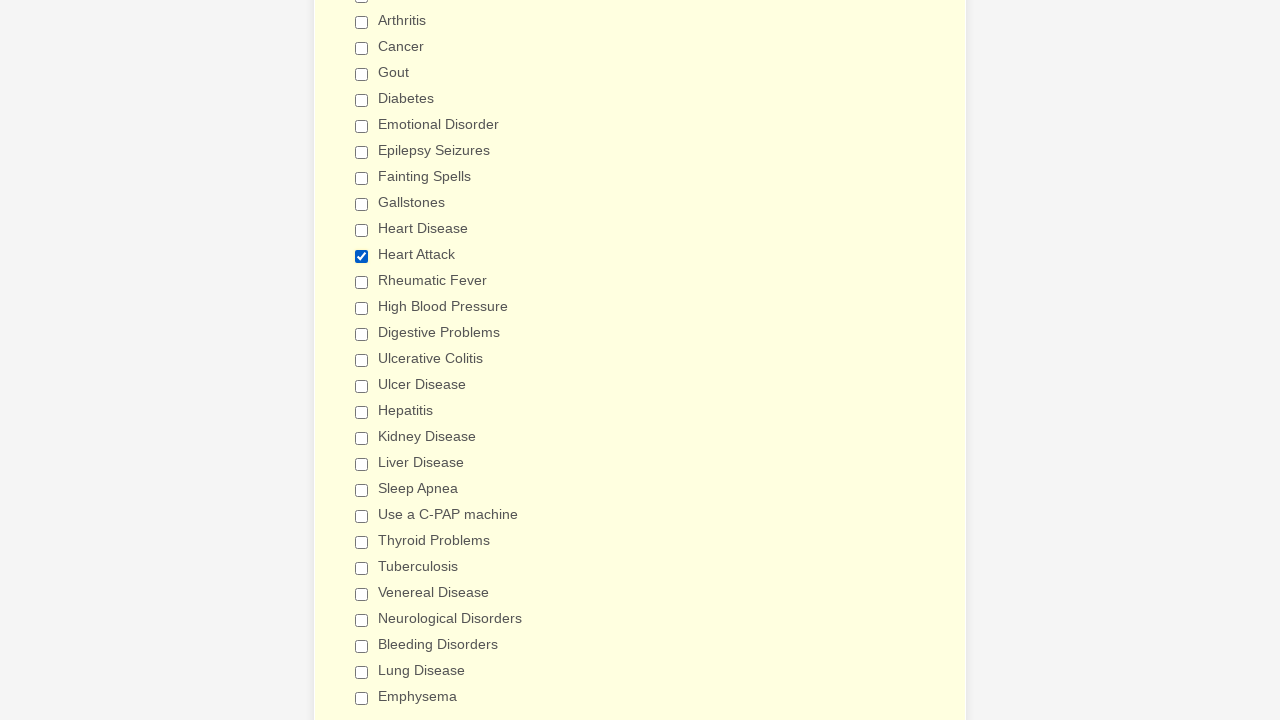

Verified 'Digestive Problems' checkbox is not selected
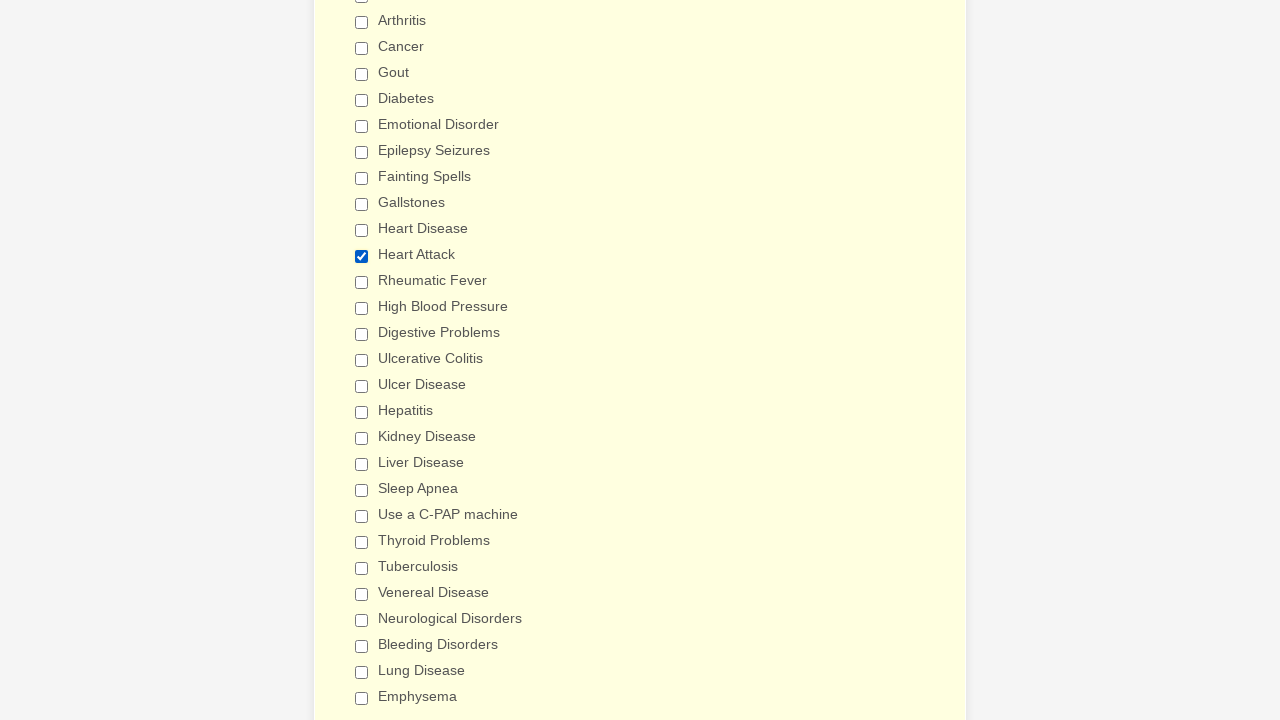

Verified 'Ulcerative Colitis' checkbox is not selected
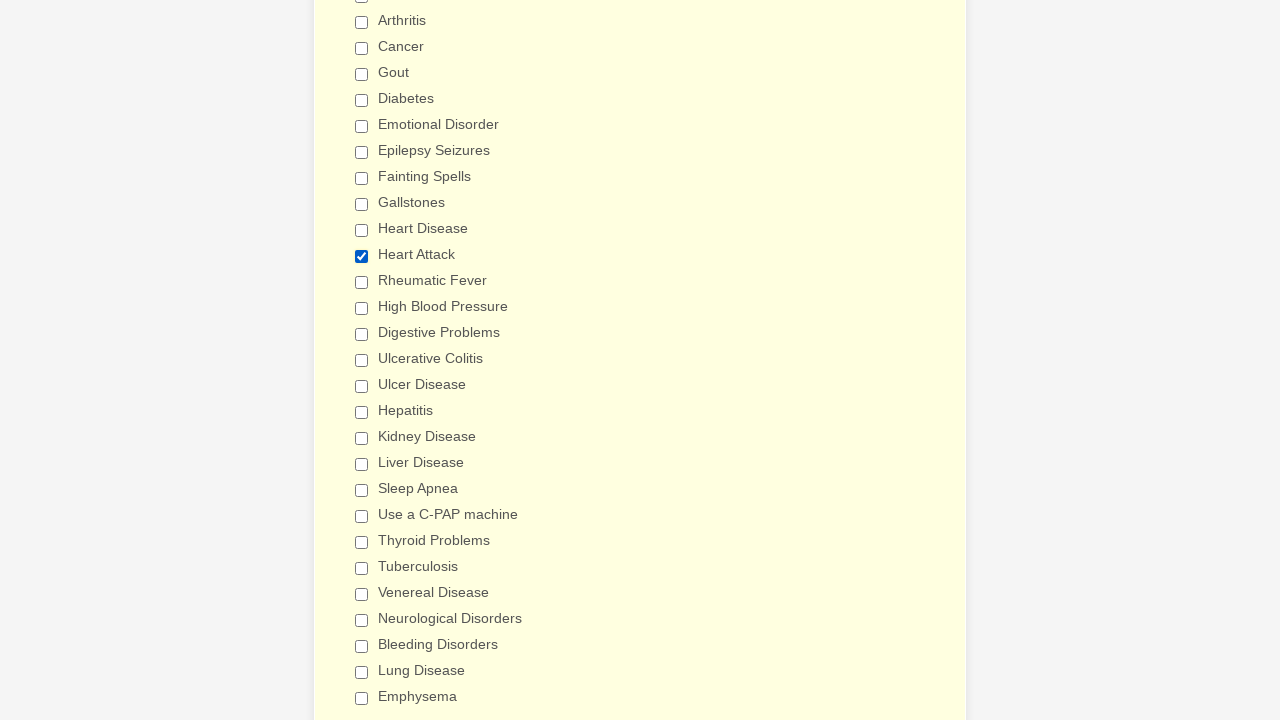

Verified 'Ulcer Disease' checkbox is not selected
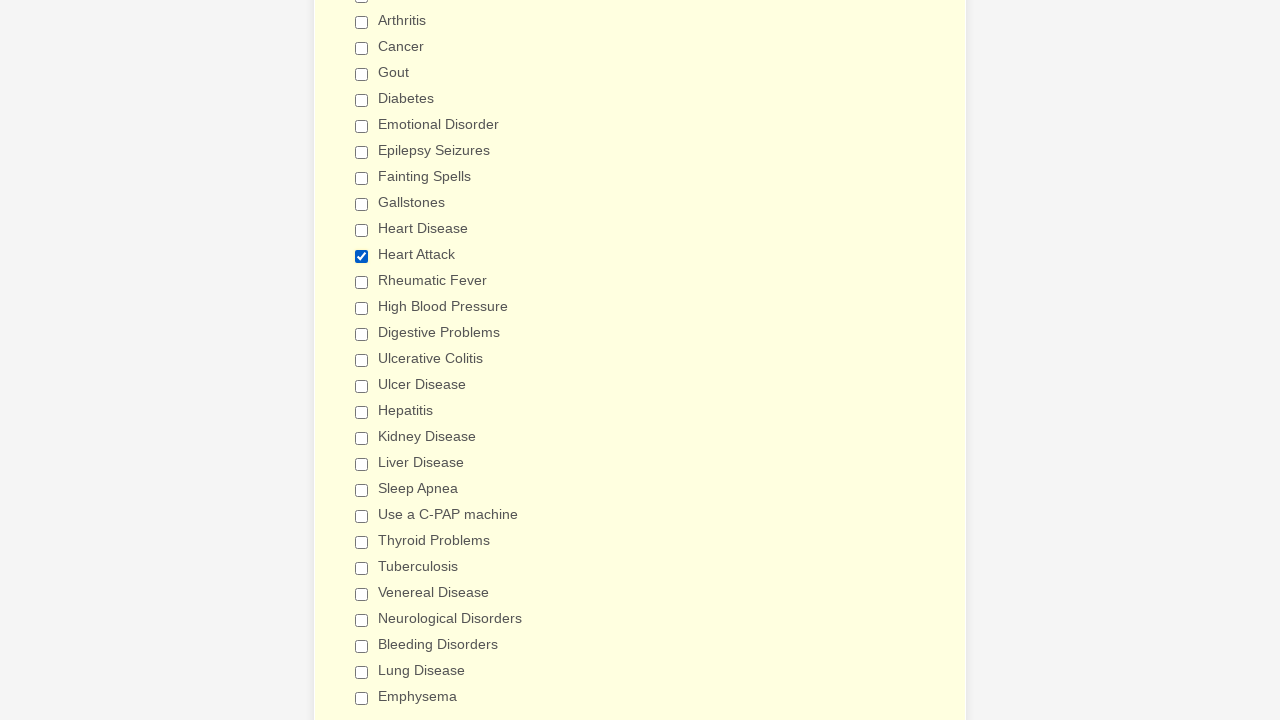

Verified 'Hepatitis' checkbox is not selected
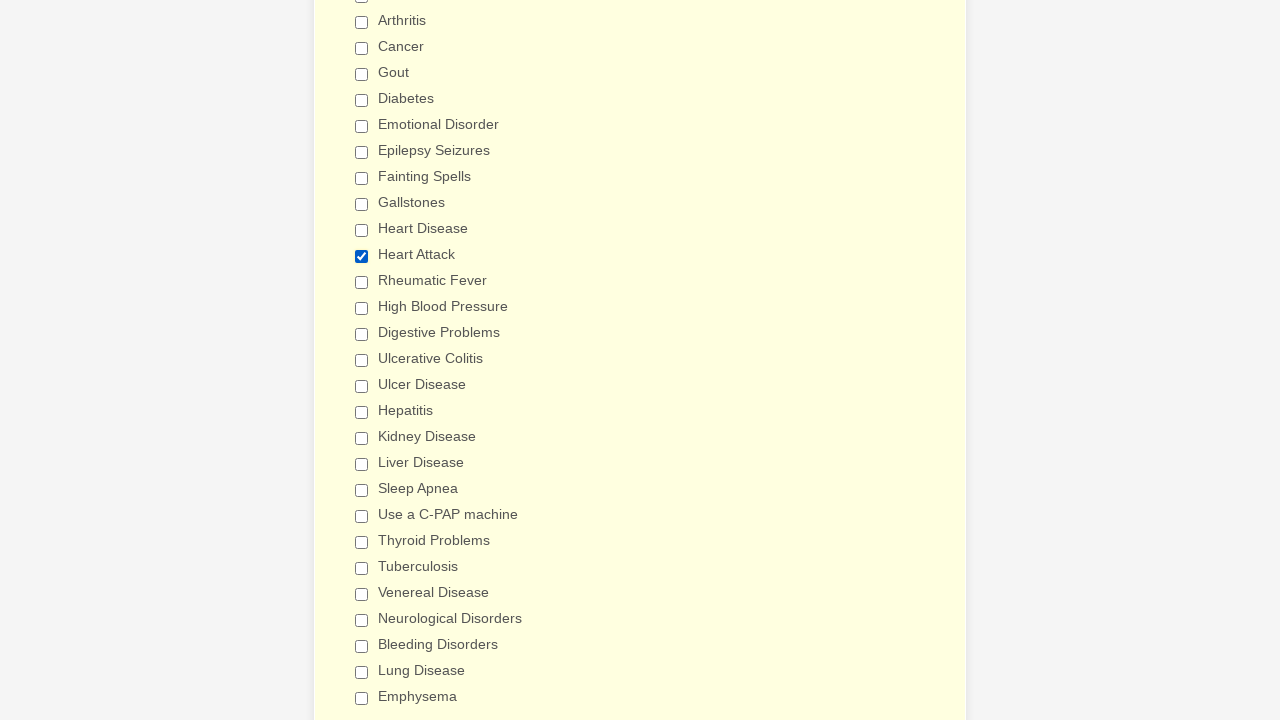

Verified 'Kidney Disease' checkbox is not selected
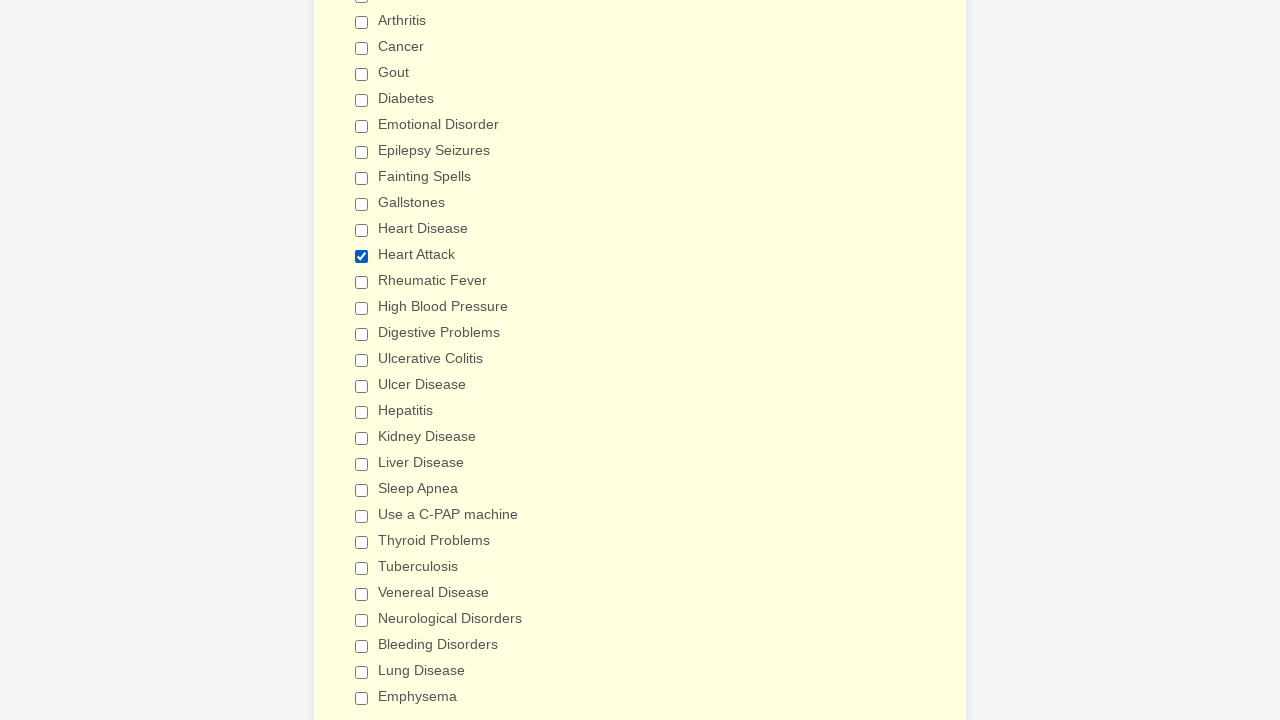

Verified 'Liver Disease' checkbox is not selected
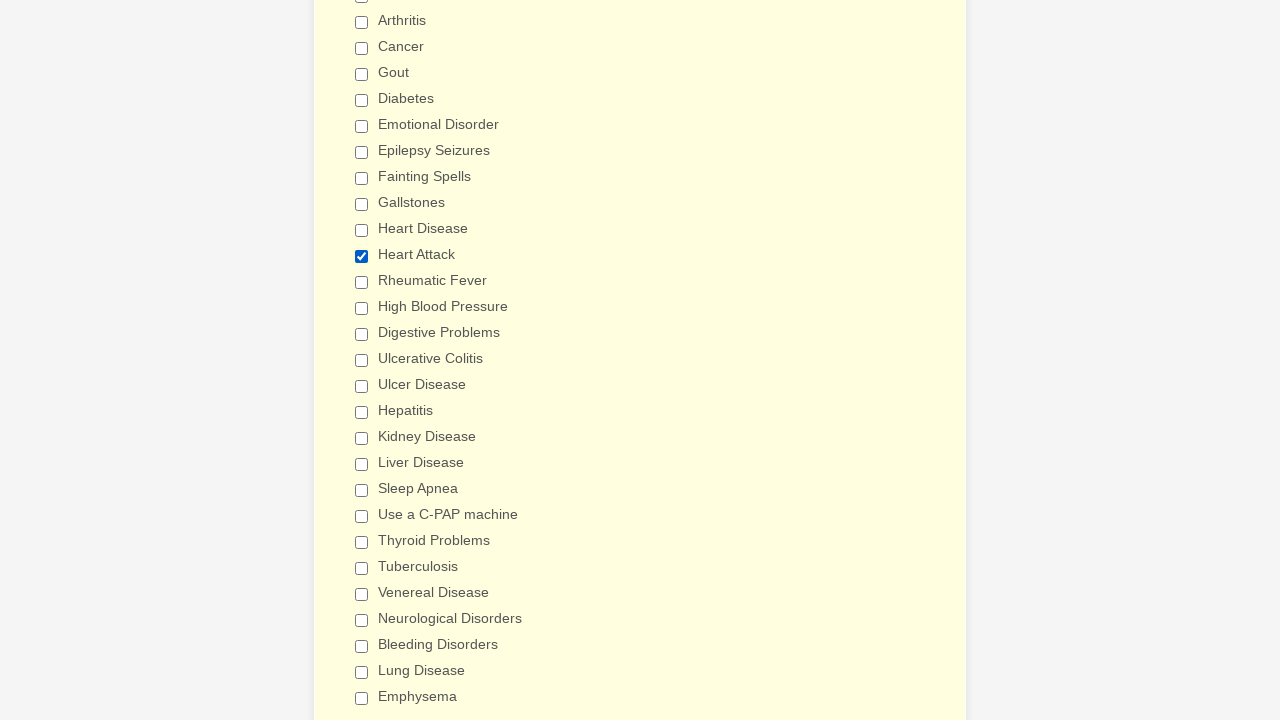

Verified 'Sleep Apnea' checkbox is not selected
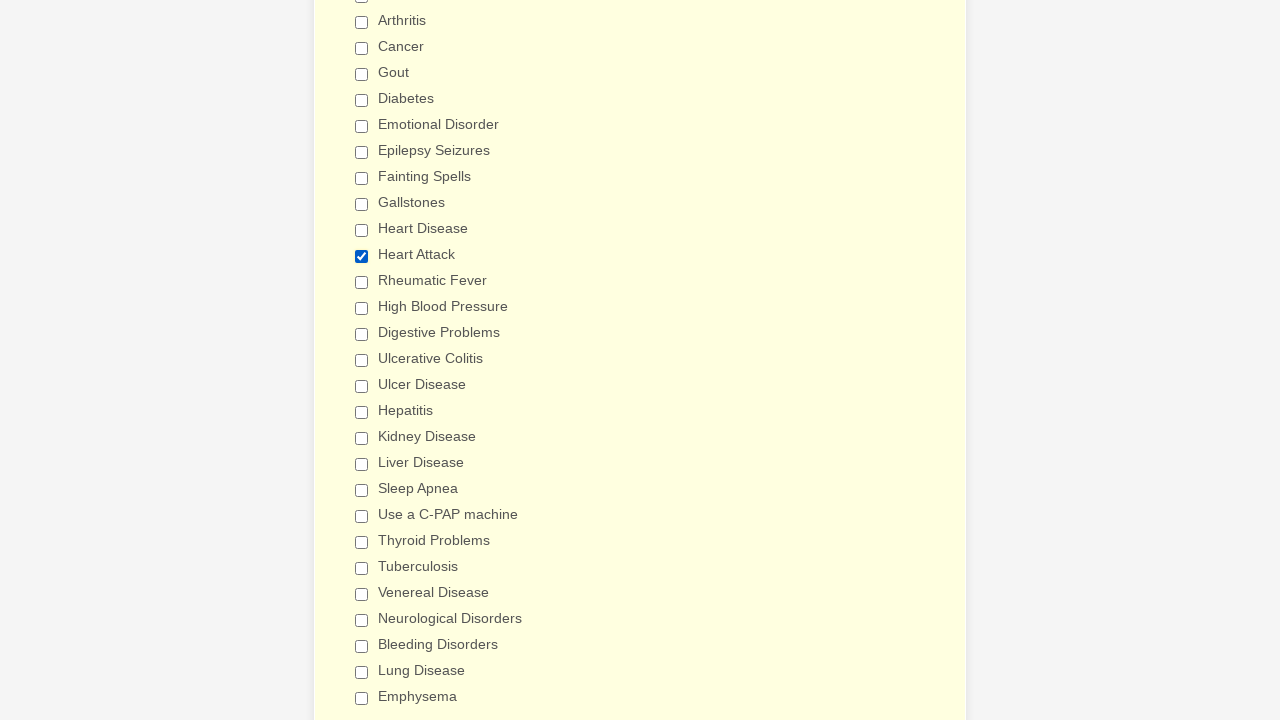

Verified 'Use a C-PAP machine' checkbox is not selected
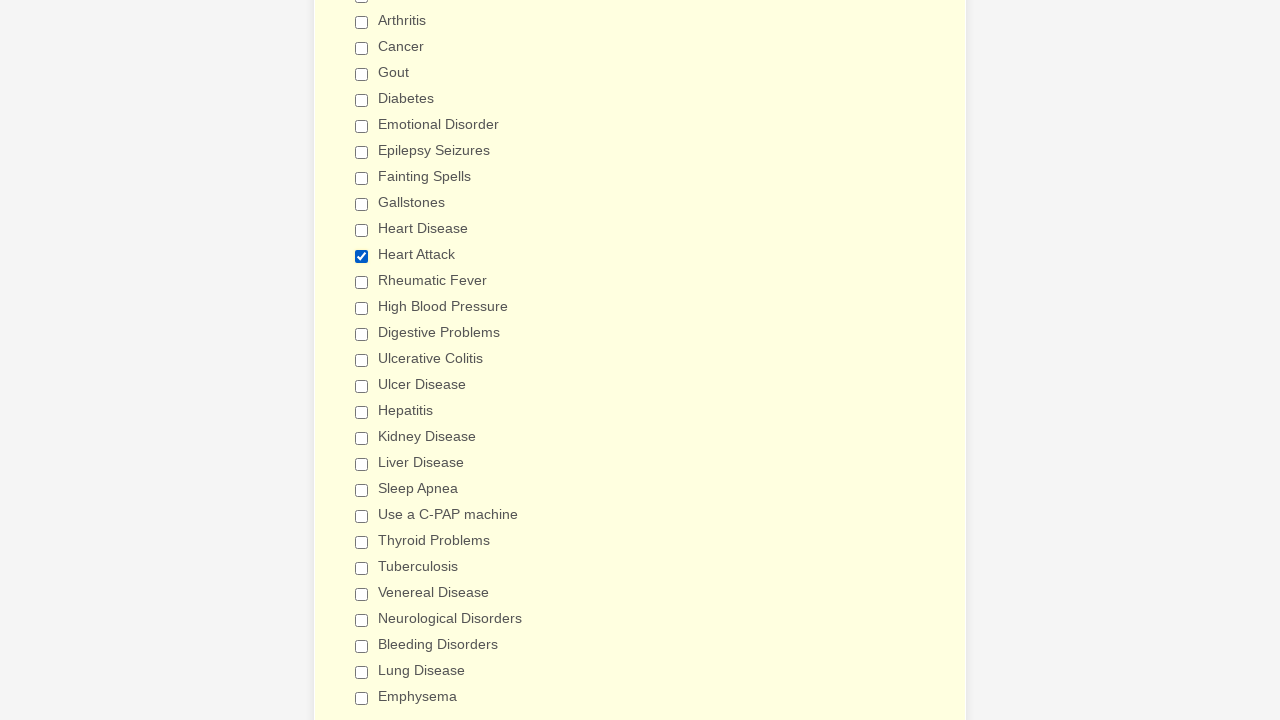

Verified 'Thyroid Problems' checkbox is not selected
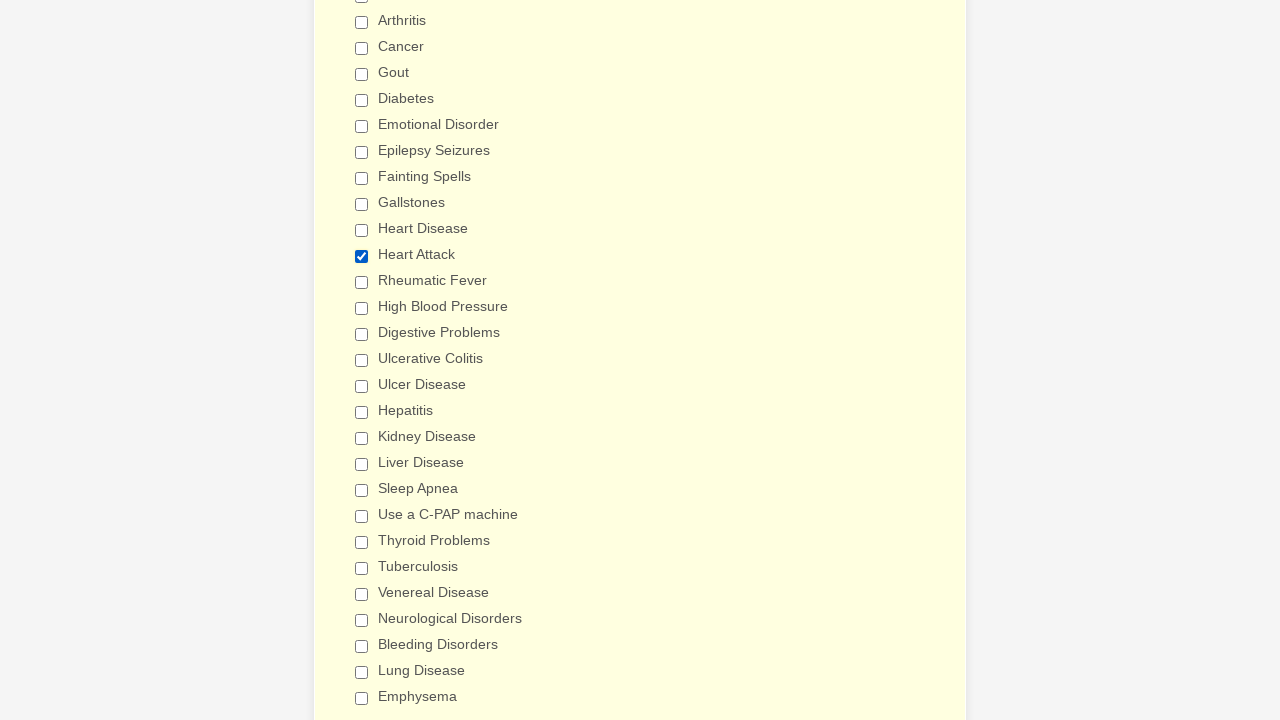

Verified 'Tuberculosis' checkbox is not selected
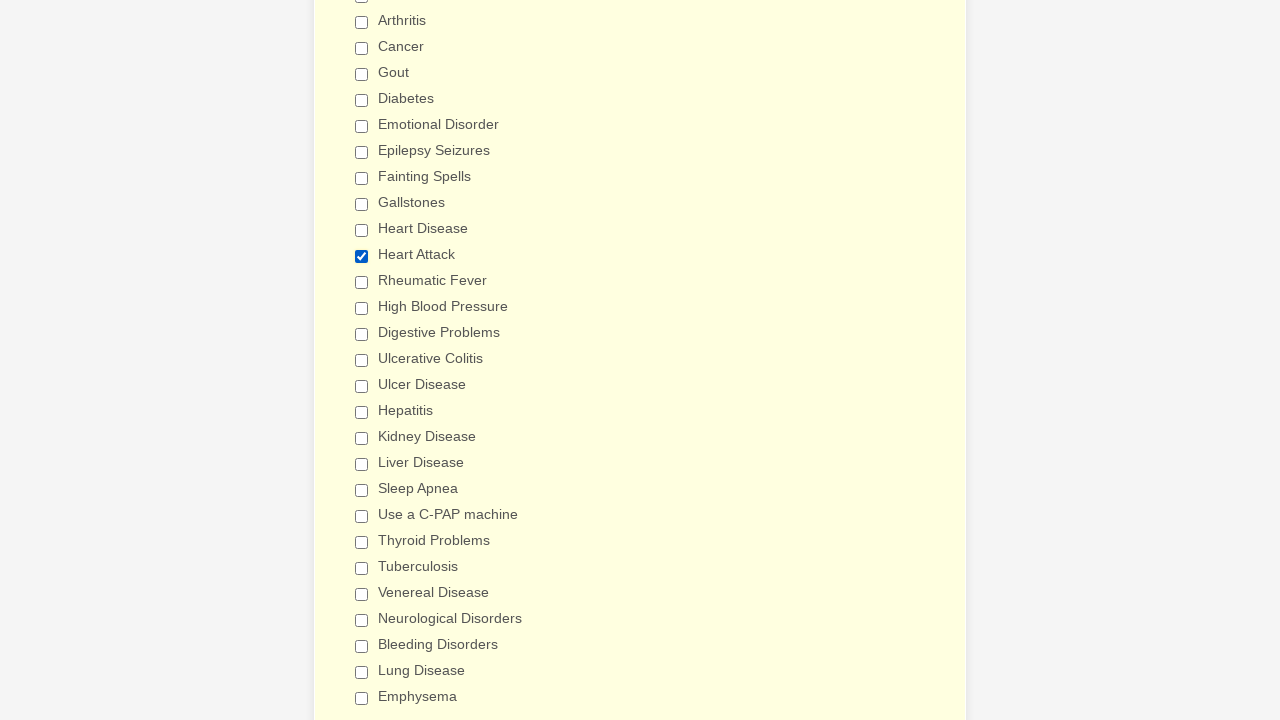

Verified 'Venereal Disease' checkbox is not selected
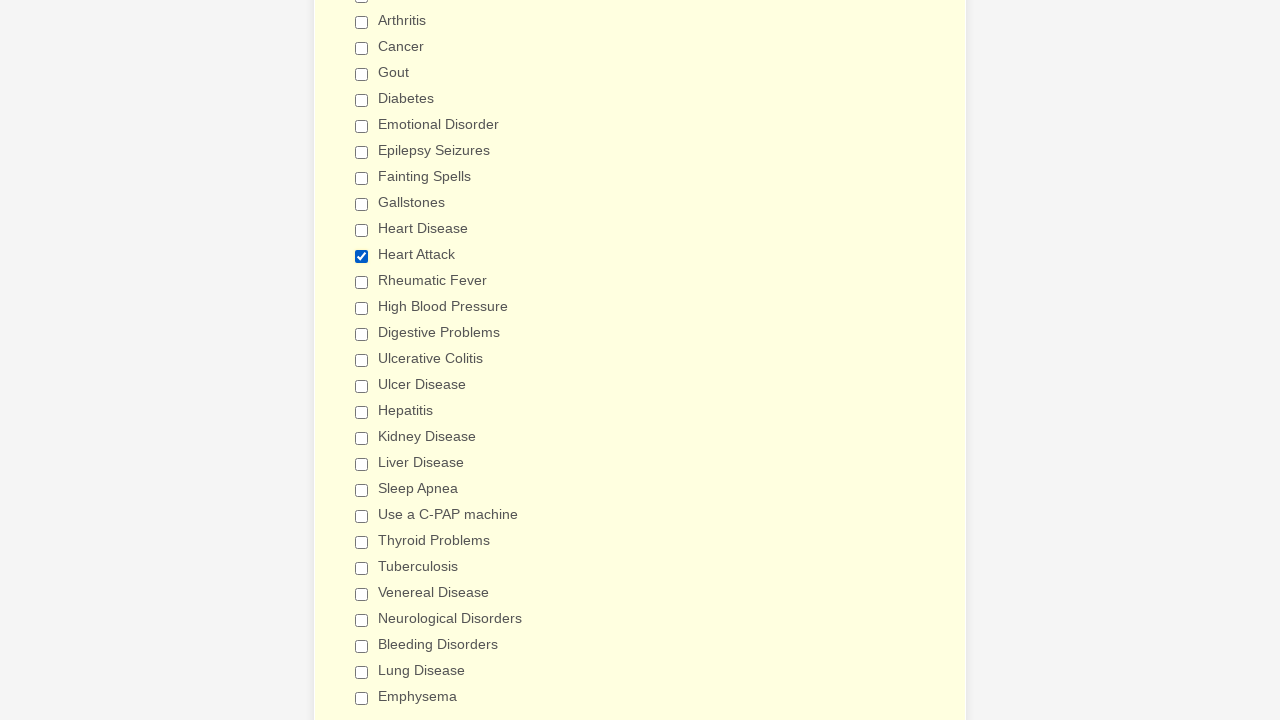

Verified 'Neurological Disorders' checkbox is not selected
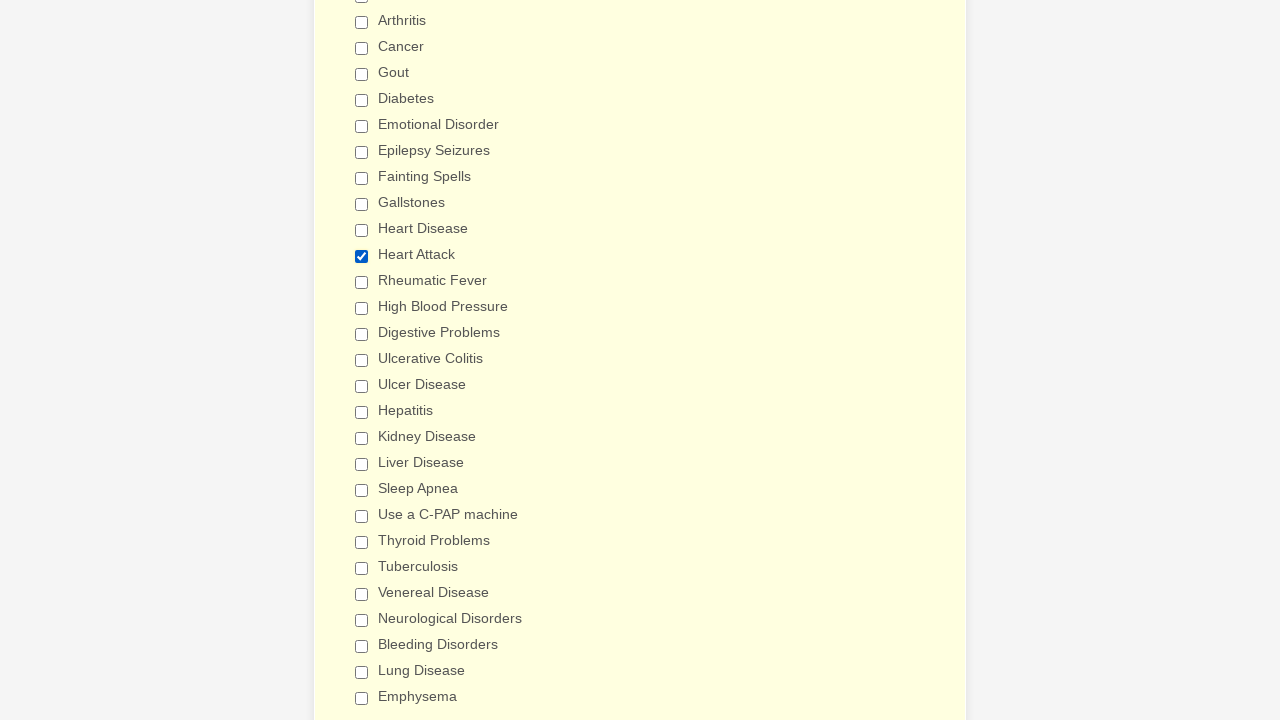

Verified 'Bleeding Disorders' checkbox is not selected
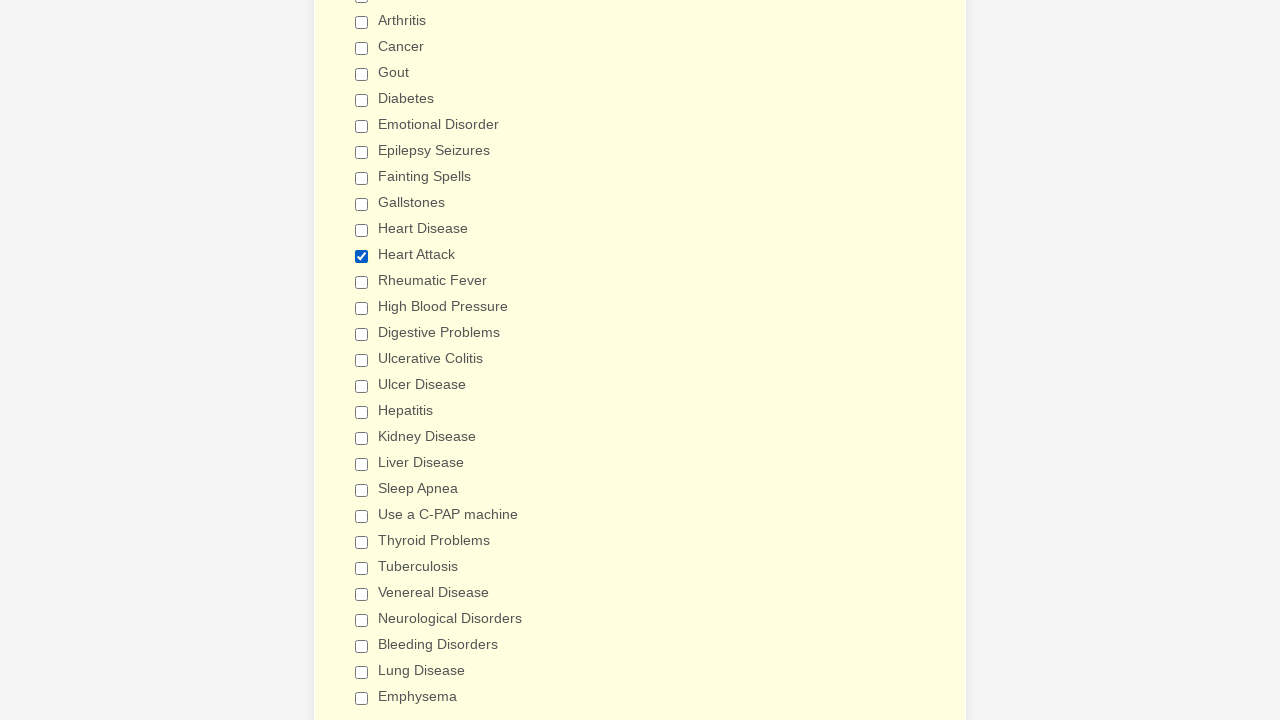

Verified 'Lung Disease' checkbox is not selected
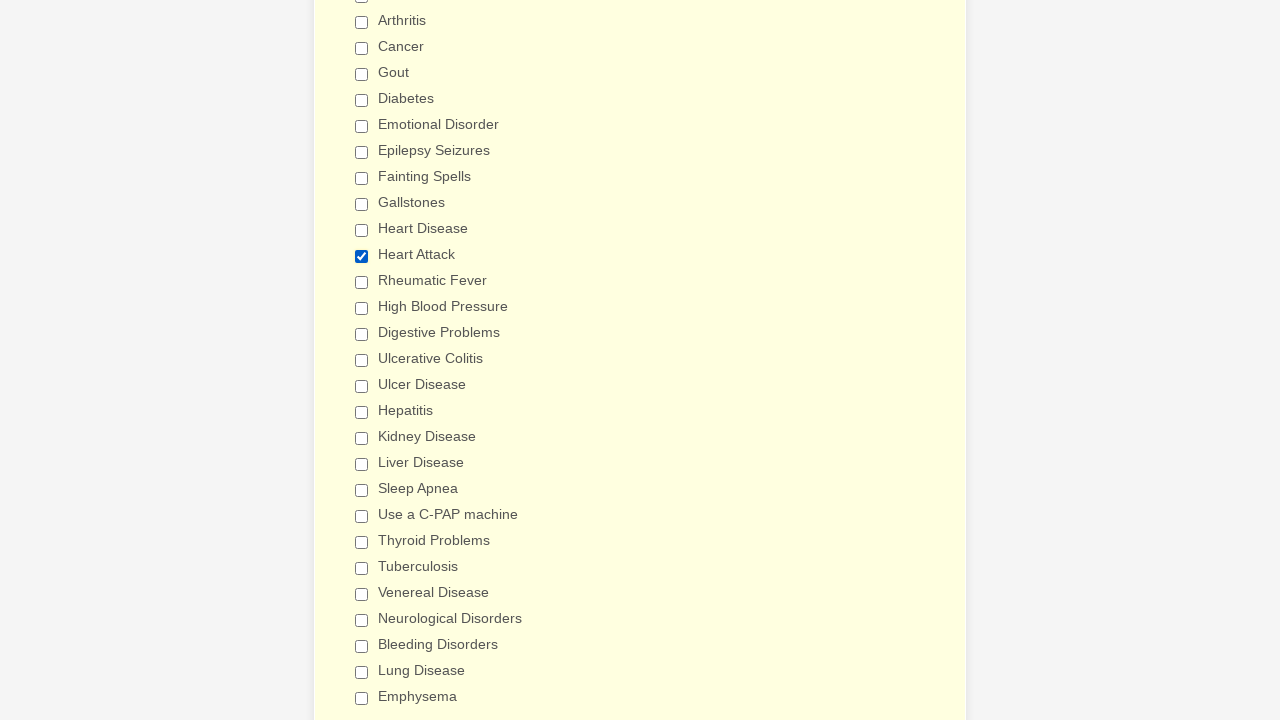

Verified 'Emphysema' checkbox is not selected
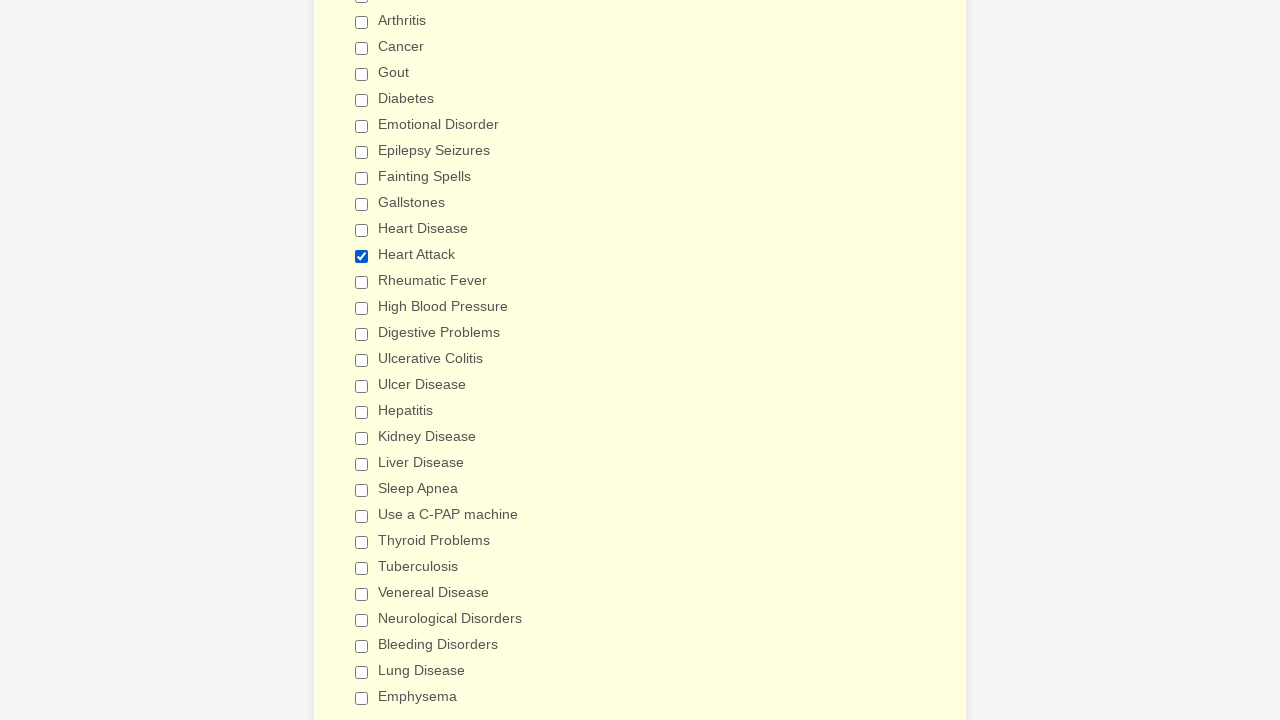

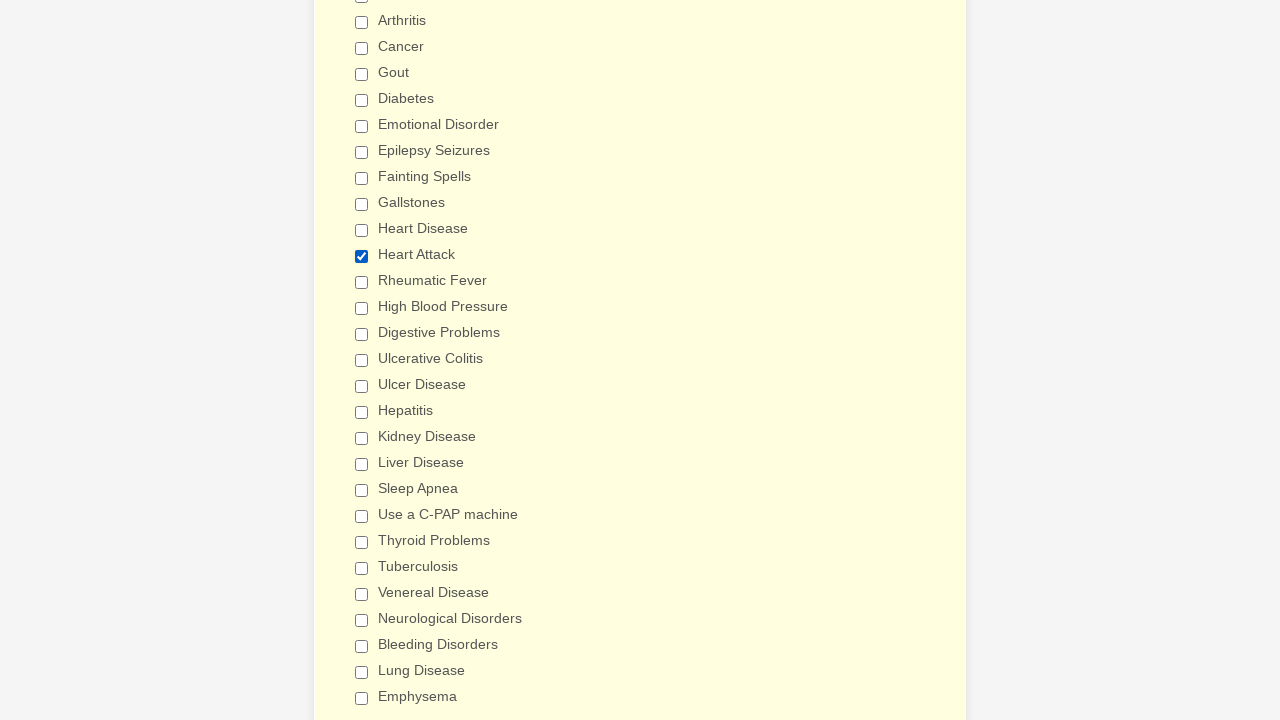